Tests that clicking the 'A' letter link shows programming languages starting with letter A

Starting URL: https://www.99-bottles-of-beer.net/abc.html

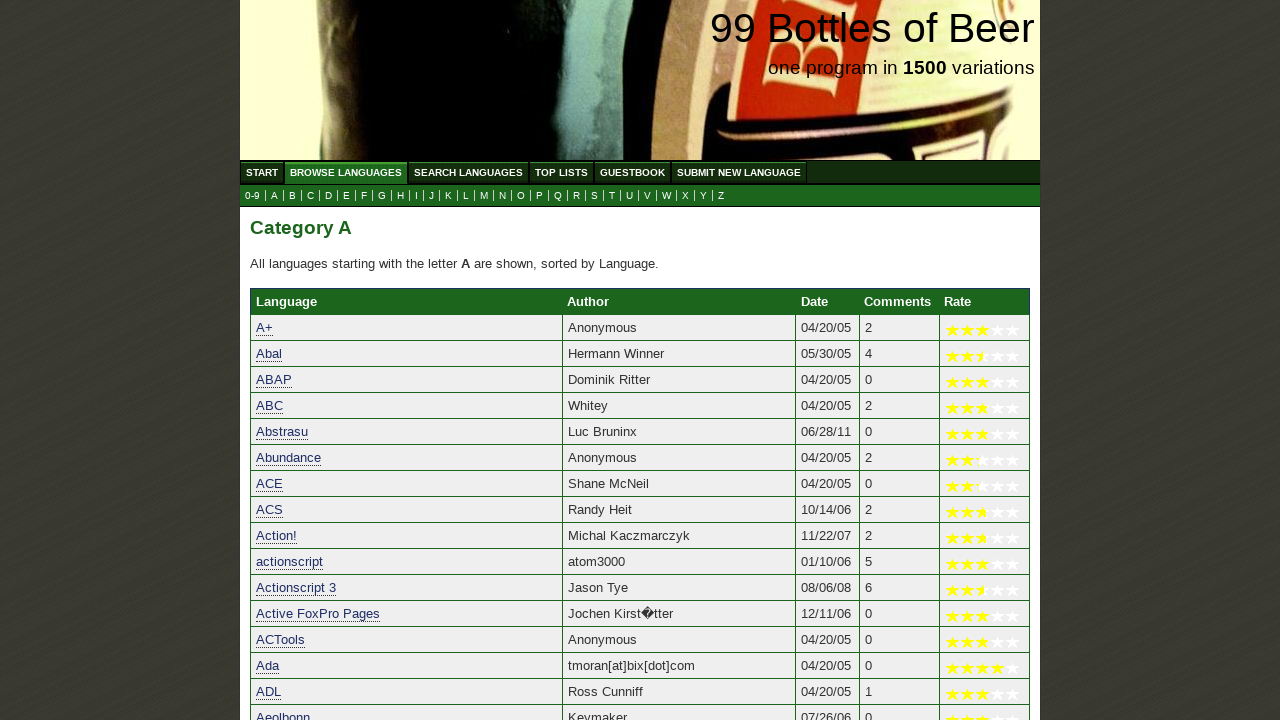

Clicked the 'A' letter link to filter programming languages starting with A at (274, 196) on a[href='a.html']
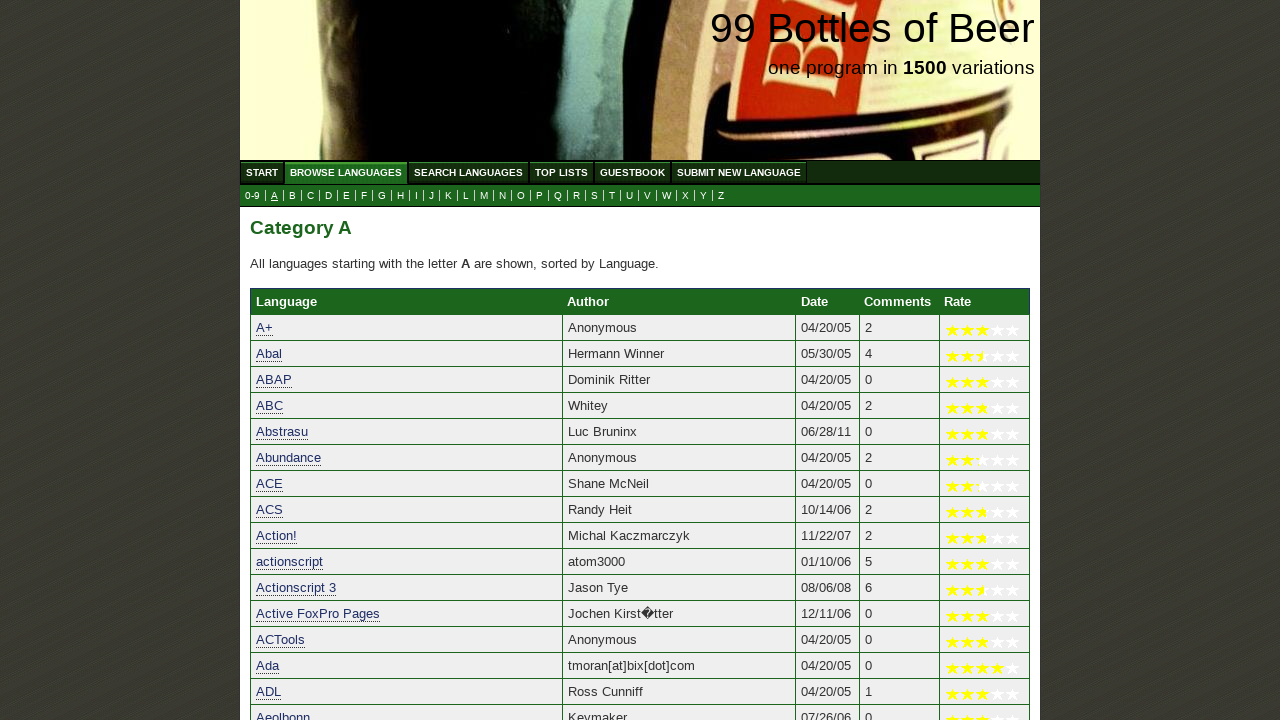

Programming languages results loaded
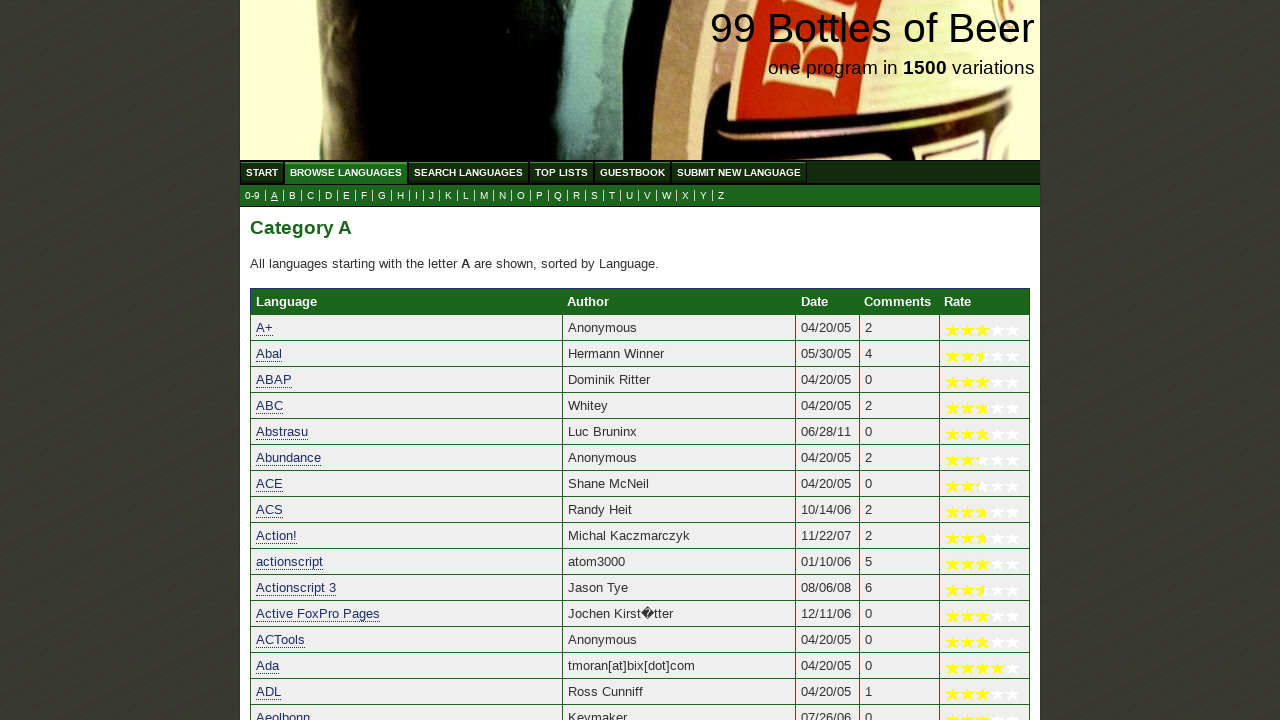

Verified programming language 'A+' starts with letter 'A'
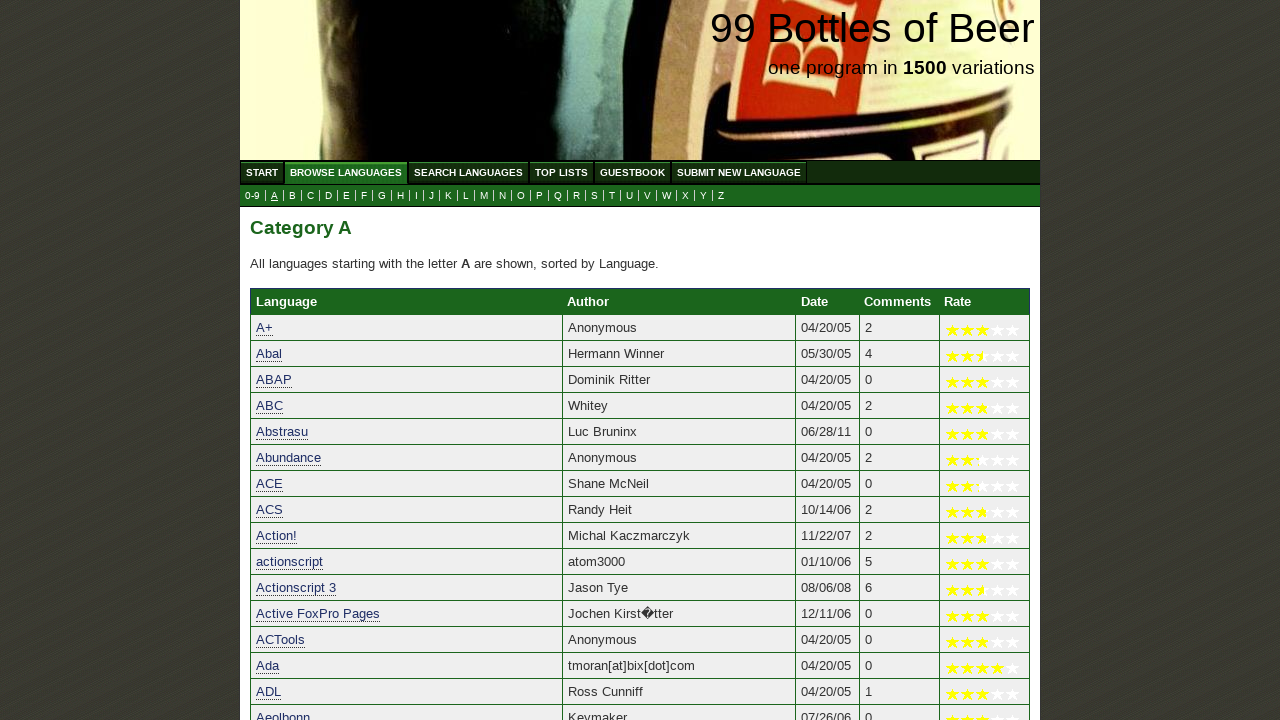

Verified programming language 'Abal' starts with letter 'A'
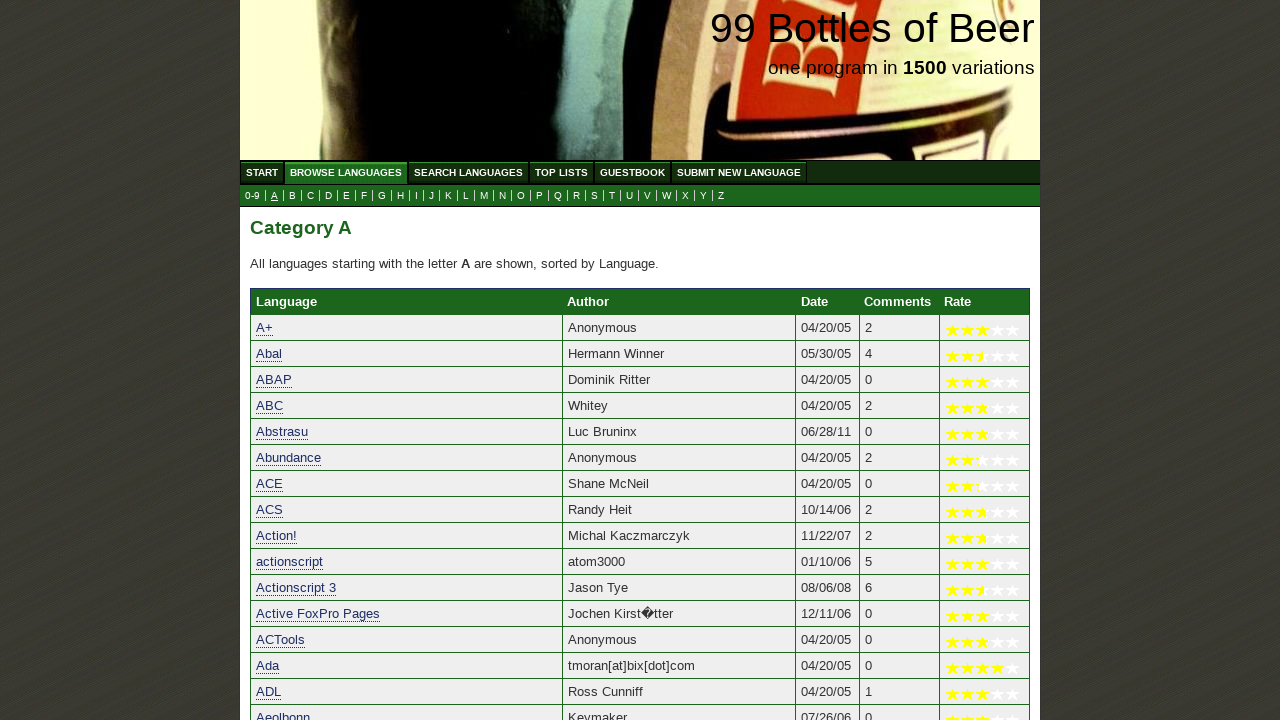

Verified programming language 'ABAP' starts with letter 'A'
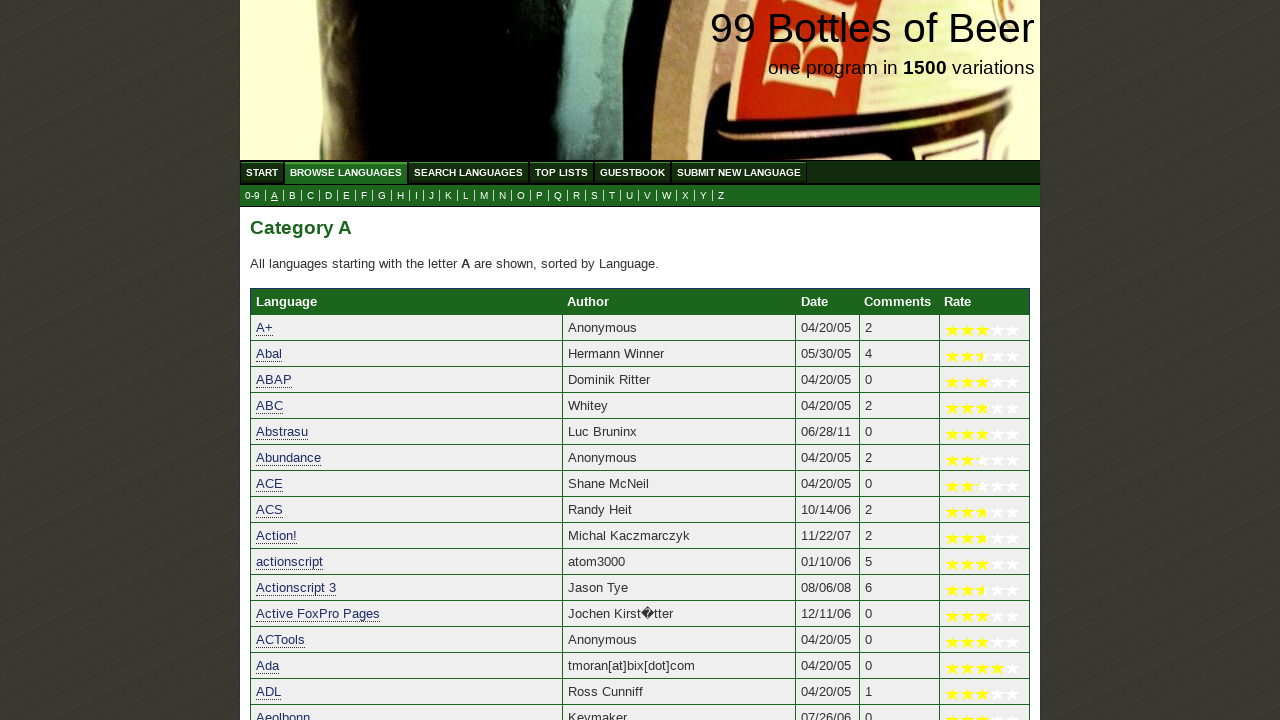

Verified programming language 'ABC' starts with letter 'A'
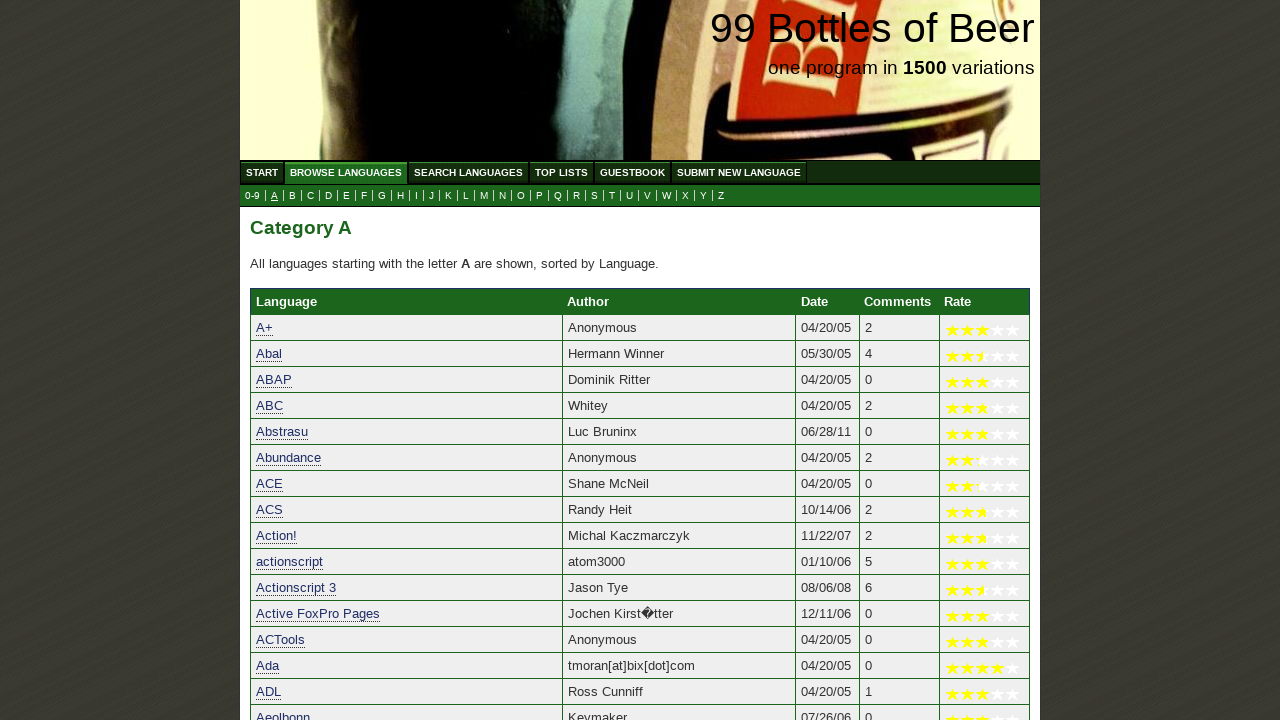

Verified programming language 'Abstrasu' starts with letter 'A'
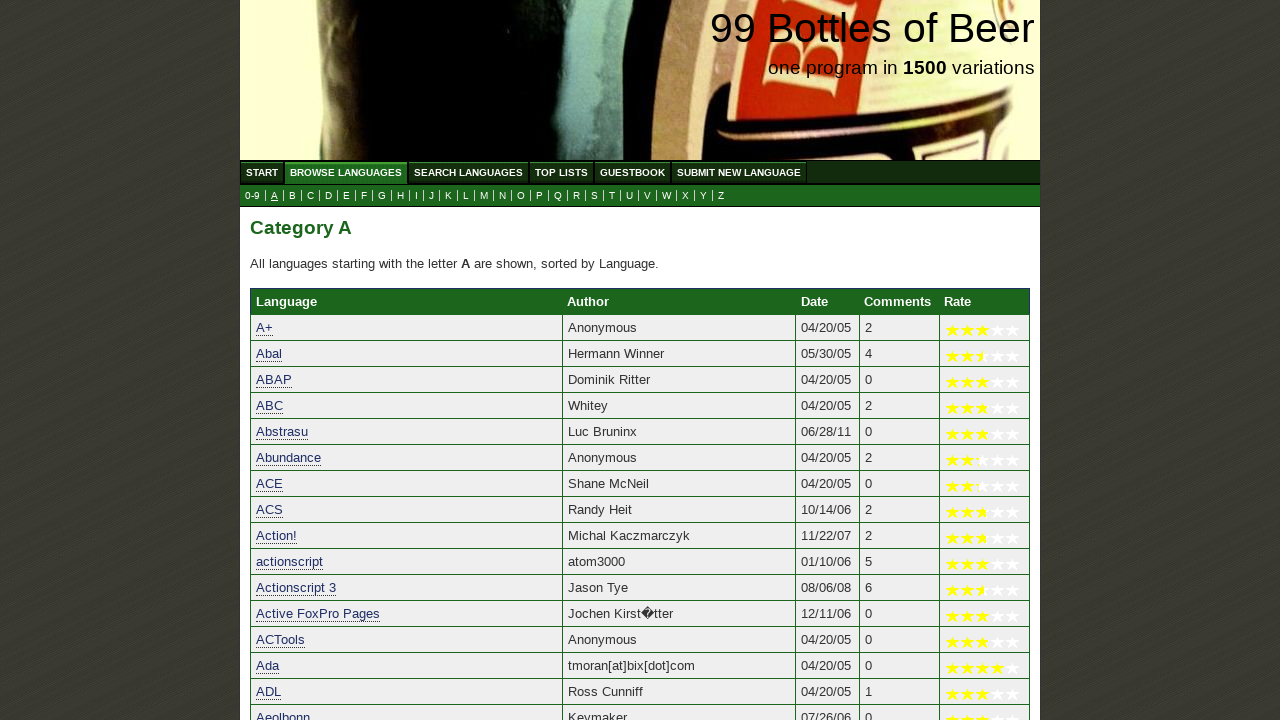

Verified programming language 'Abundance' starts with letter 'A'
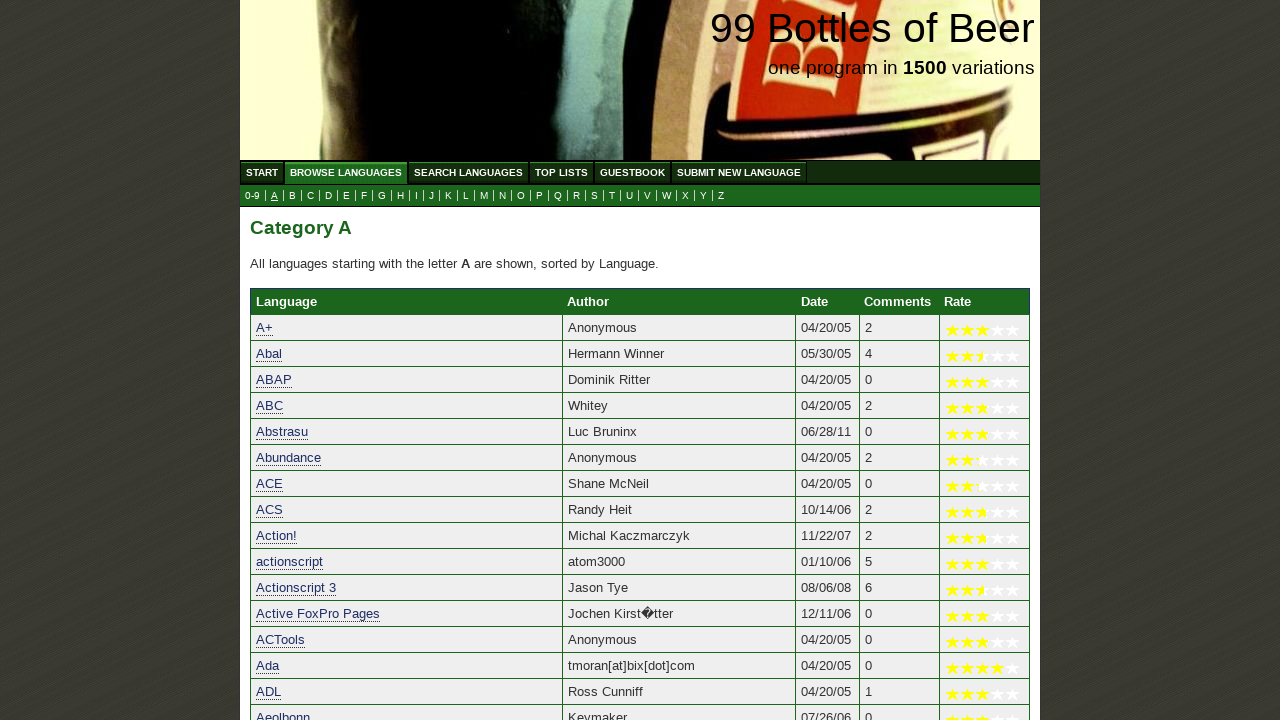

Verified programming language 'ACE' starts with letter 'A'
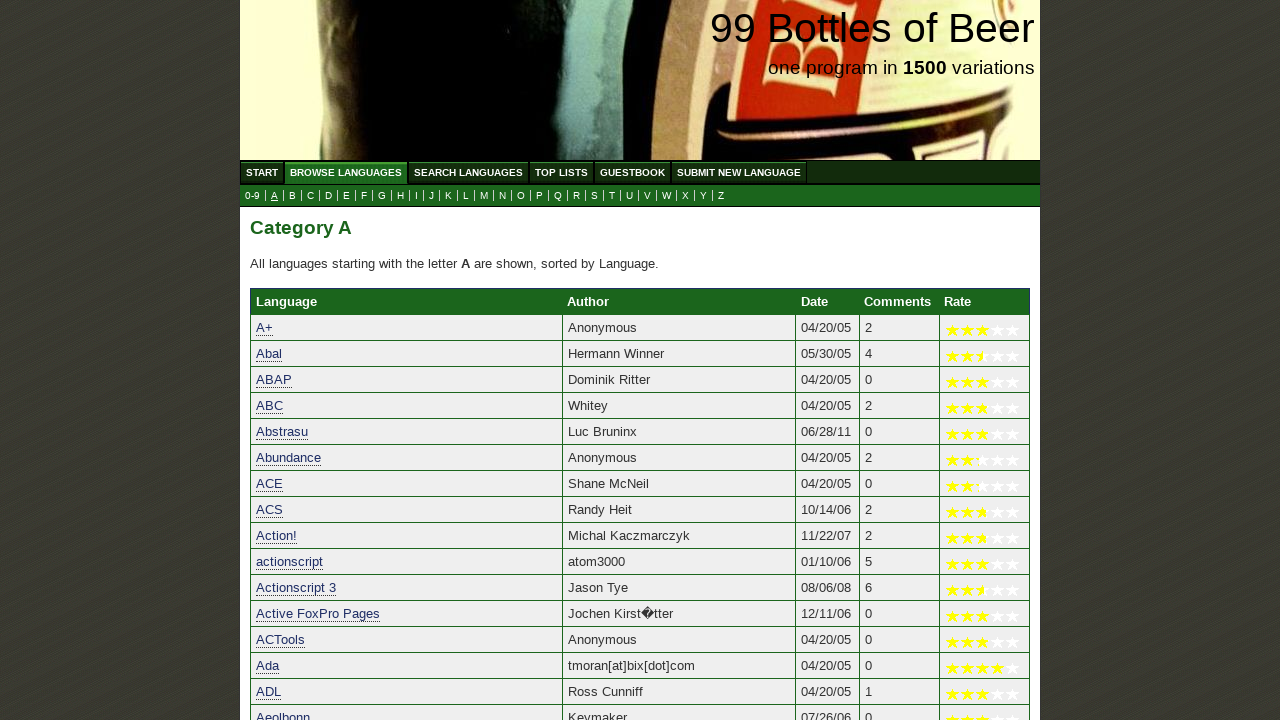

Verified programming language 'ACS' starts with letter 'A'
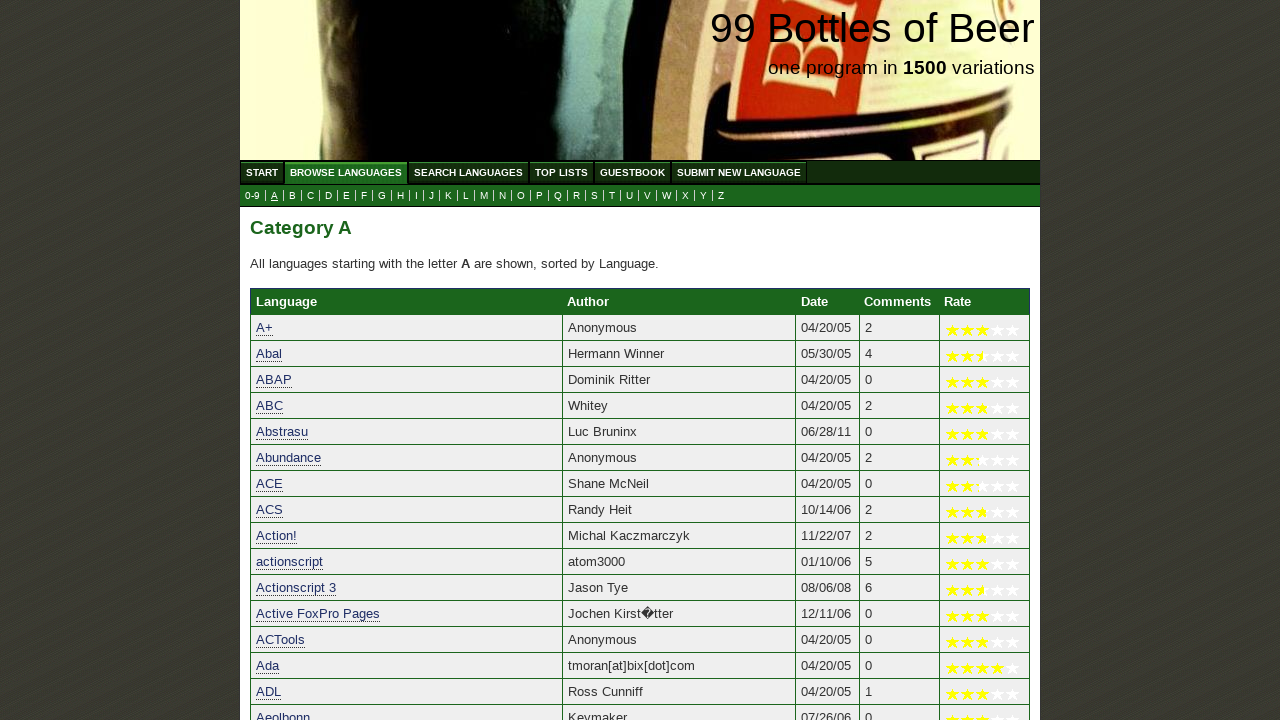

Verified programming language 'Action!' starts with letter 'A'
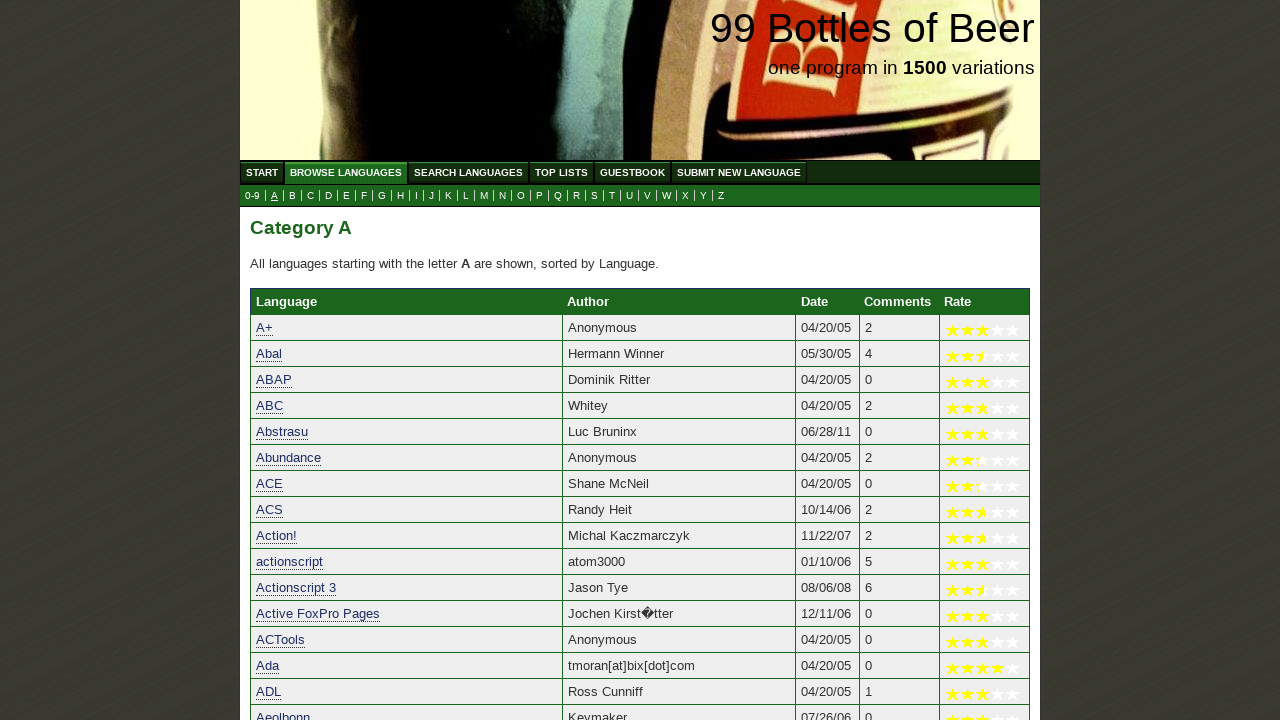

Verified programming language 'actionscript' starts with letter 'A'
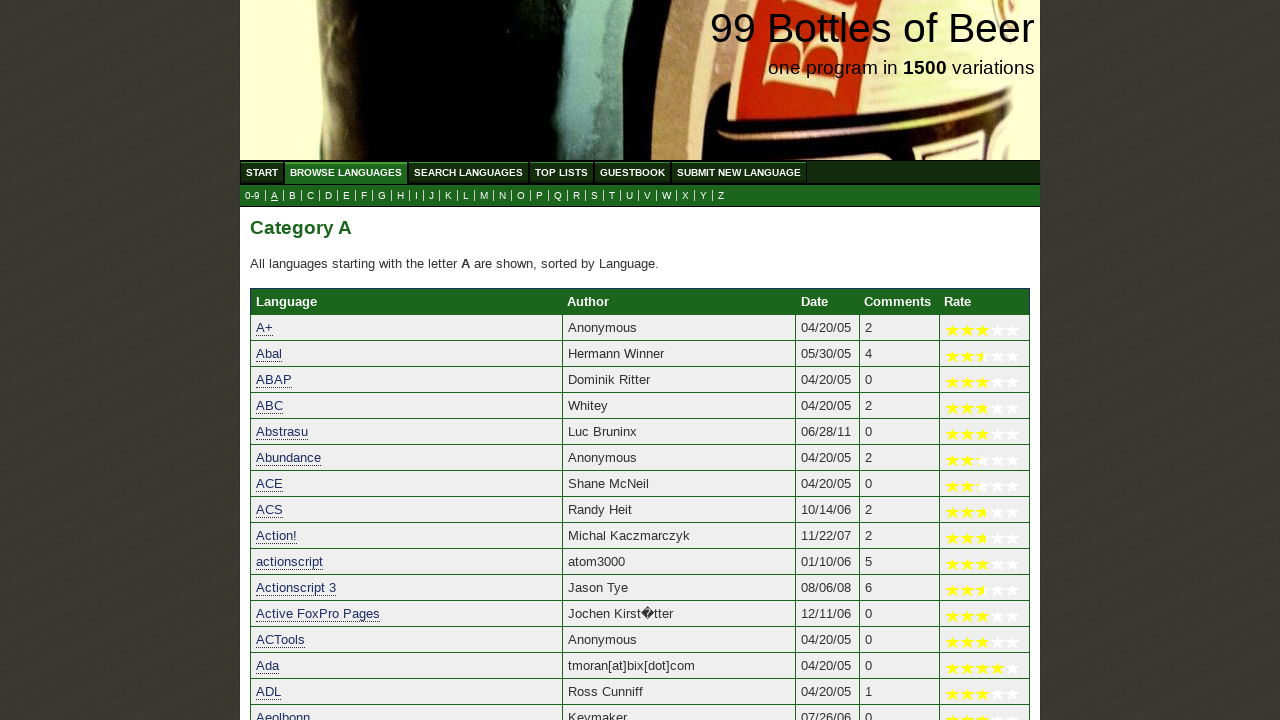

Verified programming language 'Actionscript 3' starts with letter 'A'
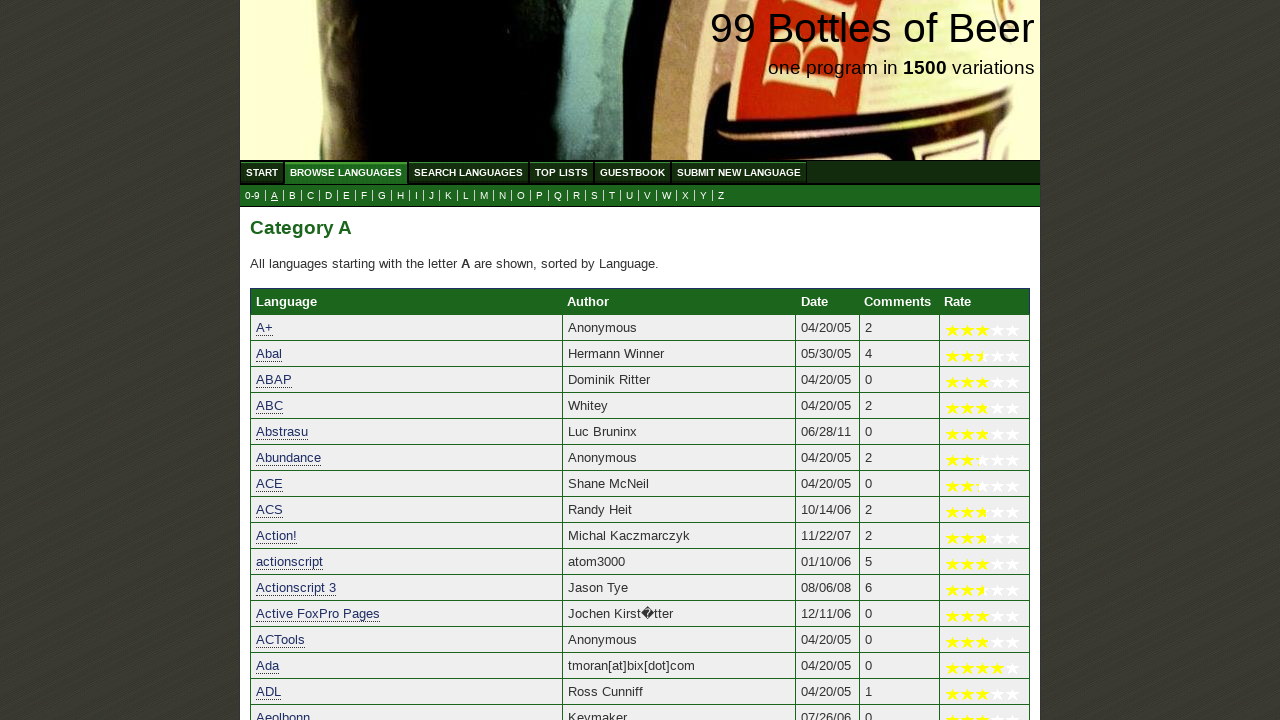

Verified programming language 'Active FoxPro Pages' starts with letter 'A'
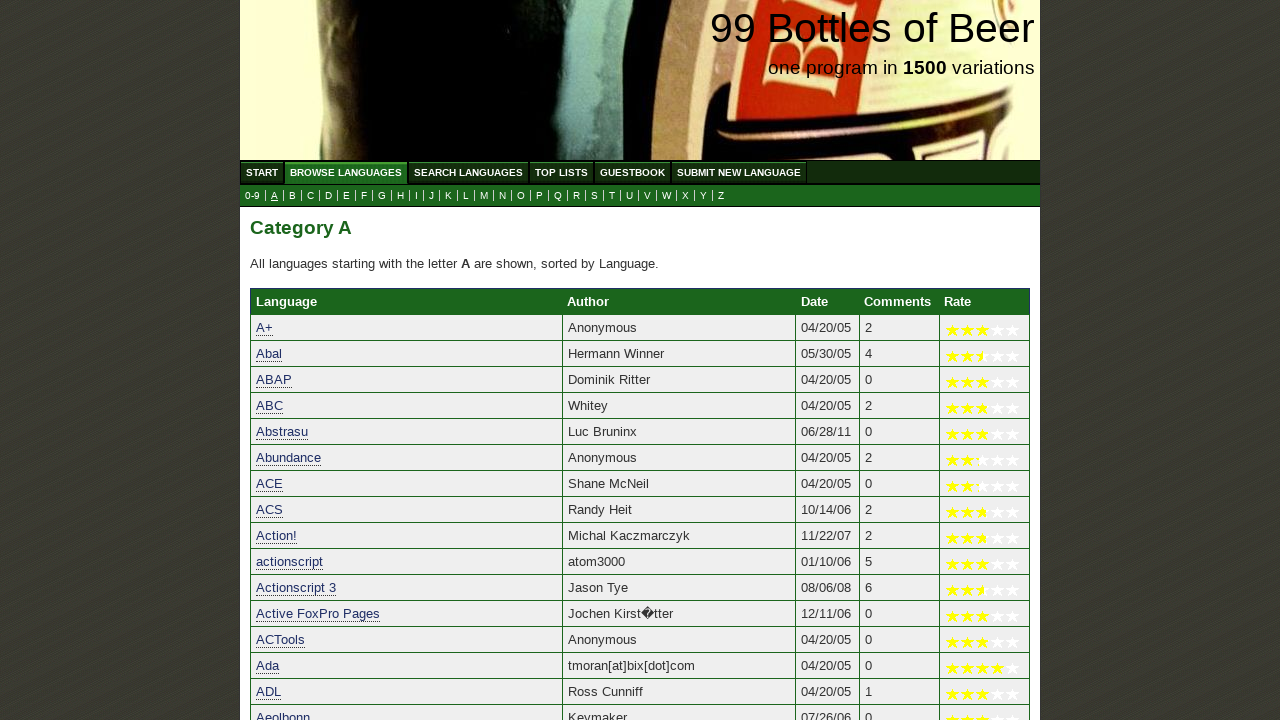

Verified programming language 'ACTools' starts with letter 'A'
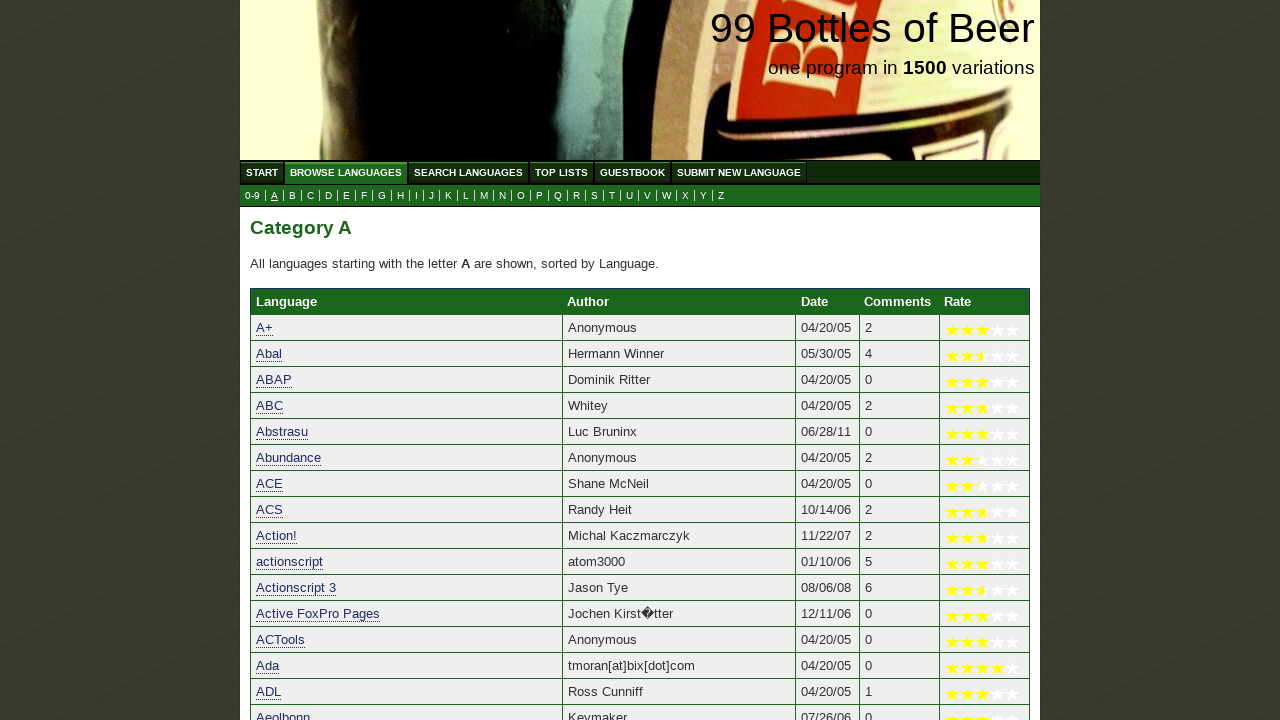

Verified programming language 'Ada' starts with letter 'A'
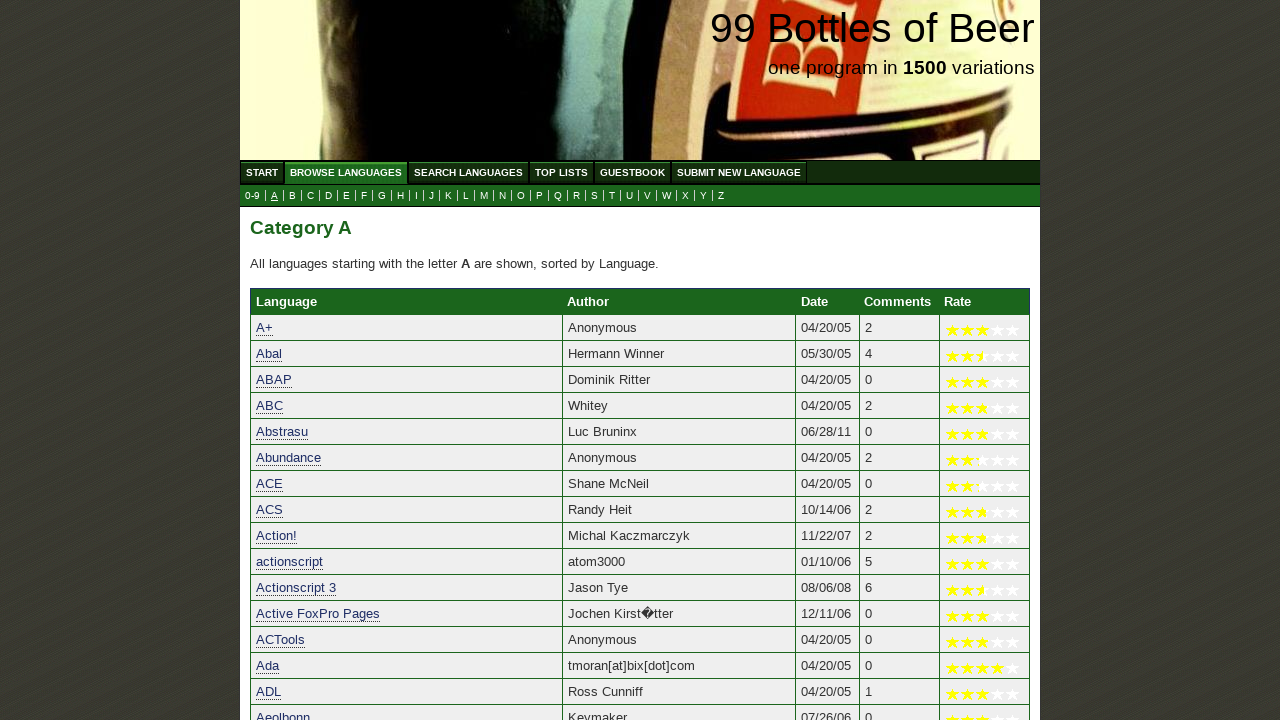

Verified programming language 'ADL' starts with letter 'A'
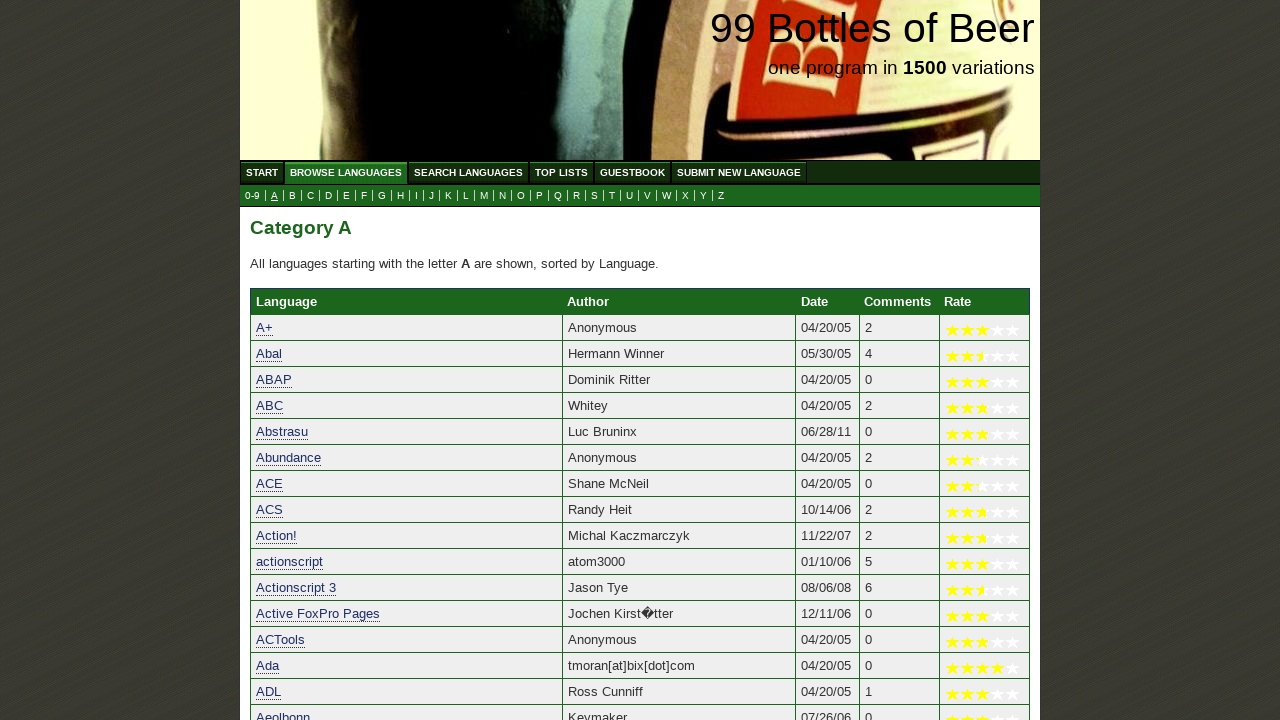

Verified programming language 'Aeolbonn' starts with letter 'A'
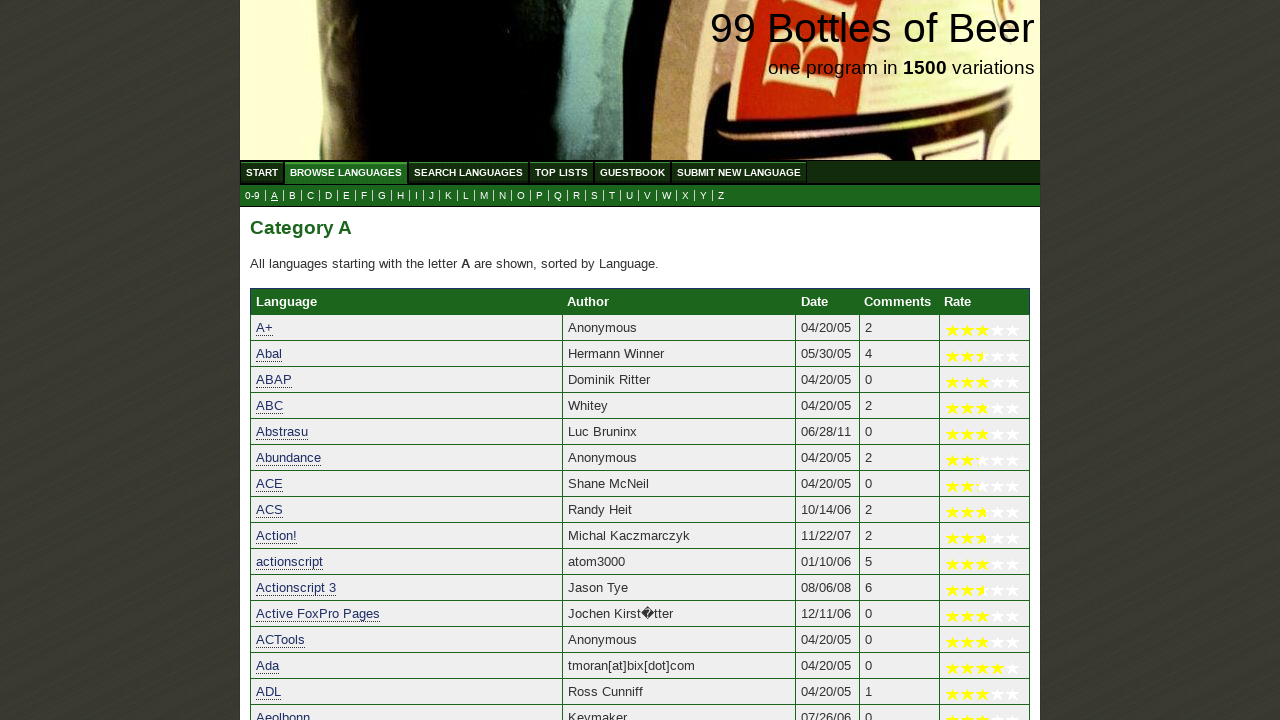

Verified programming language 'Afnix' starts with letter 'A'
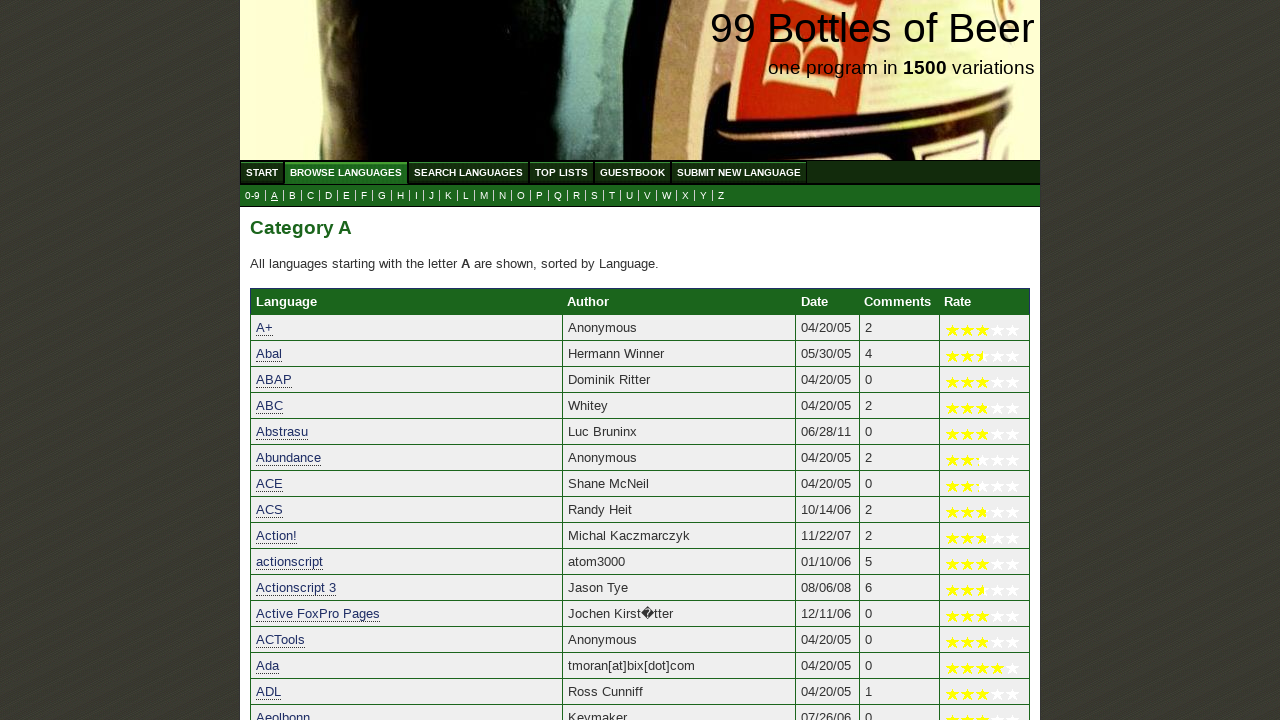

Verified programming language 'Agena' starts with letter 'A'
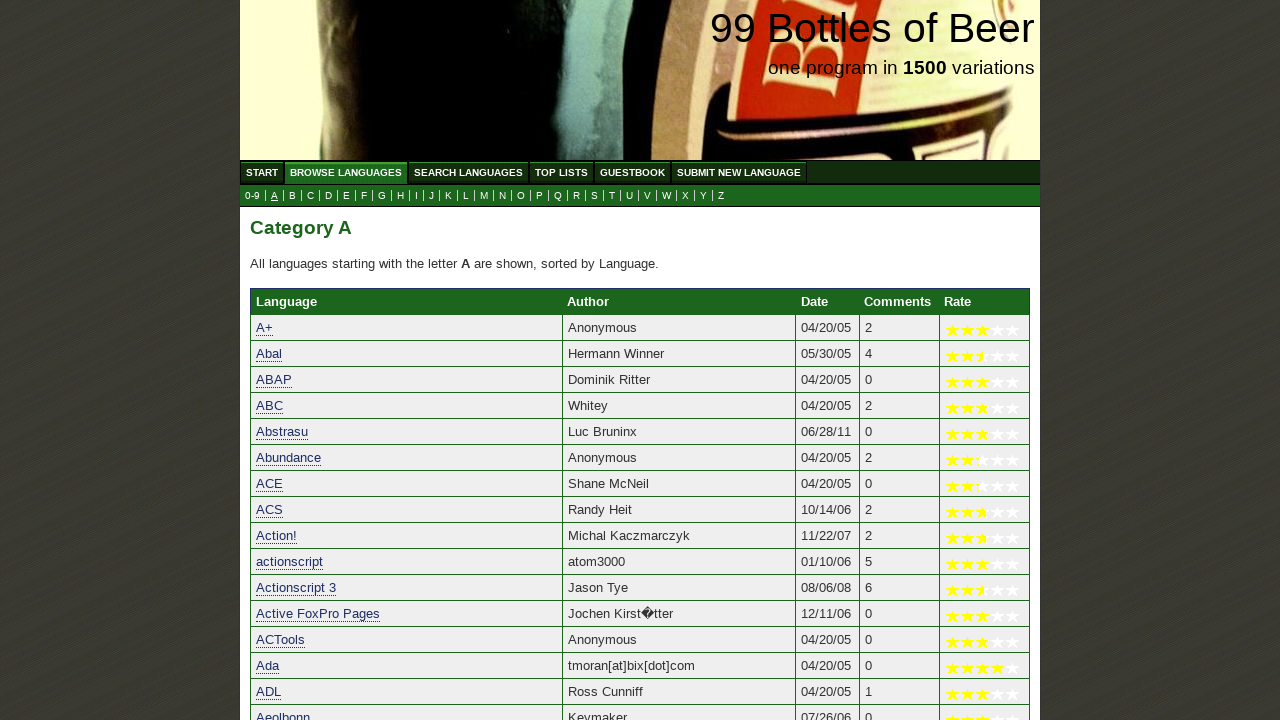

Verified programming language 'AIR' starts with letter 'A'
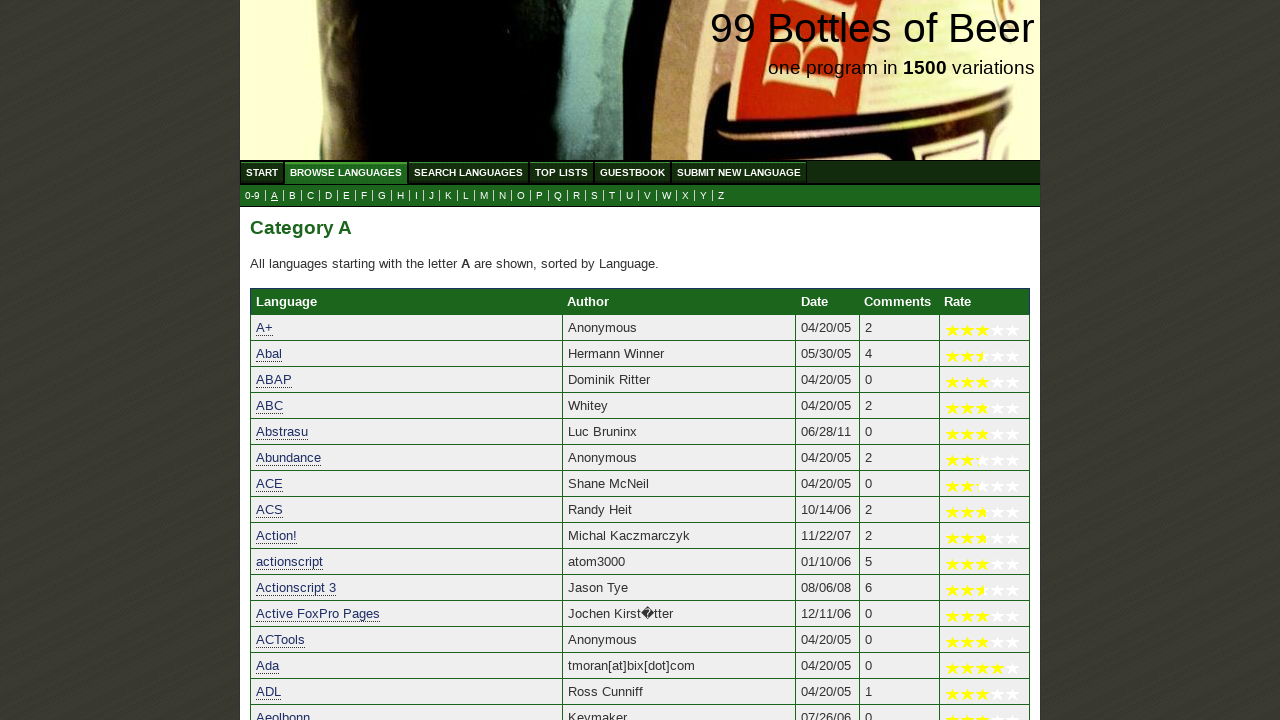

Verified programming language 'AL' starts with letter 'A'
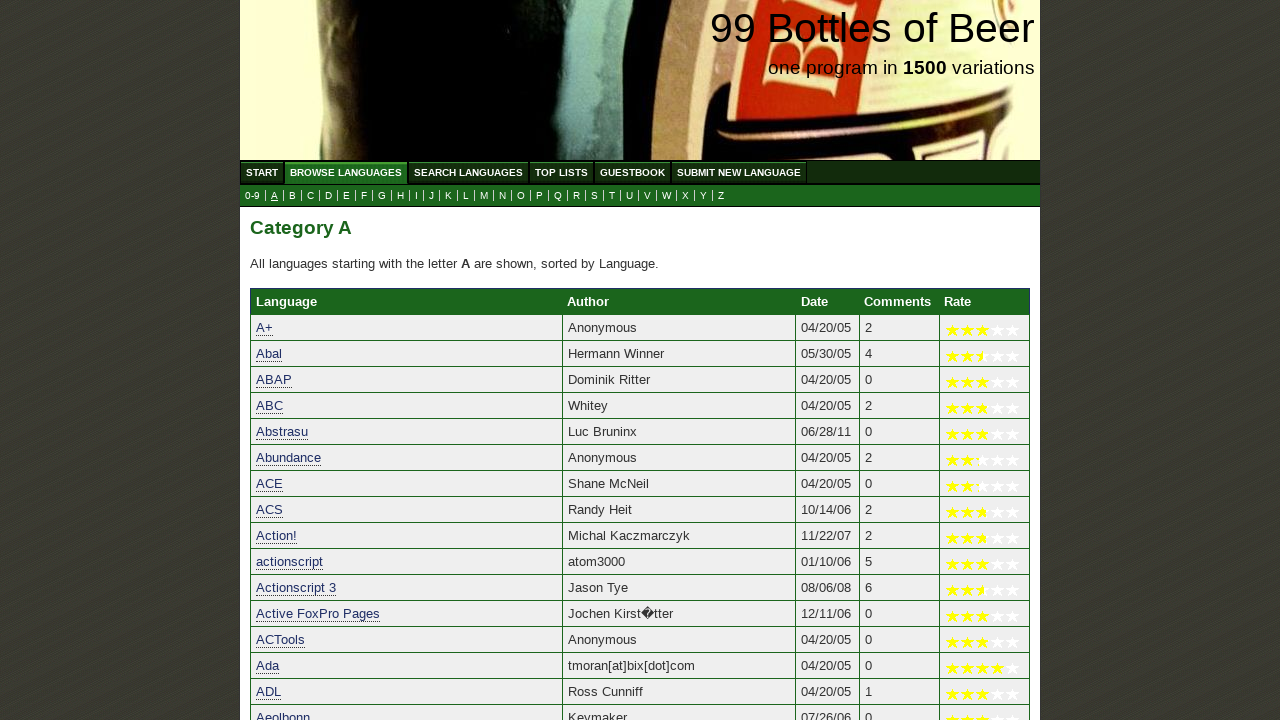

Verified programming language 'ALAGUF' starts with letter 'A'
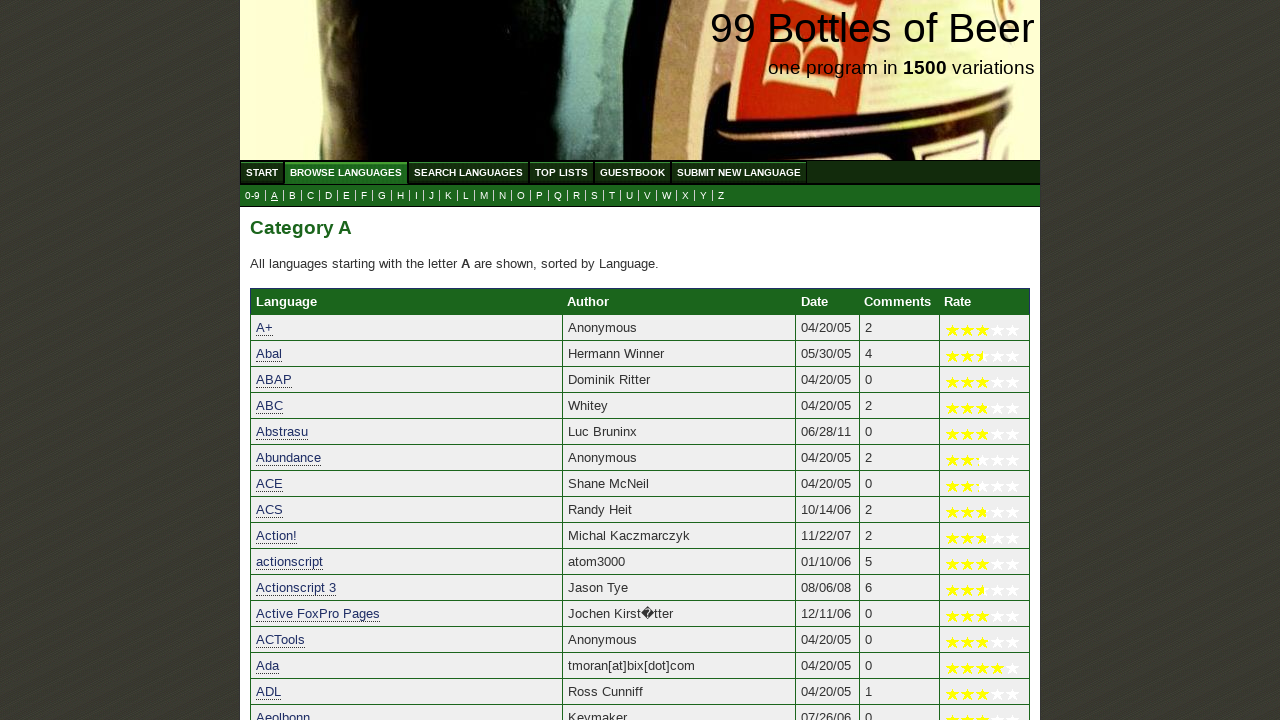

Verified programming language 'ALAN' starts with letter 'A'
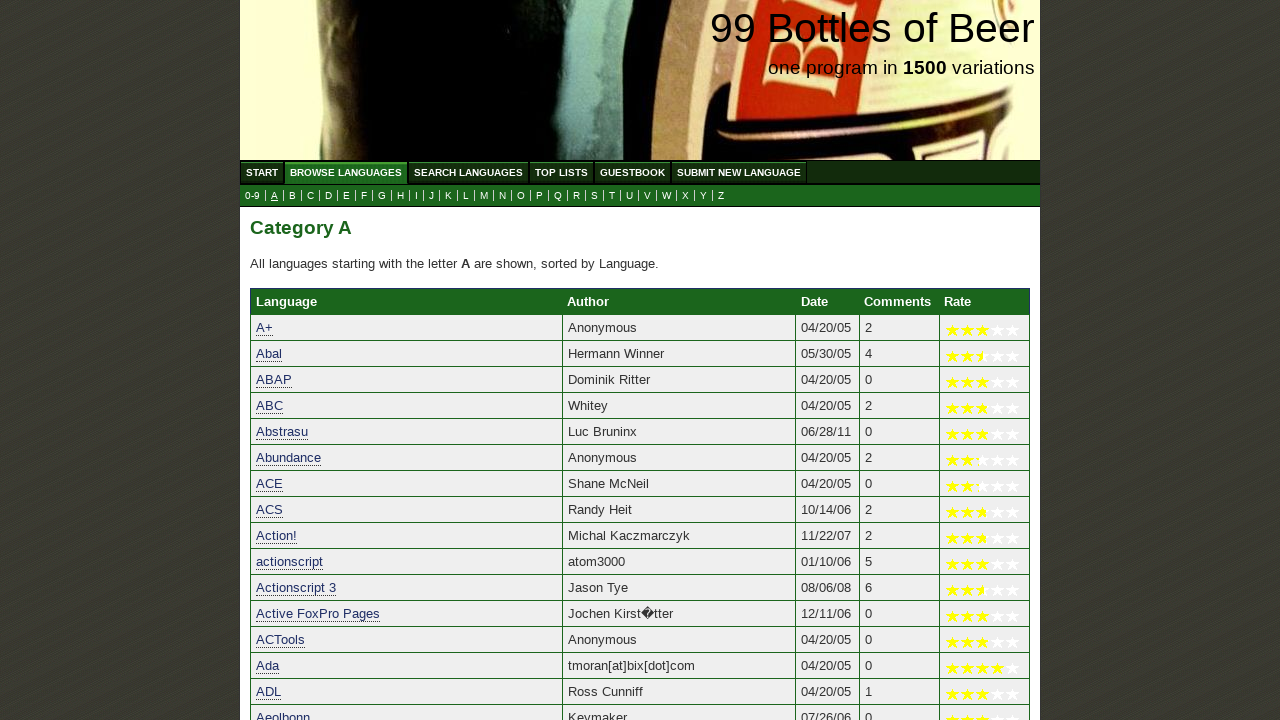

Verified programming language 'ALClient' starts with letter 'A'
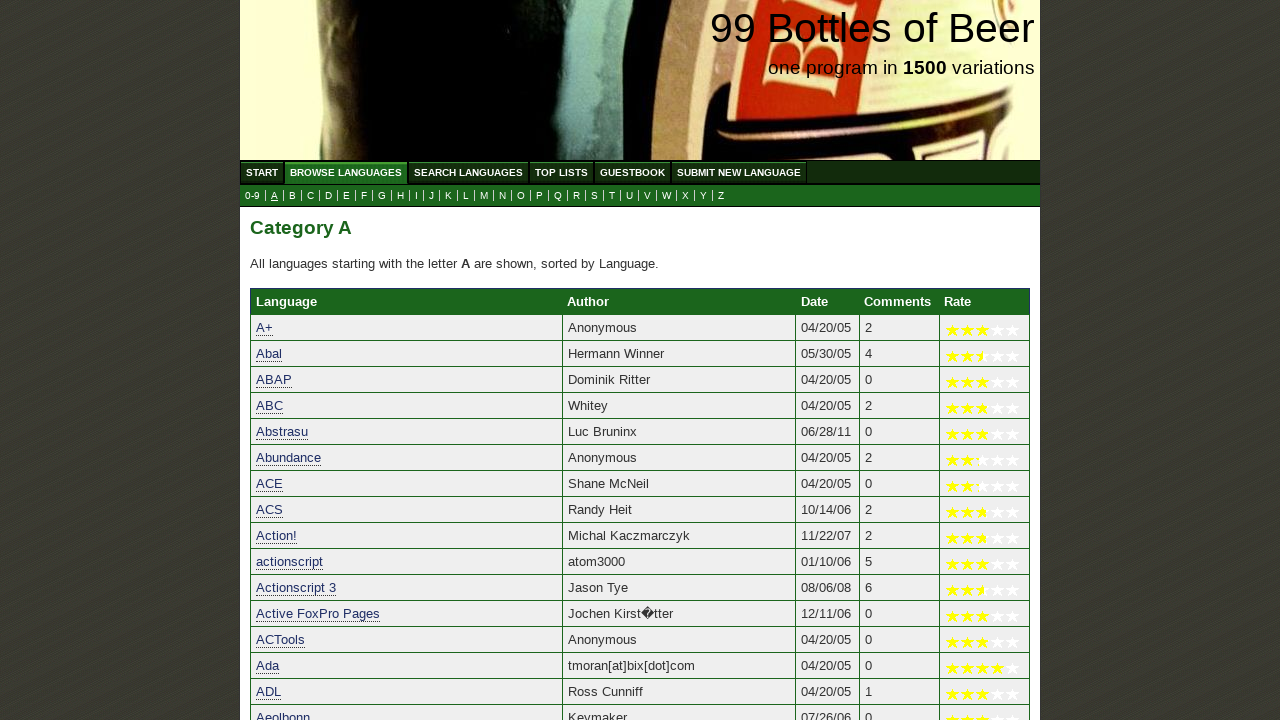

Verified programming language 'Alef' starts with letter 'A'
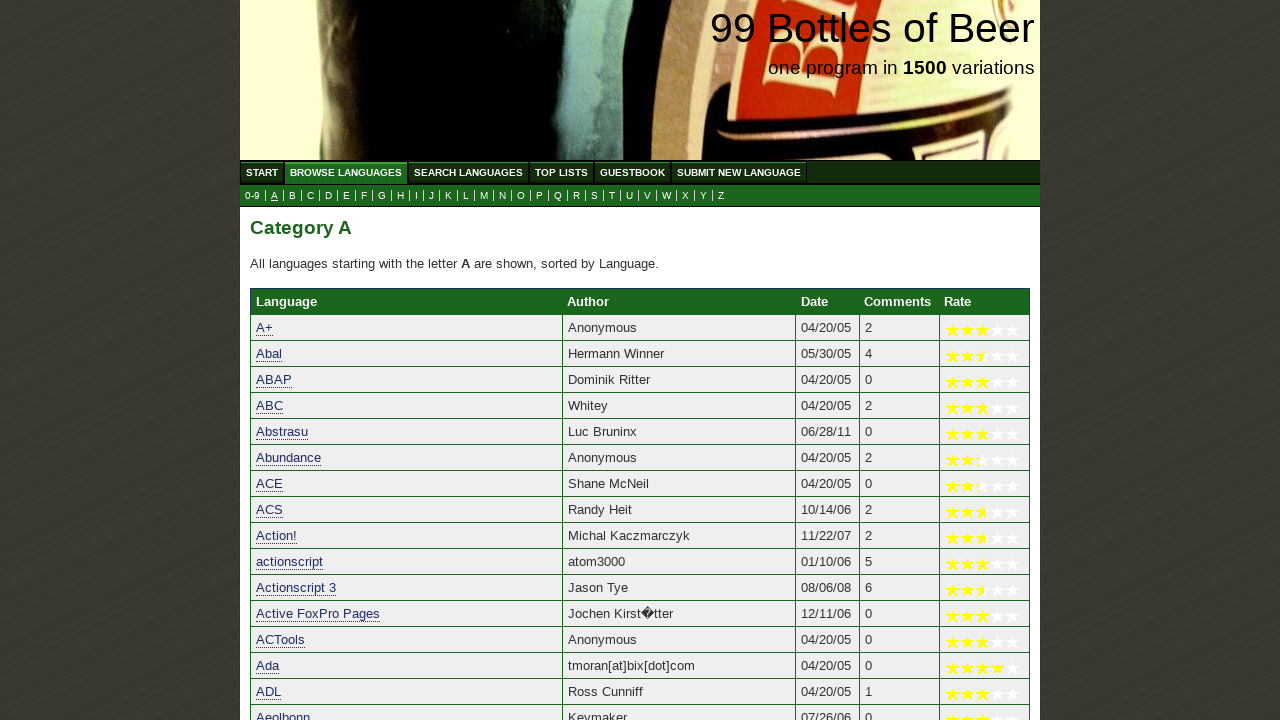

Verified programming language 'Algae' starts with letter 'A'
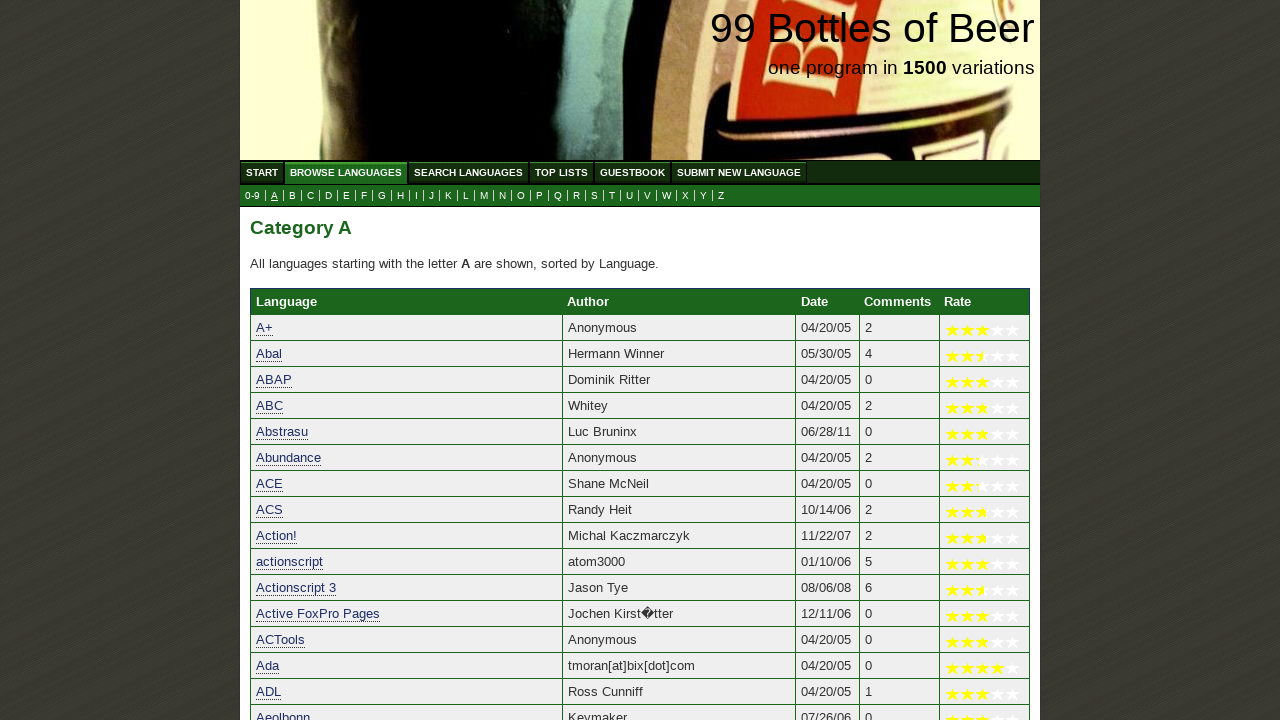

Verified programming language 'AlgoBox' starts with letter 'A'
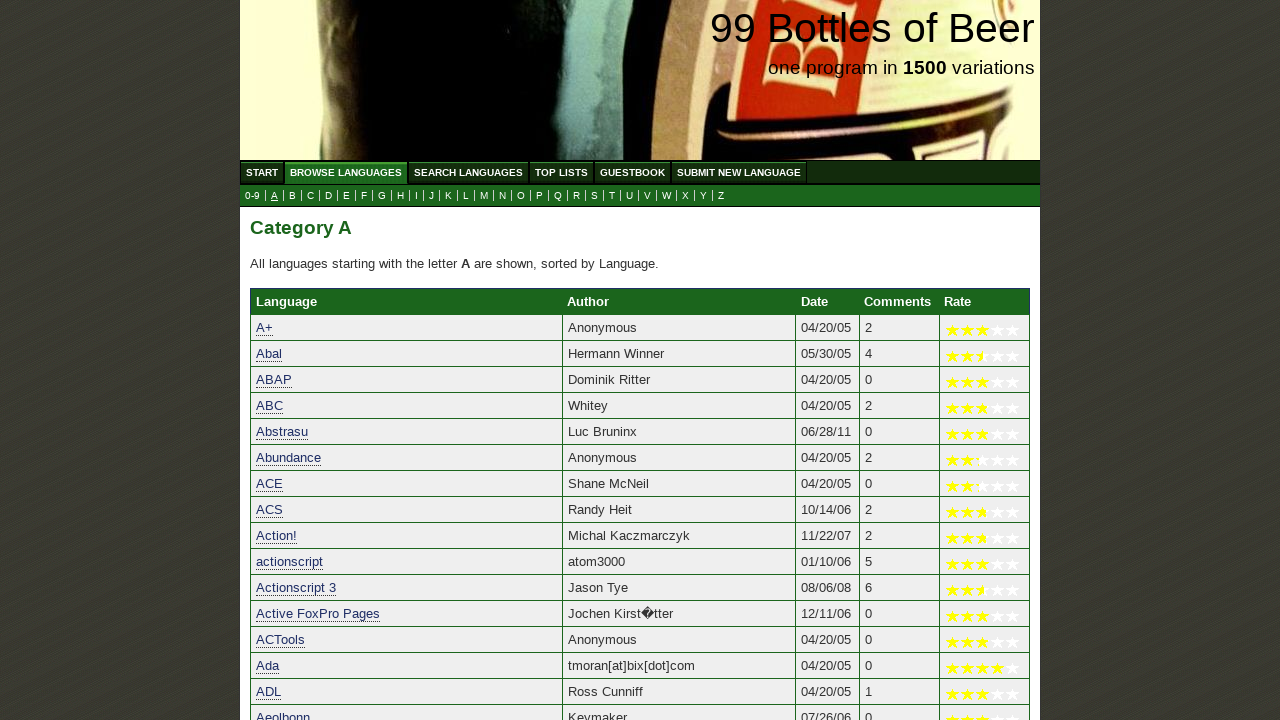

Verified programming language 'ALGOL 60' starts with letter 'A'
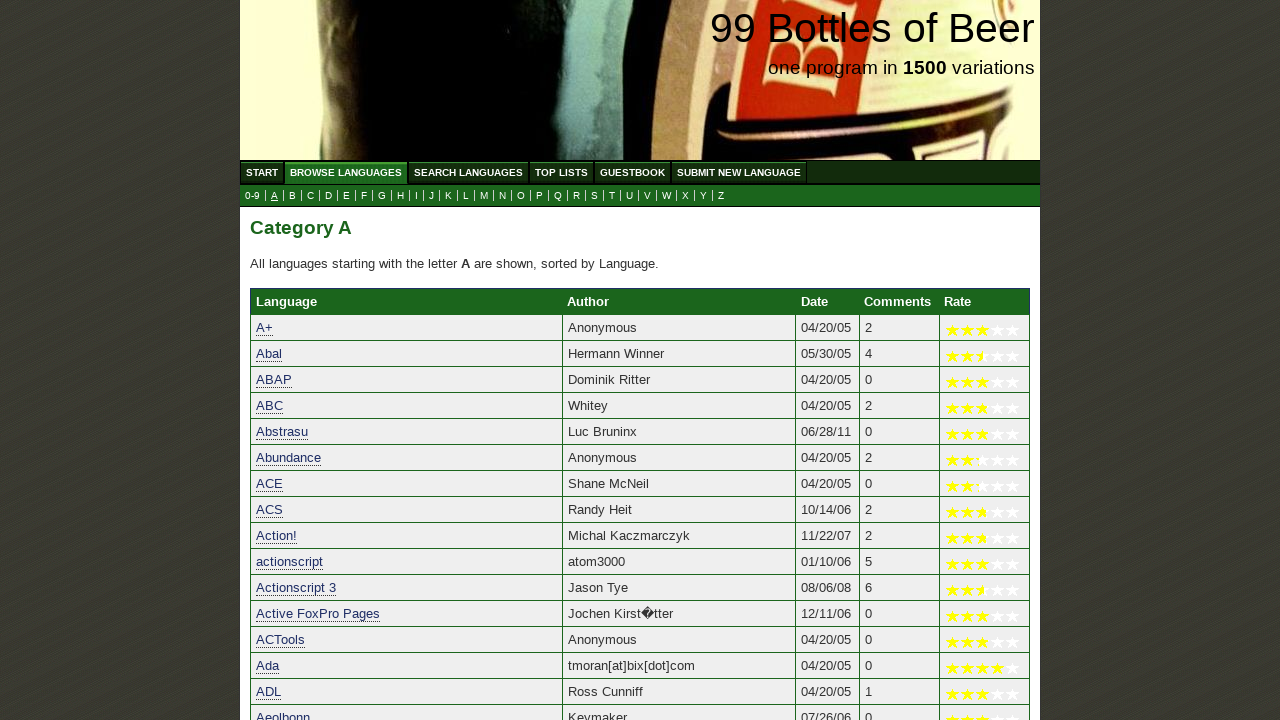

Verified programming language 'ALGOL 68' starts with letter 'A'
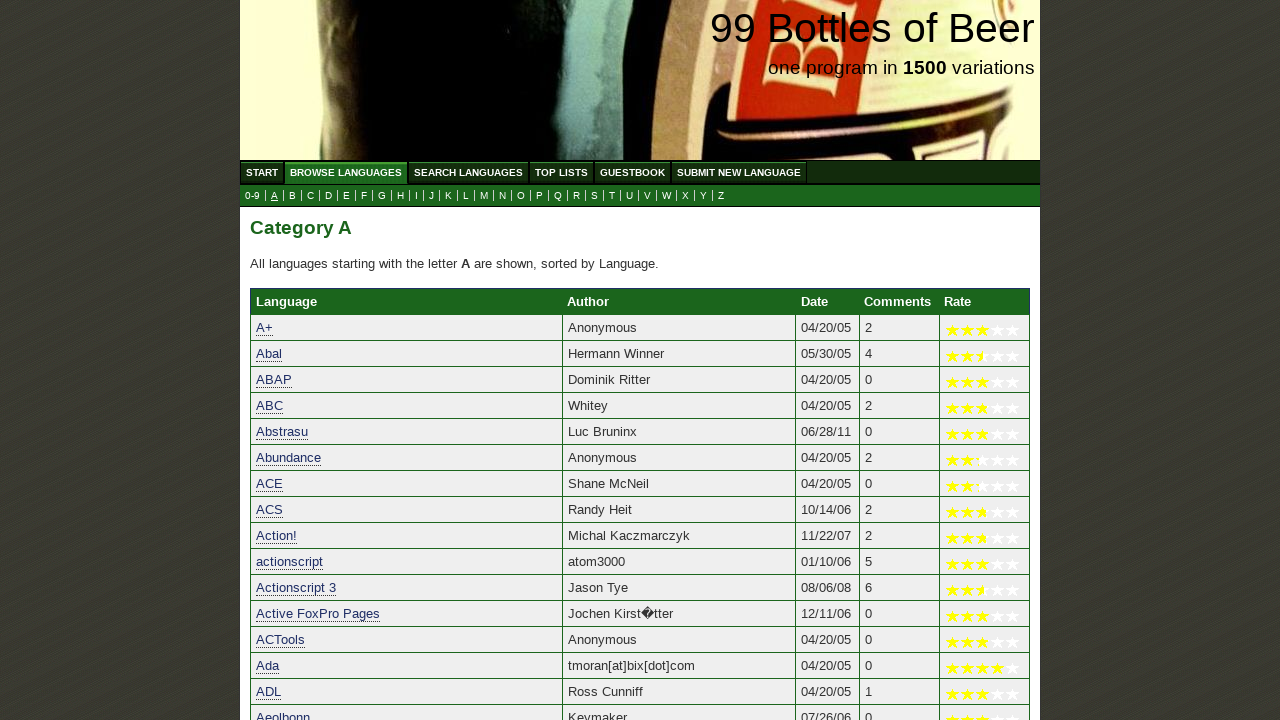

Verified programming language 'Algol60' starts with letter 'A'
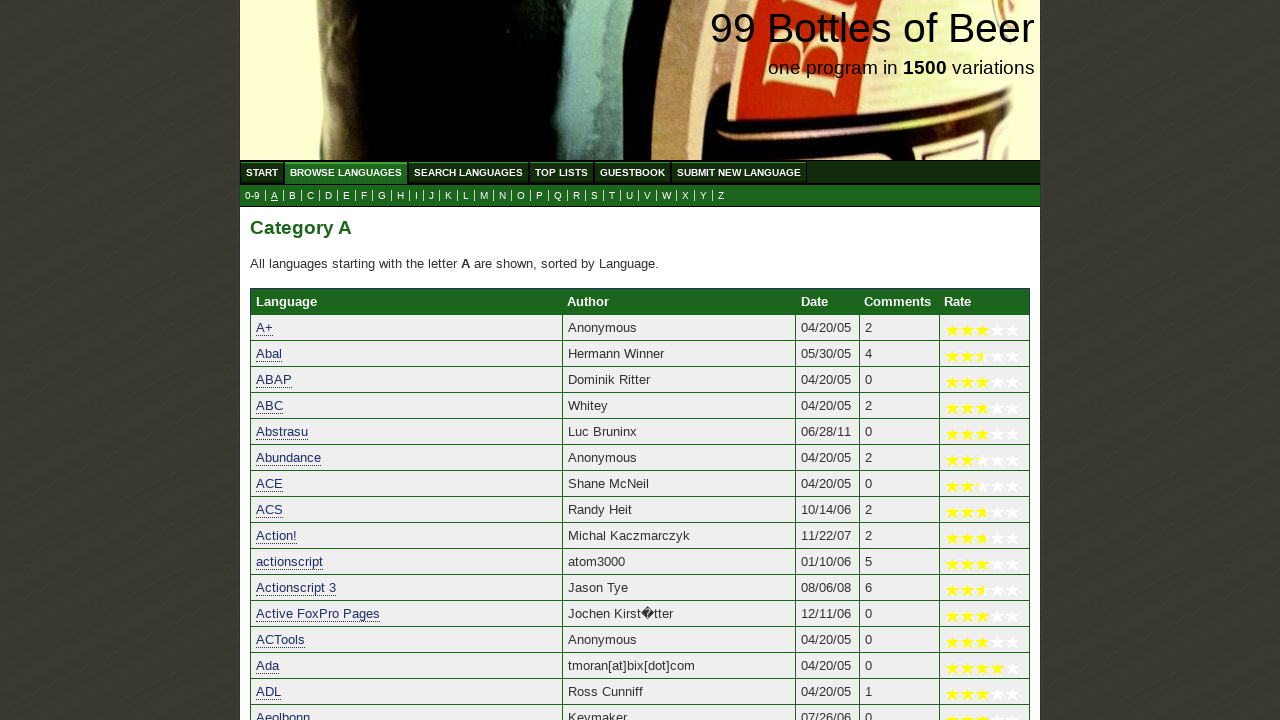

Verified programming language 'Alice 2.x' starts with letter 'A'
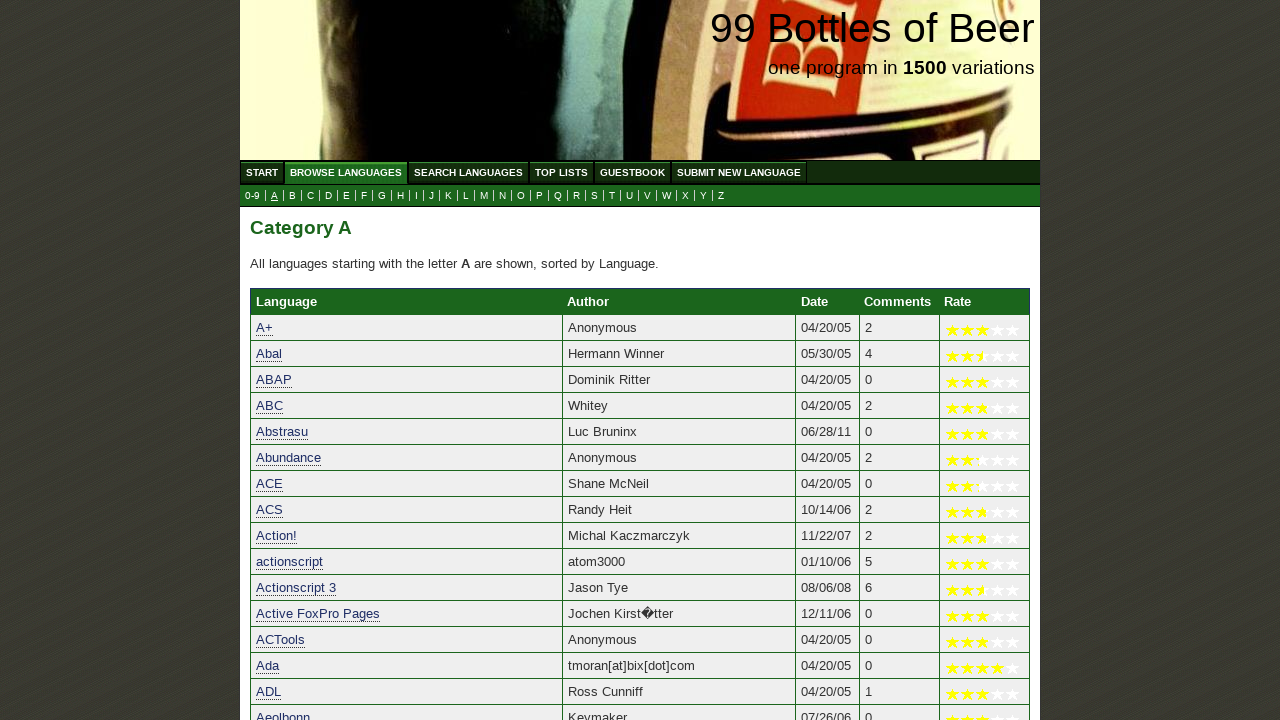

Verified programming language 'Alice Pascal' starts with letter 'A'
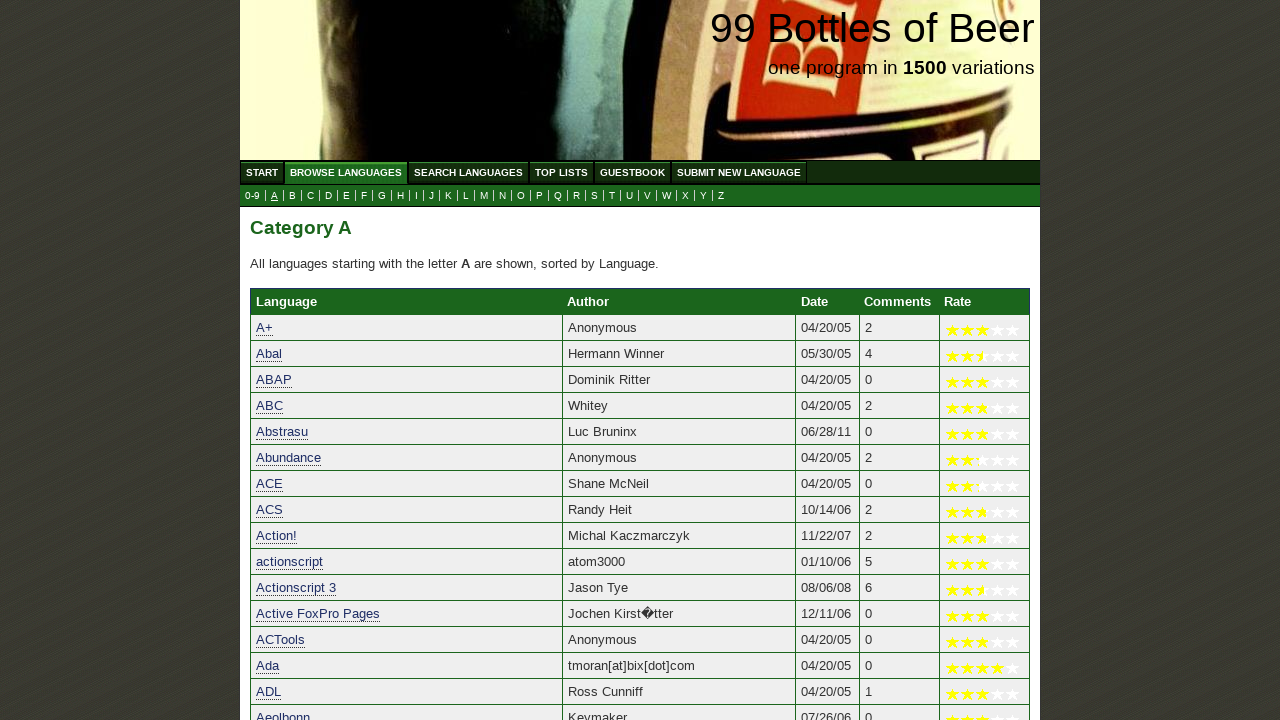

Verified programming language 'AlPhAbEt' starts with letter 'A'
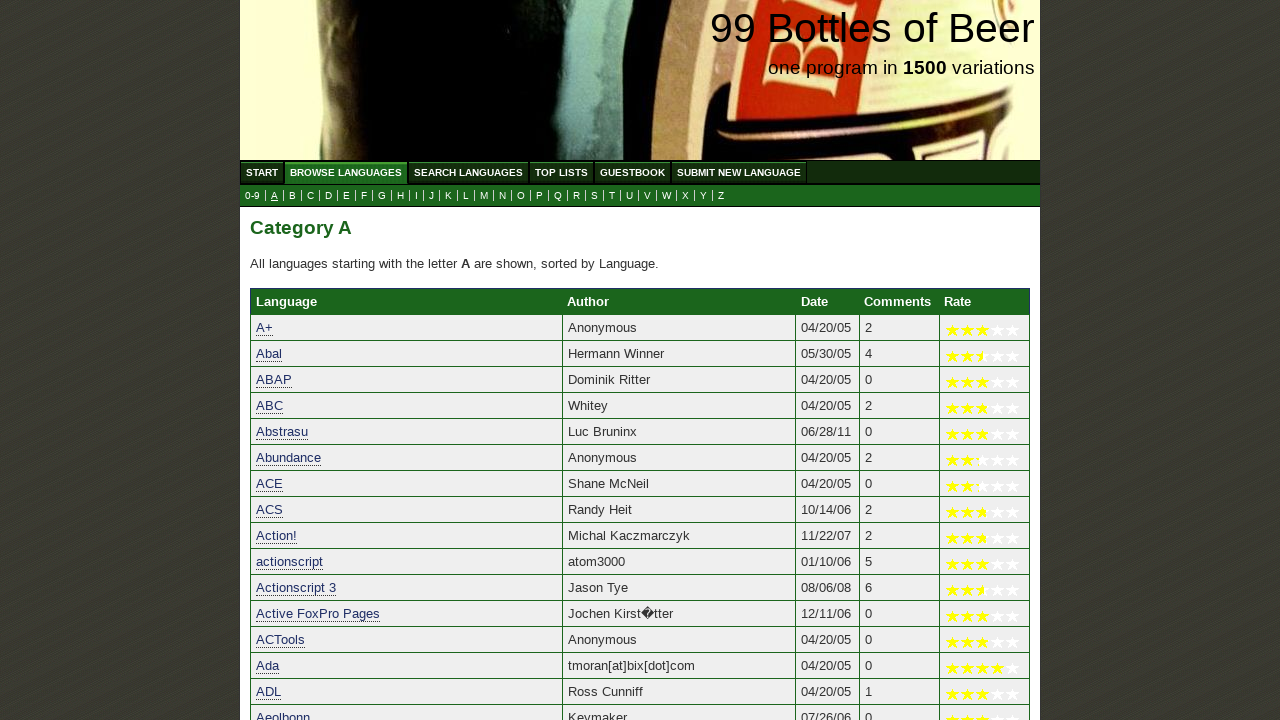

Verified programming language 'AlphaBeta' starts with letter 'A'
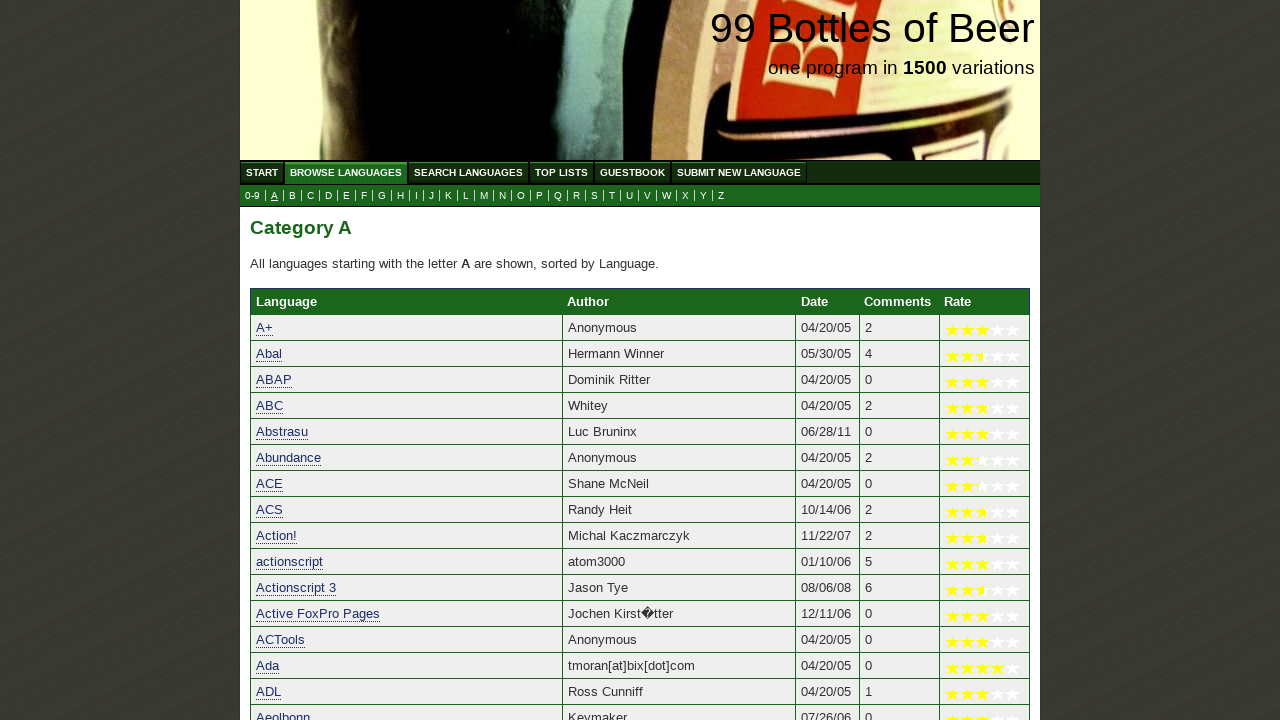

Verified programming language 'Amanda' starts with letter 'A'
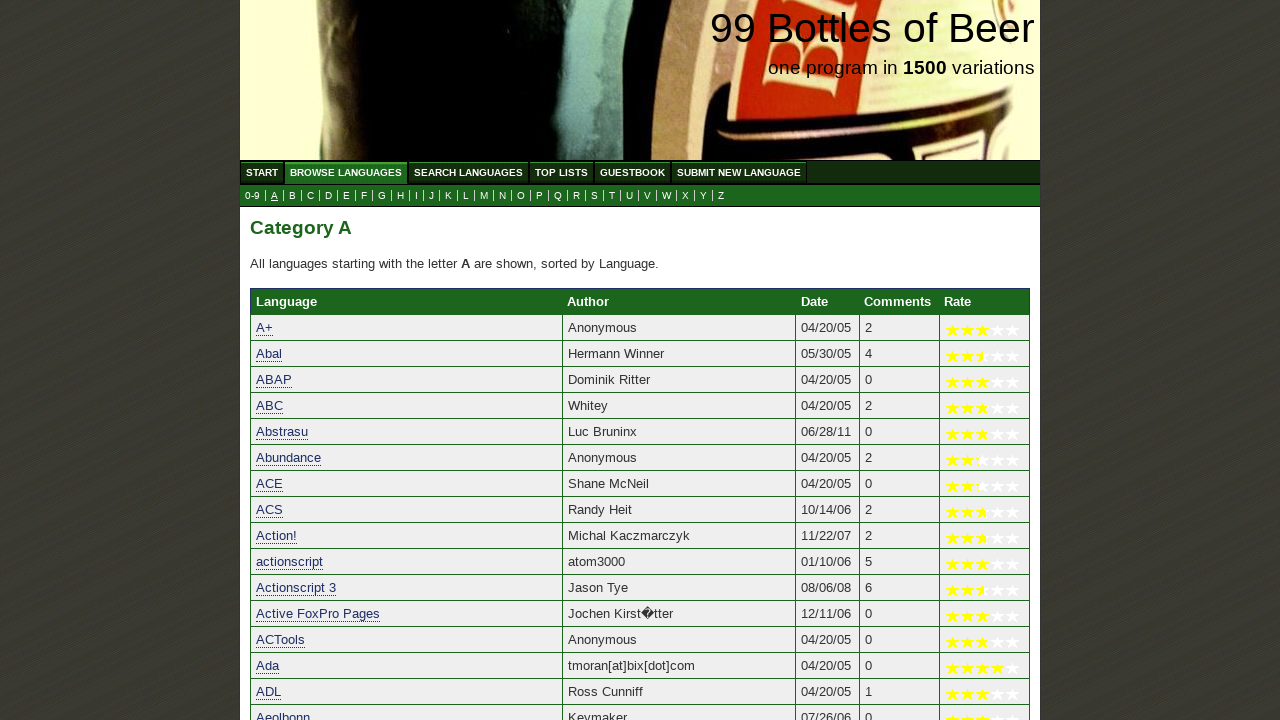

Verified programming language 'Amber for parrot' starts with letter 'A'
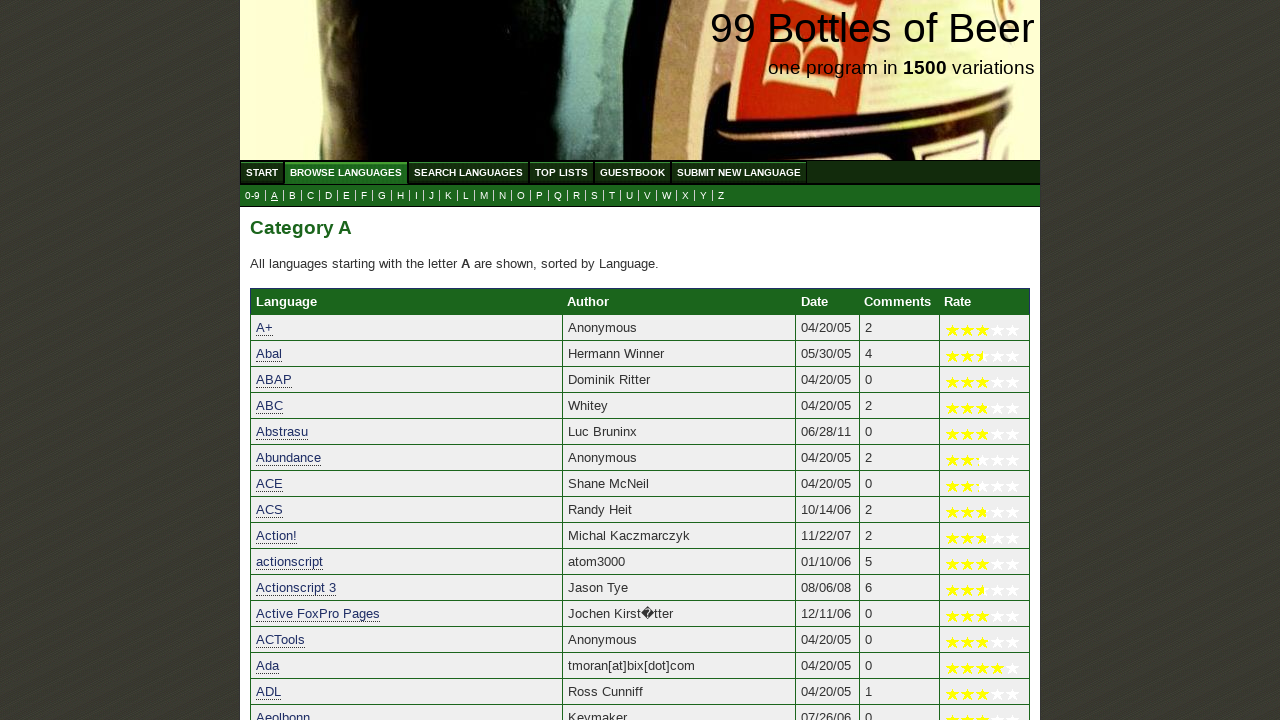

Verified programming language 'Amiga Shellscript' starts with letter 'A'
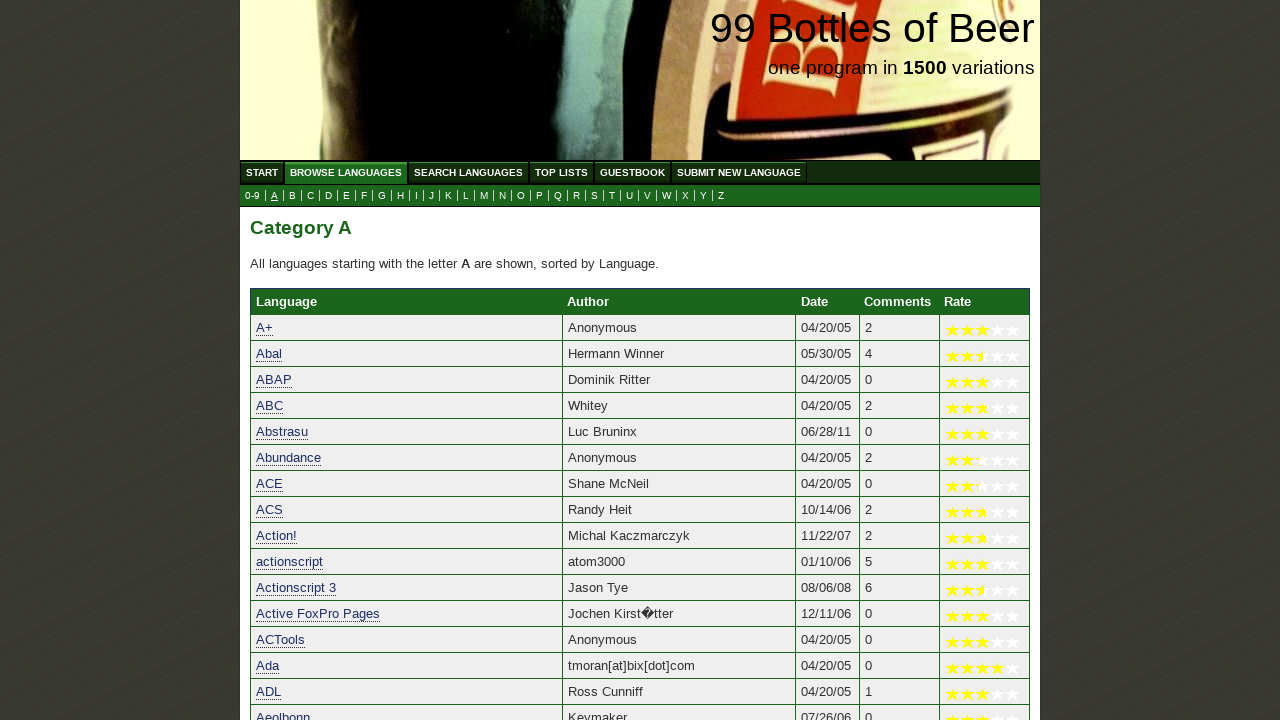

Verified programming language 'AmigaE' starts with letter 'A'
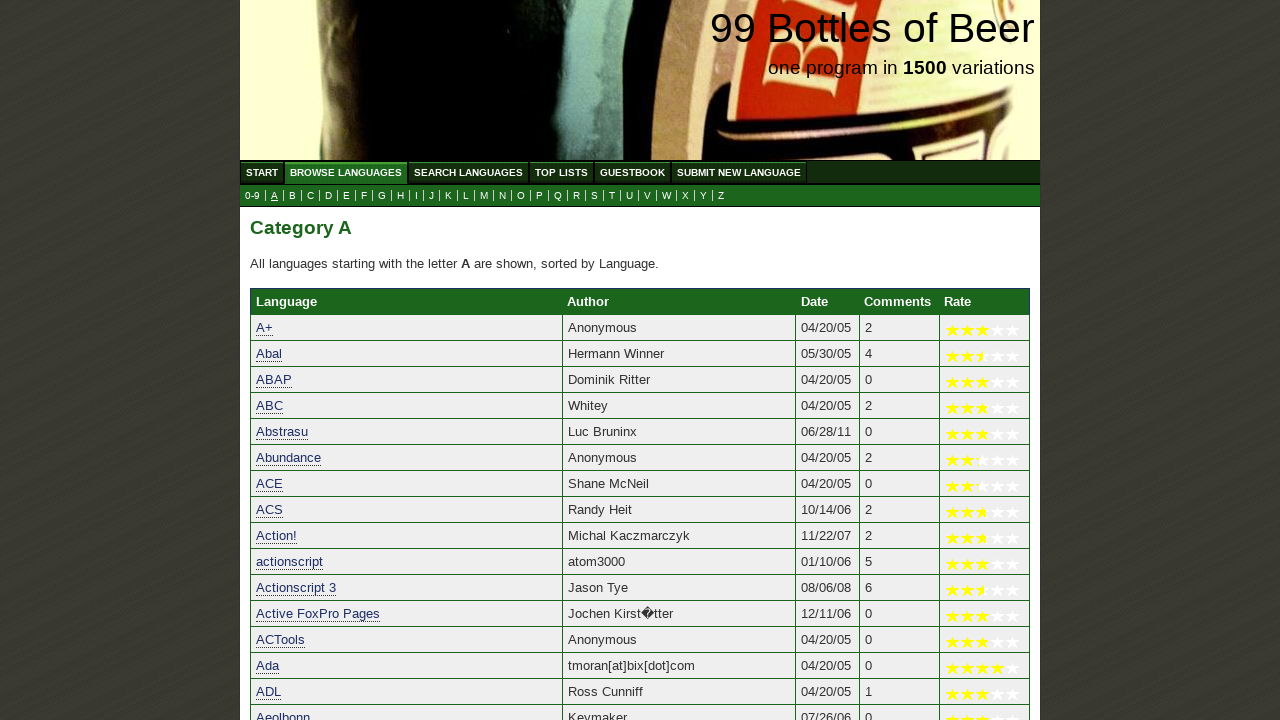

Verified programming language 'AML' starts with letter 'A'
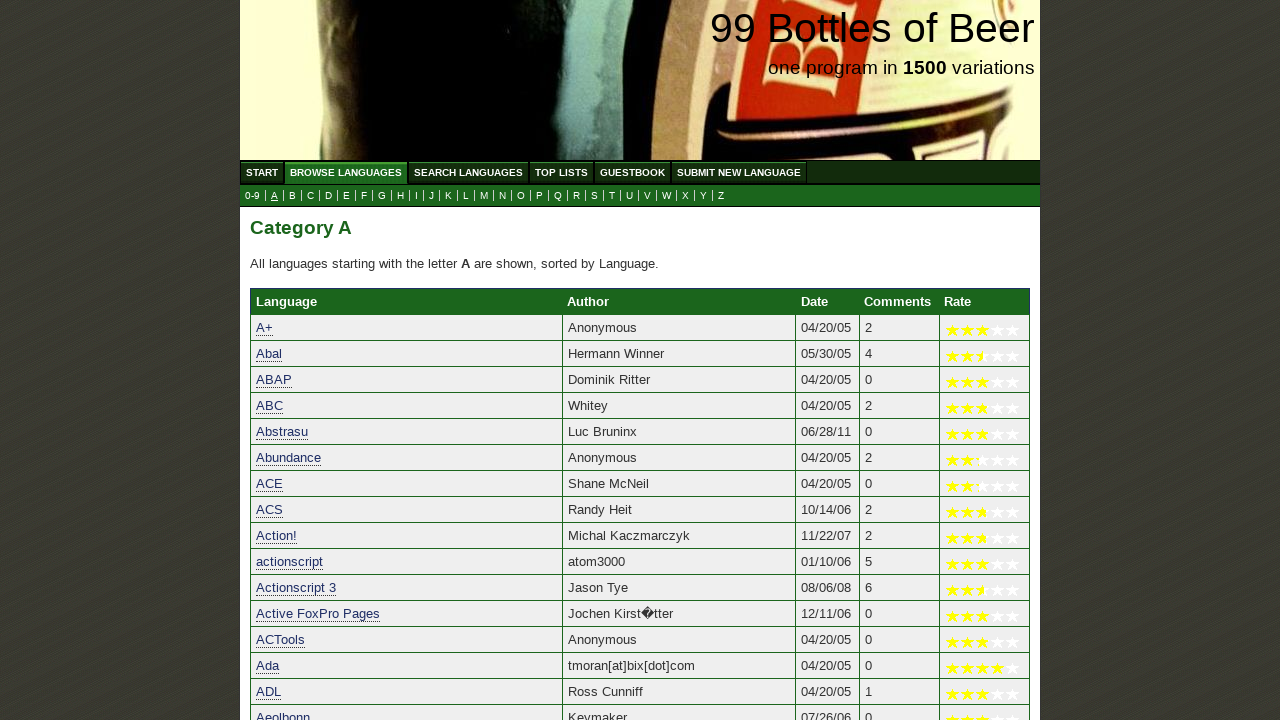

Verified programming language 'AMOS Professional' starts with letter 'A'
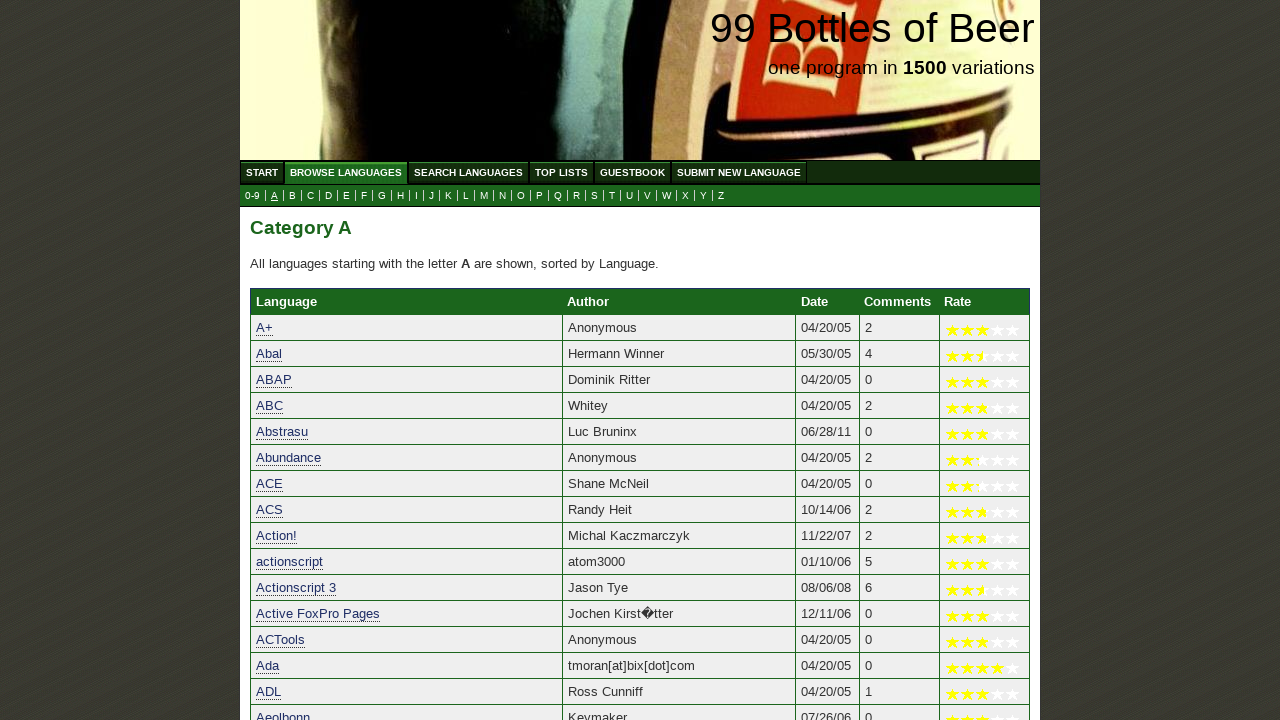

Verified programming language 'Anduril' starts with letter 'A'
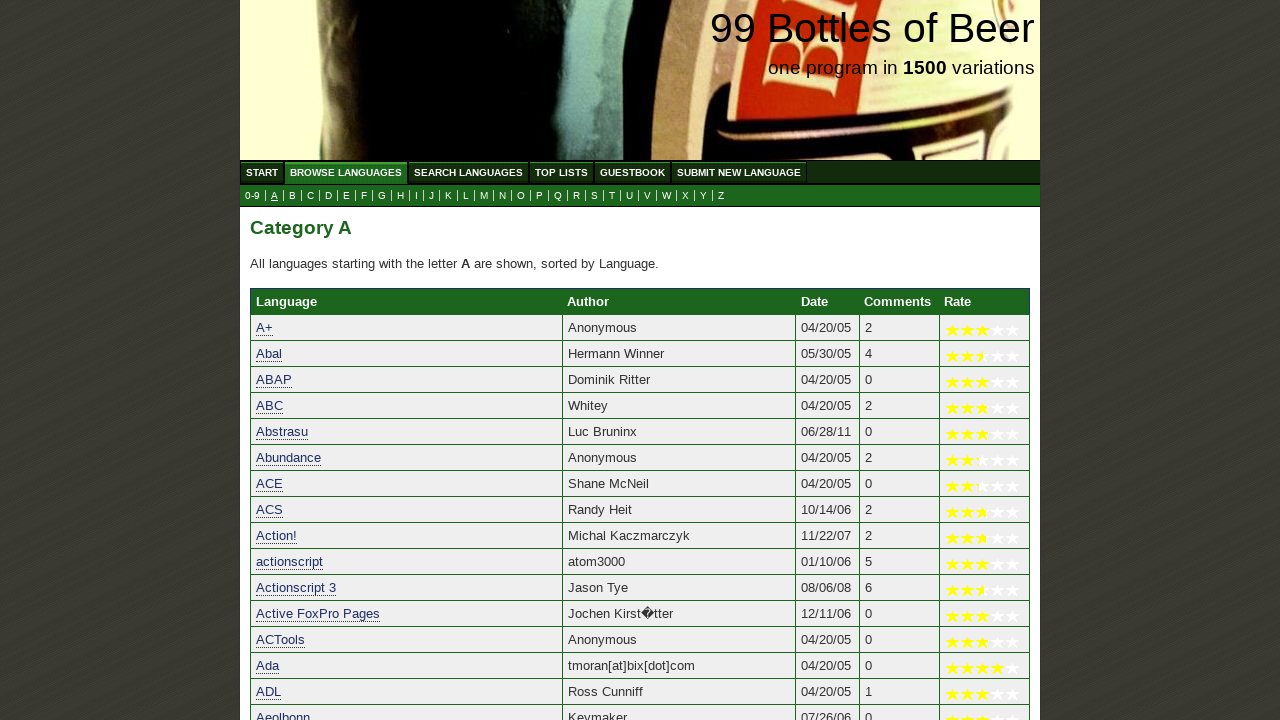

Verified programming language 'Ant' starts with letter 'A'
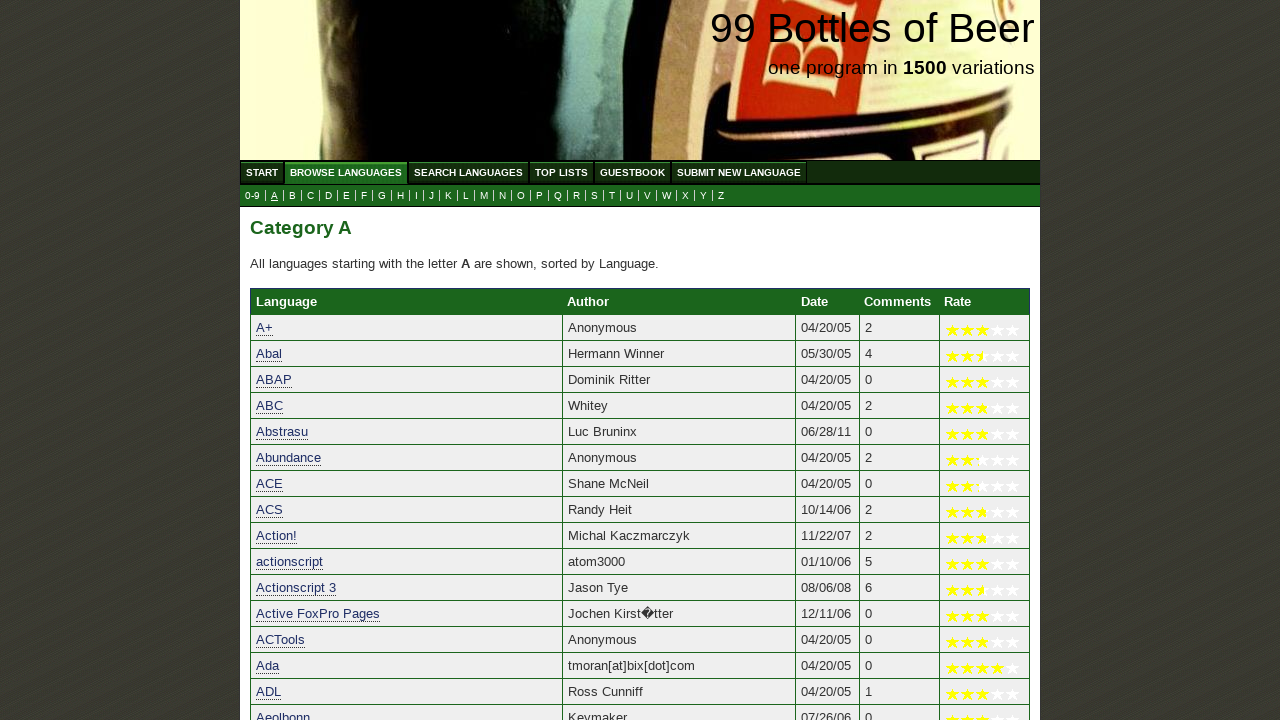

Verified programming language 'Anubis' starts with letter 'A'
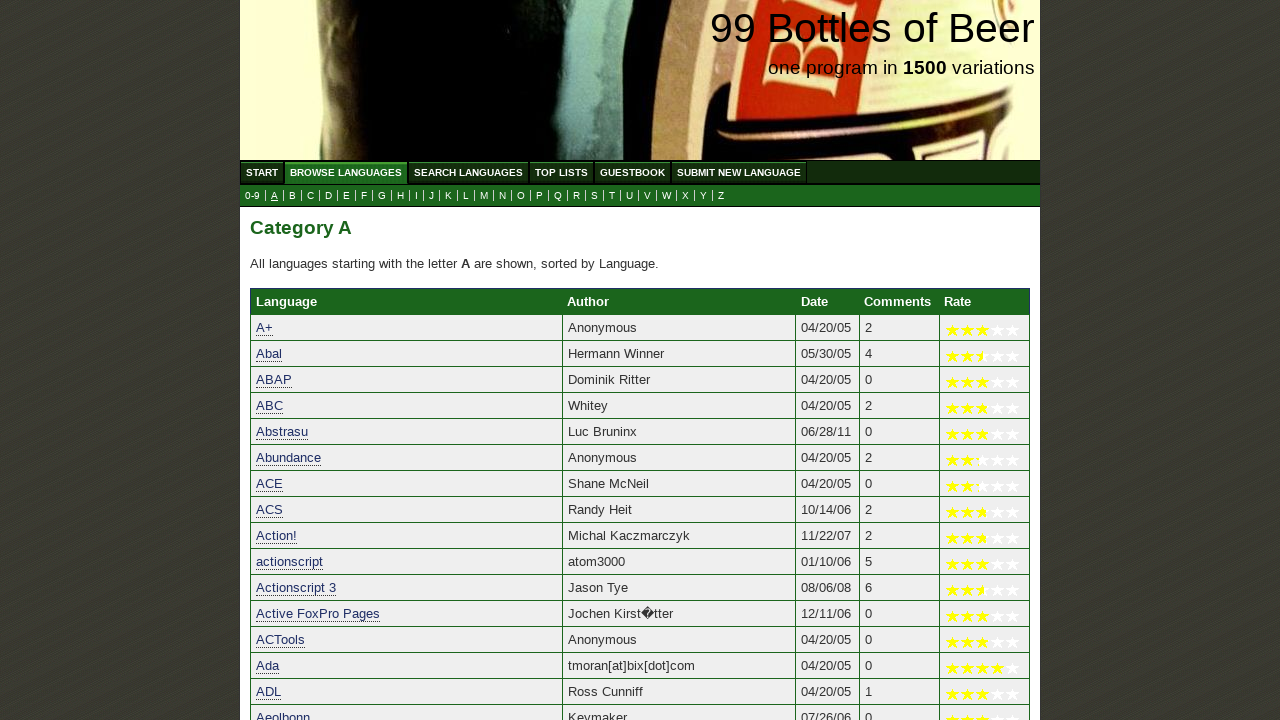

Verified programming language 'ao' starts with letter 'A'
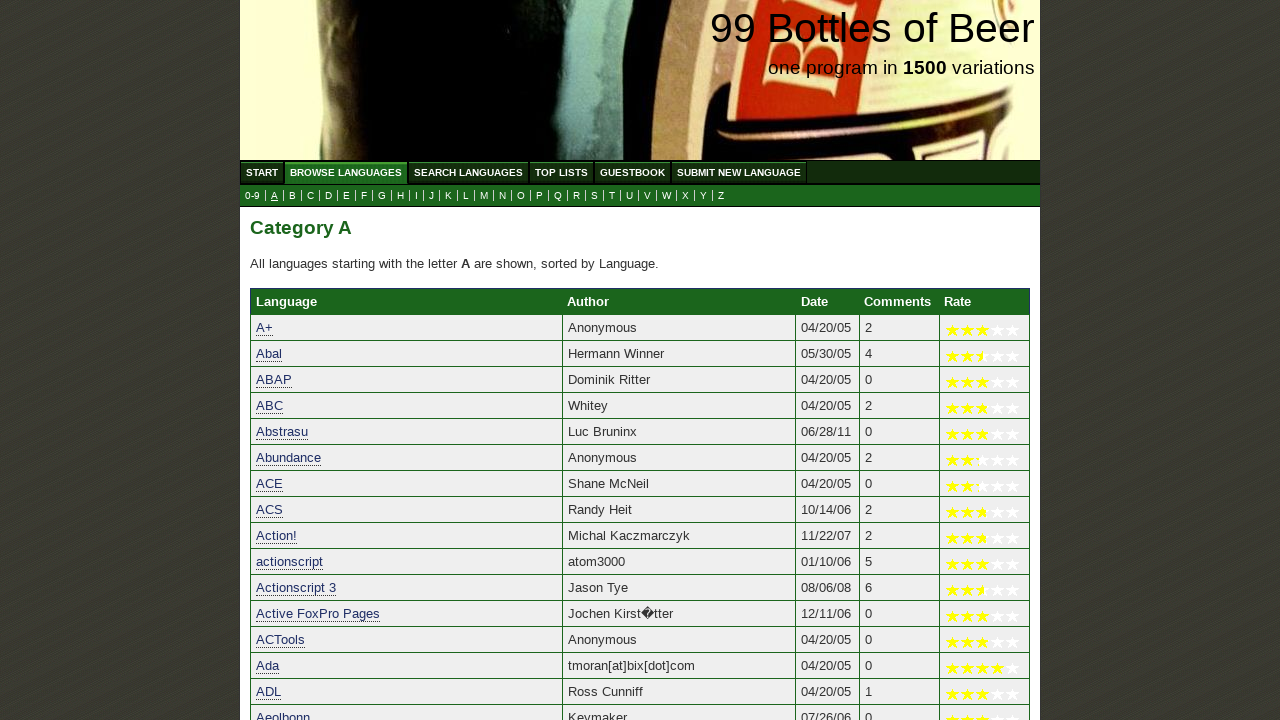

Verified programming language 'AOS/VS (32bit CLI)' starts with letter 'A'
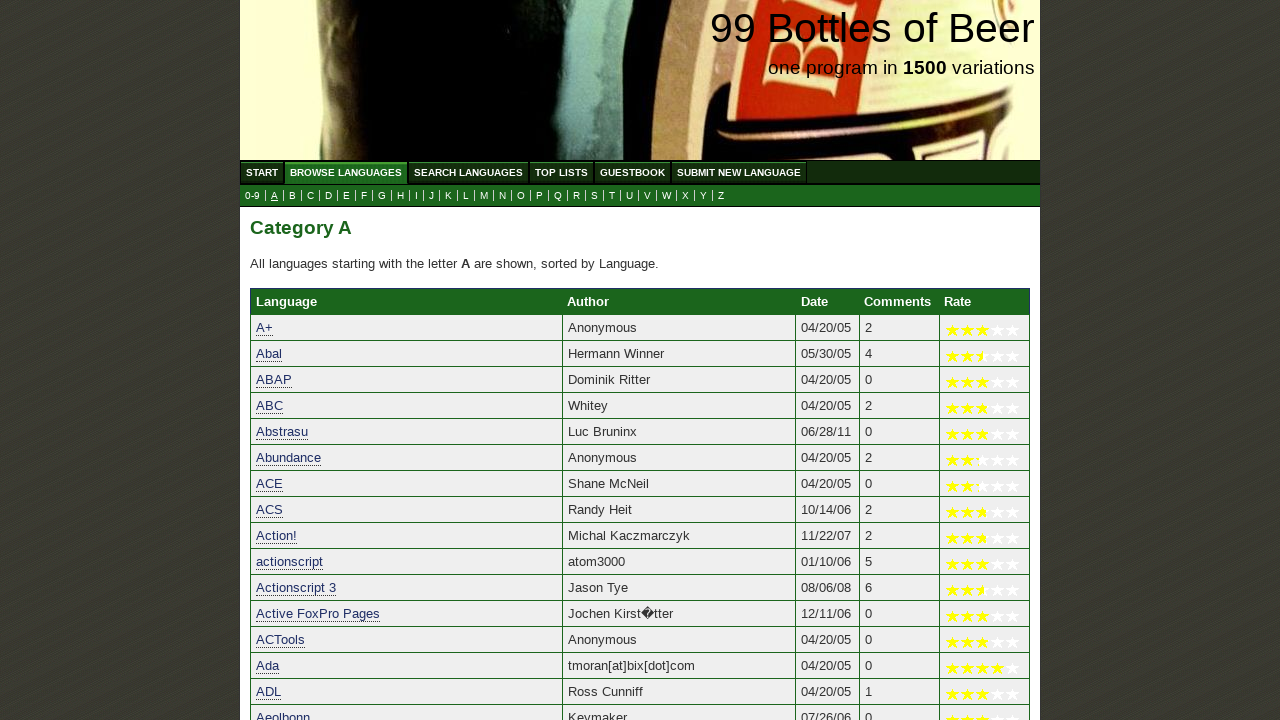

Verified programming language 'Apache (Server Side Includes)' starts with letter 'A'
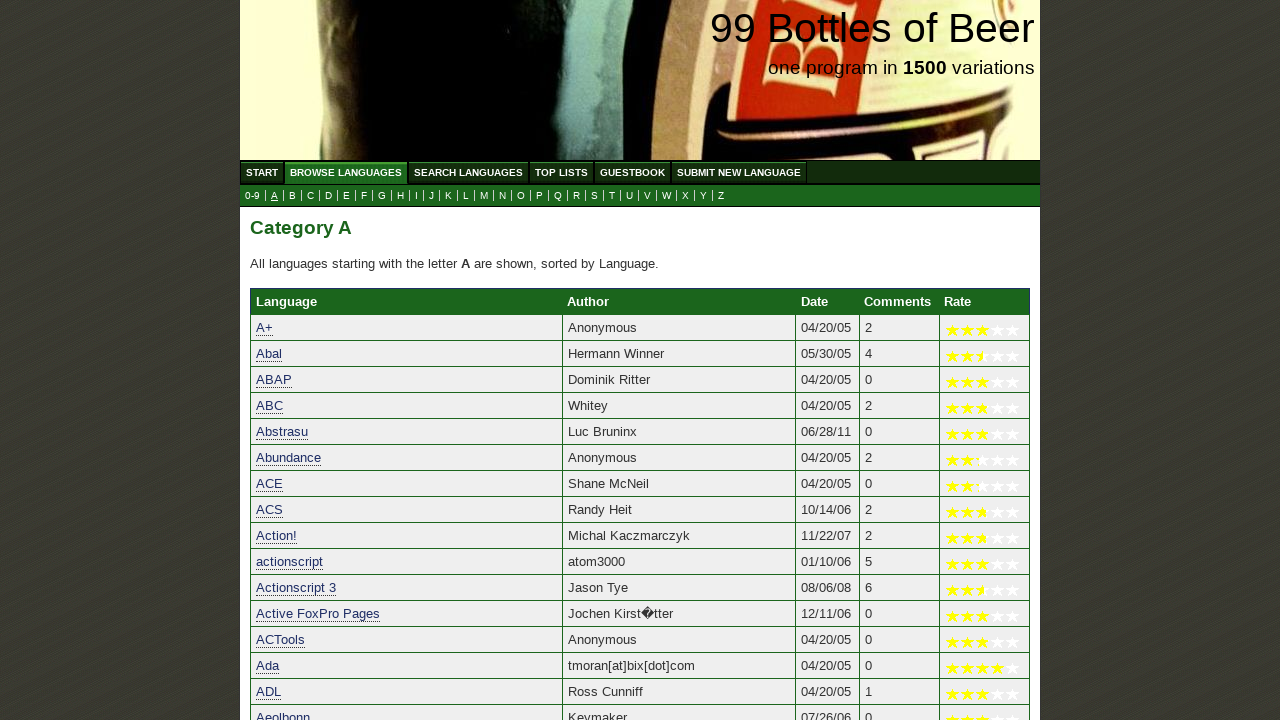

Verified programming language 'APL' starts with letter 'A'
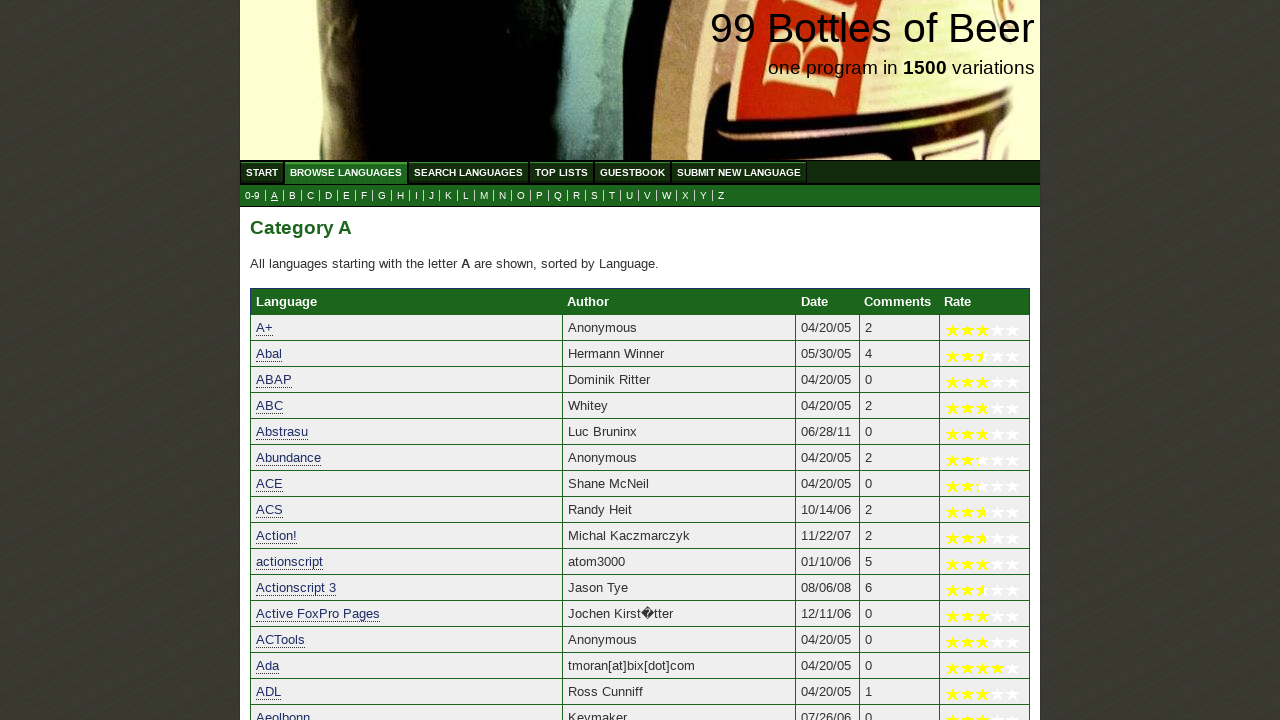

Verified programming language 'apple 1 basic' starts with letter 'A'
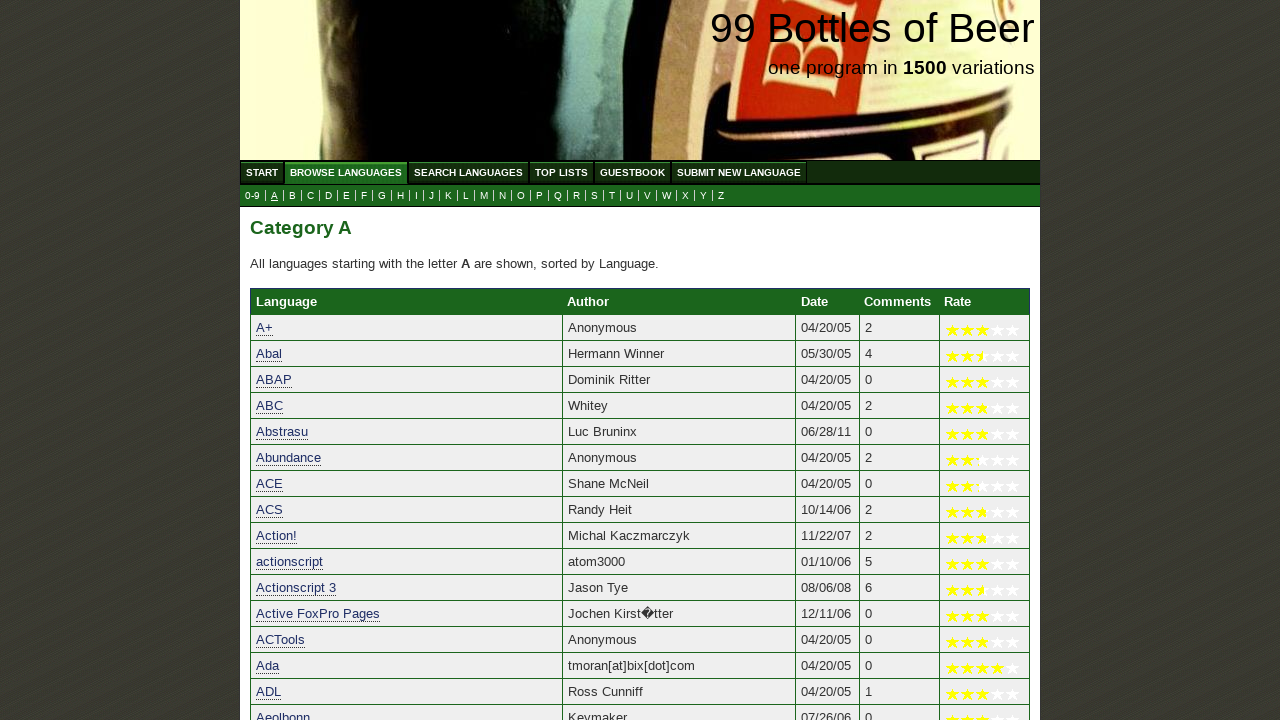

Verified programming language 'Apple IIe Basic' starts with letter 'A'
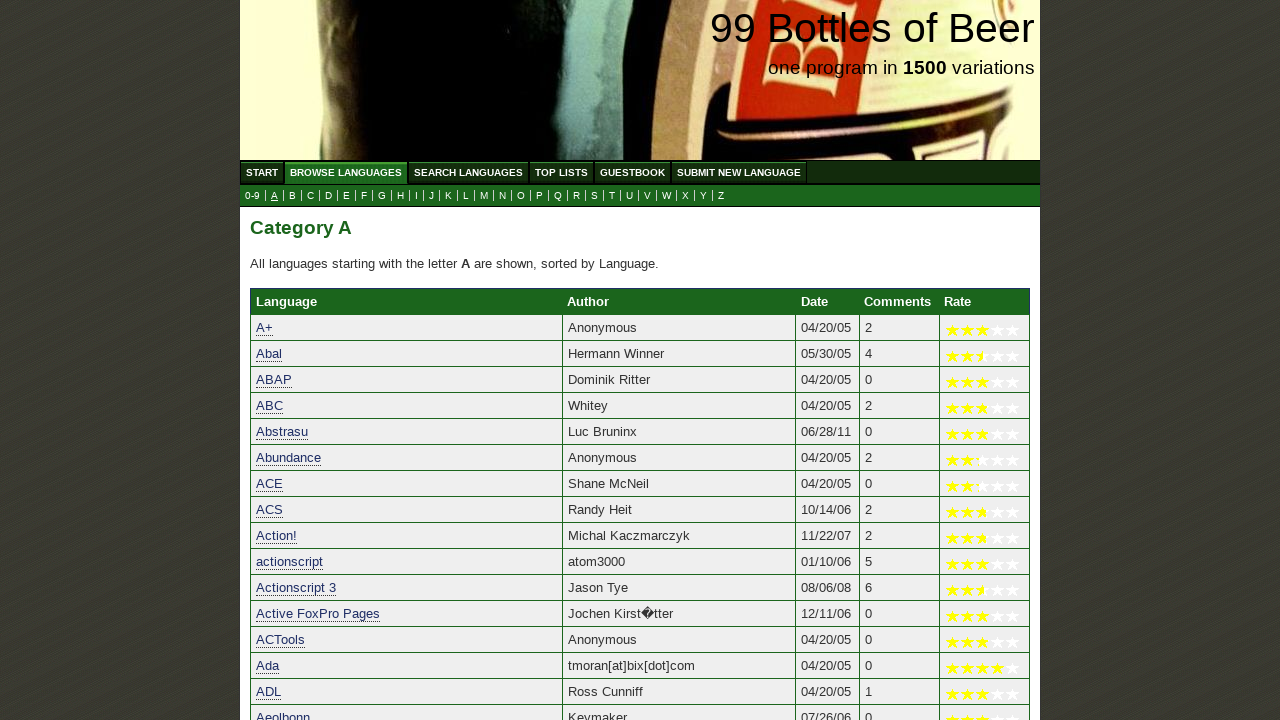

Verified programming language 'Apple Script' starts with letter 'A'
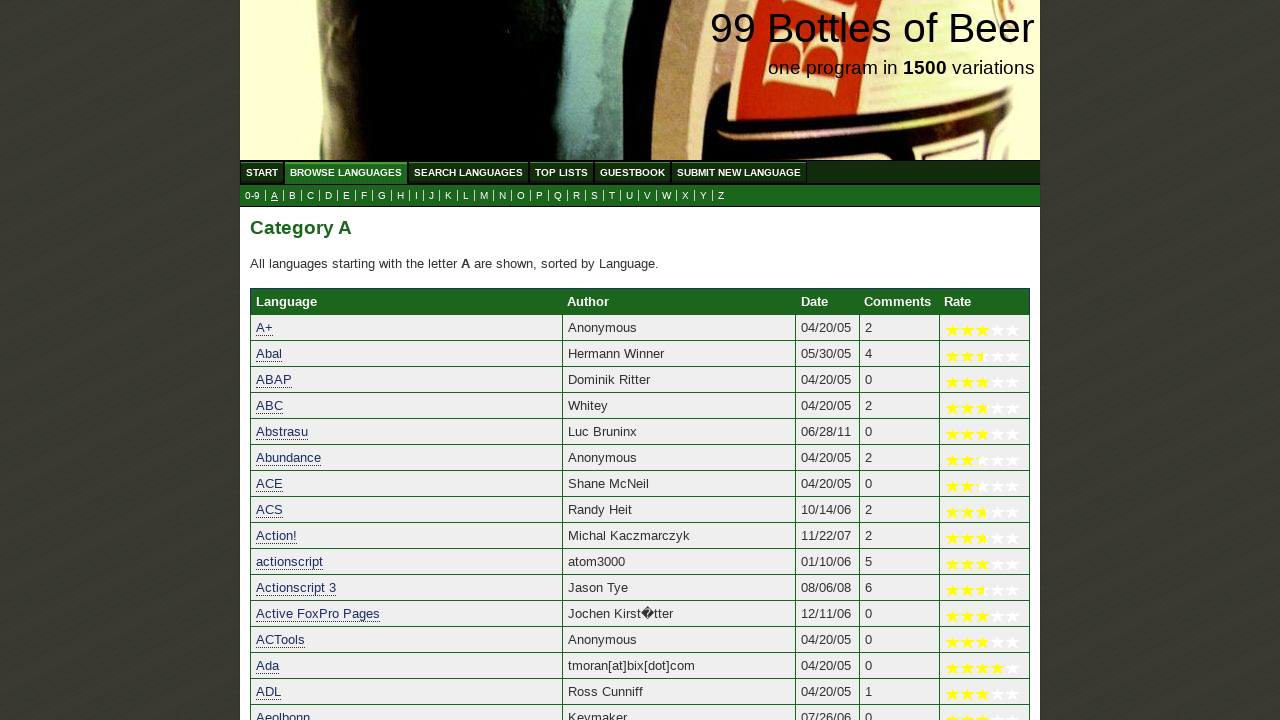

Verified programming language 'Apple ][+ machine language' starts with letter 'A'
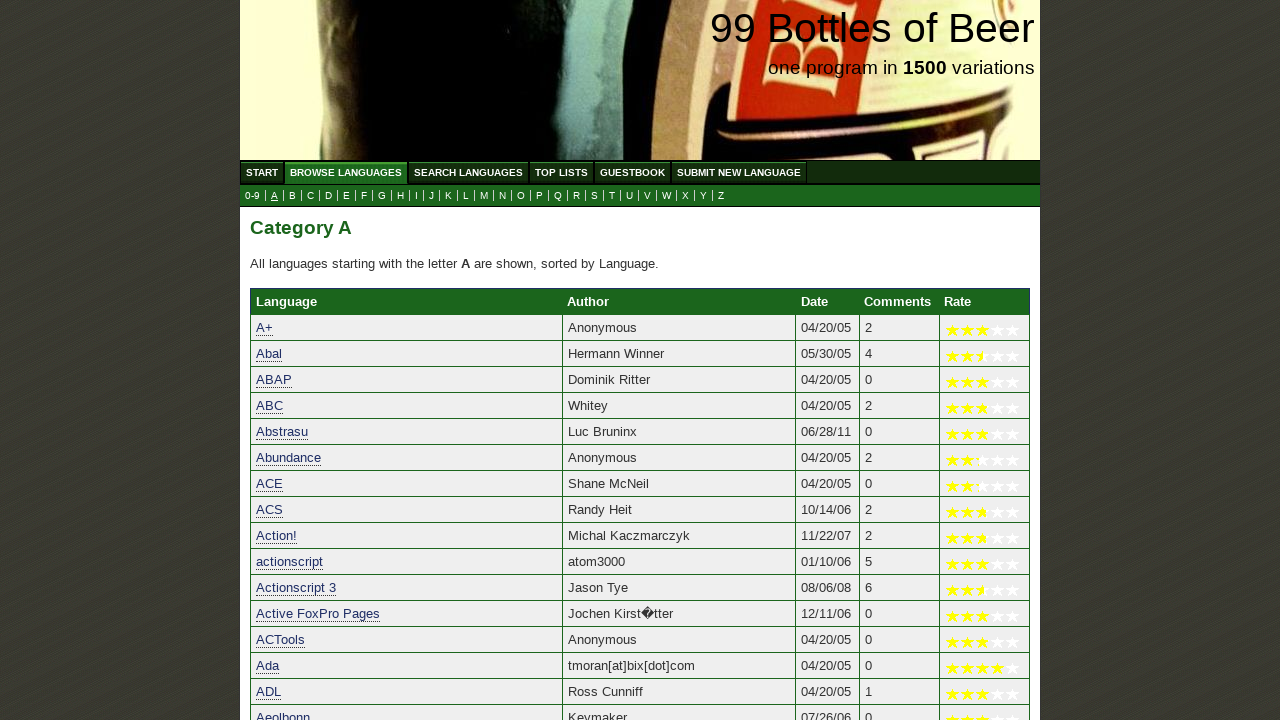

Verified programming language 'AppleSoft' starts with letter 'A'
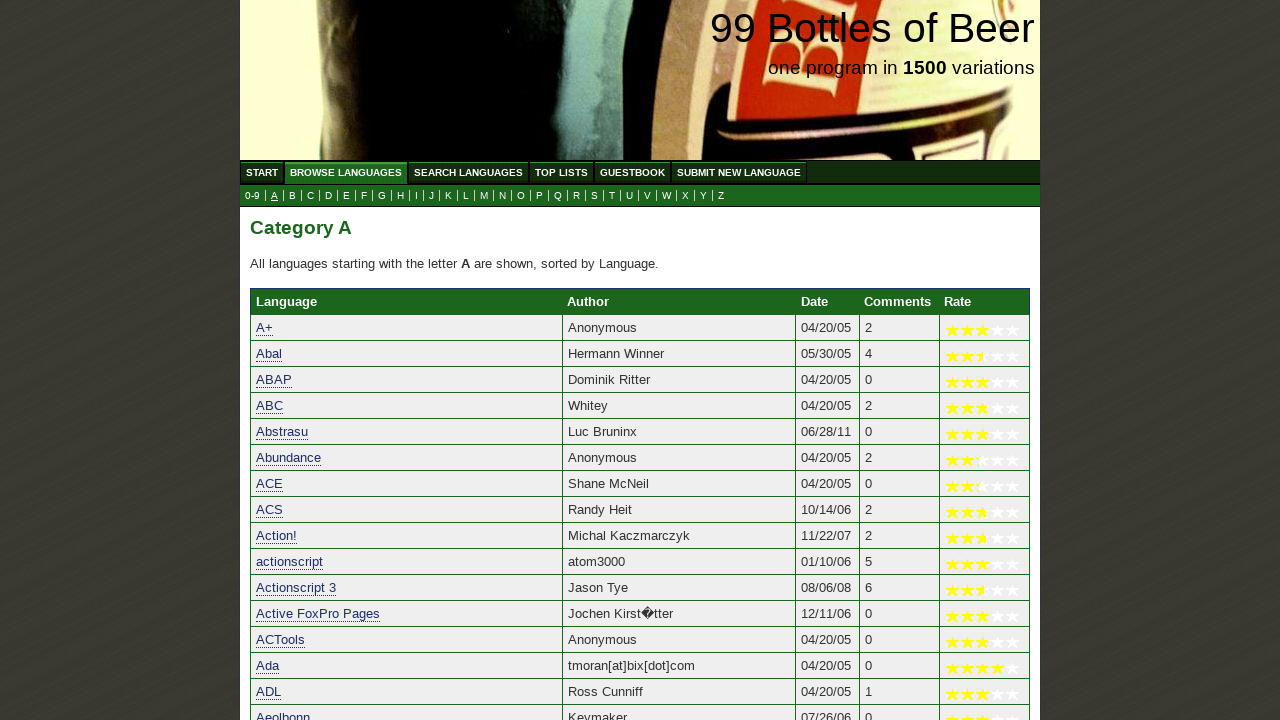

Verified programming language 'Applesoft Basic' starts with letter 'A'
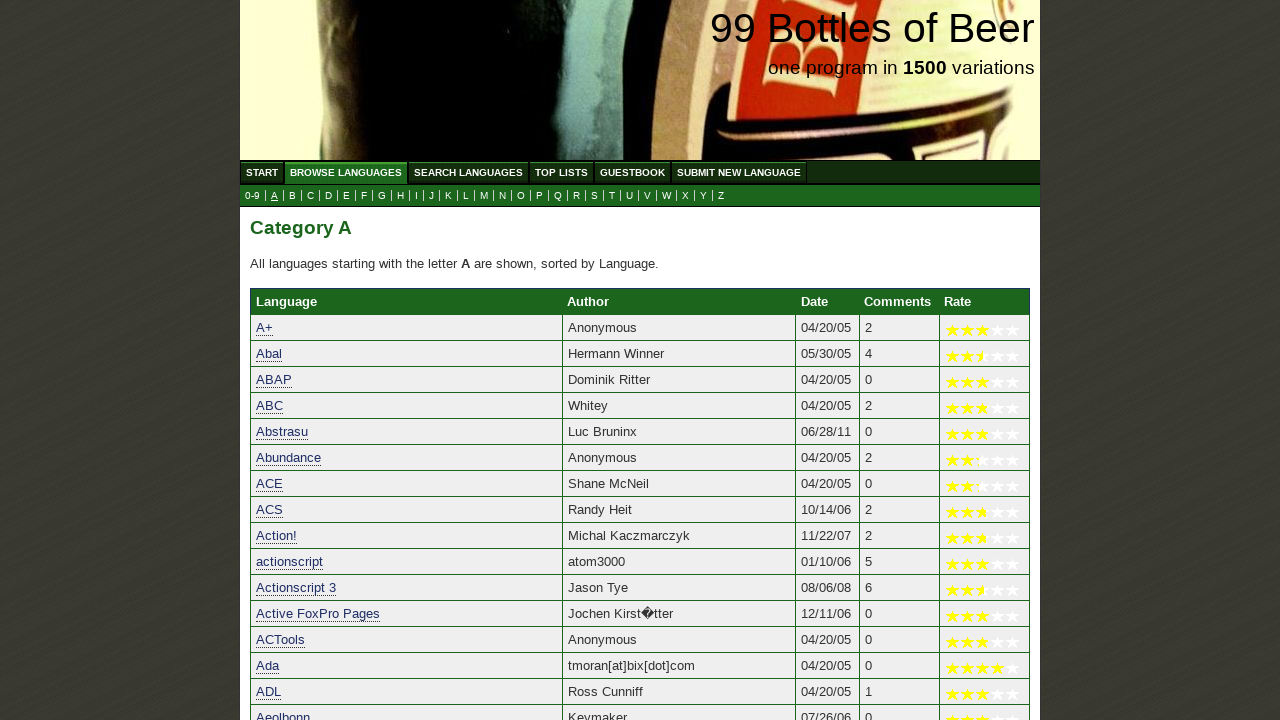

Verified programming language 'APPX ILF' starts with letter 'A'
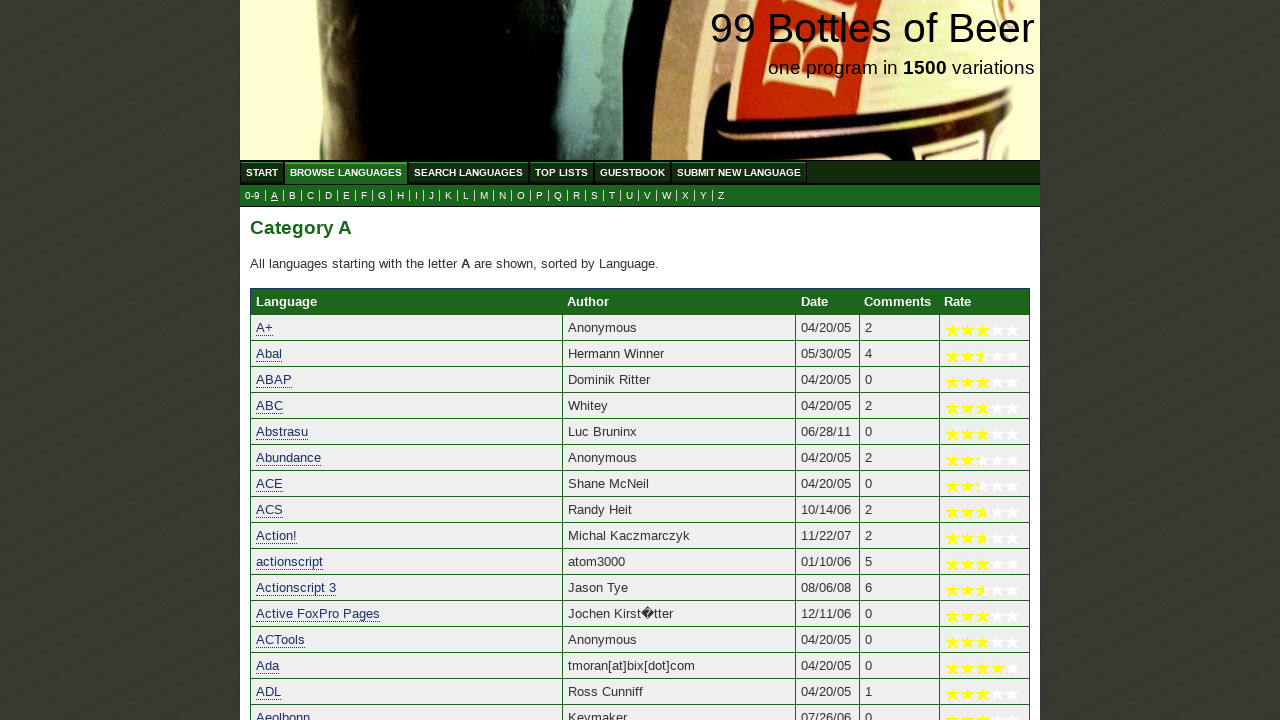

Verified programming language 'April' starts with letter 'A'
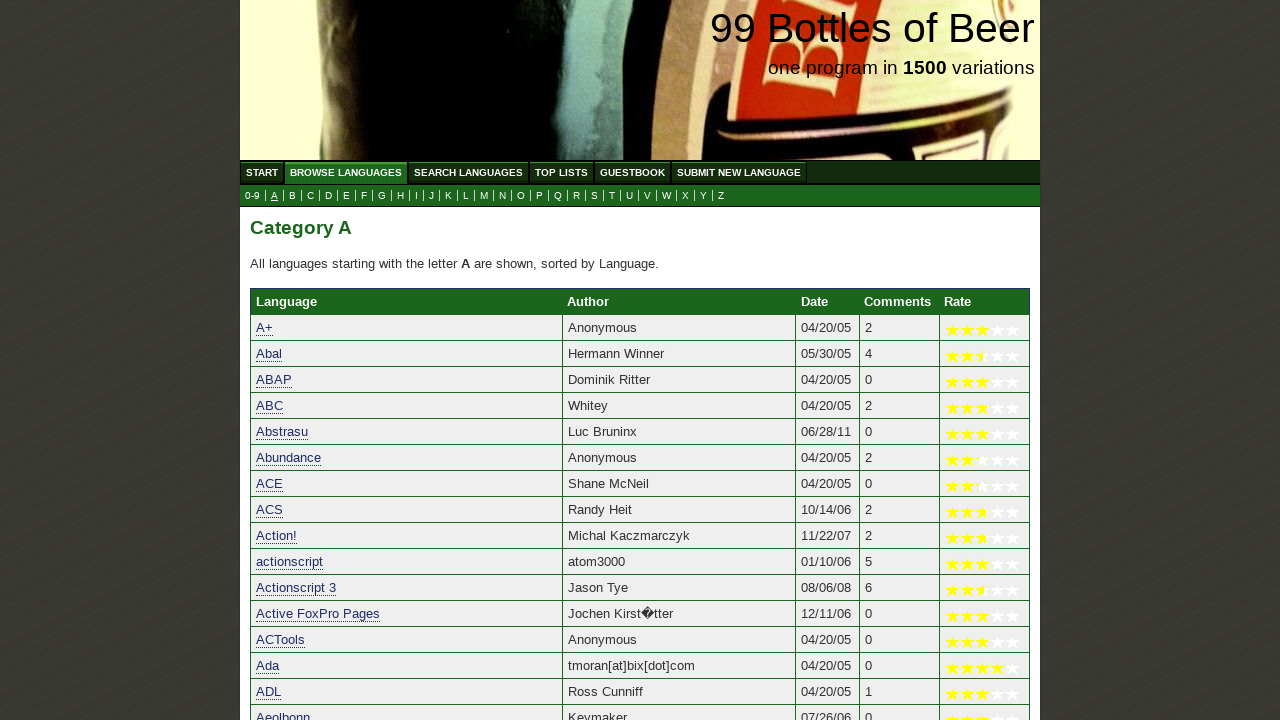

Verified programming language 'Arc' starts with letter 'A'
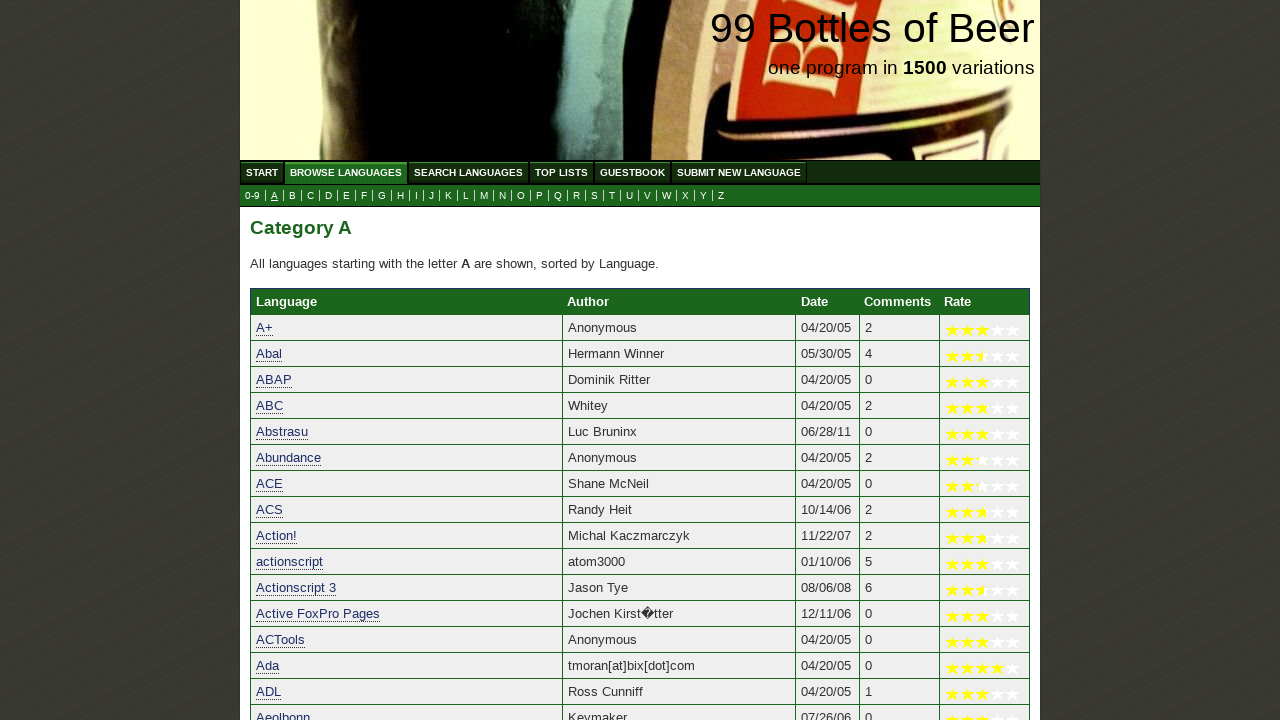

Verified programming language 'ARexx' starts with letter 'A'
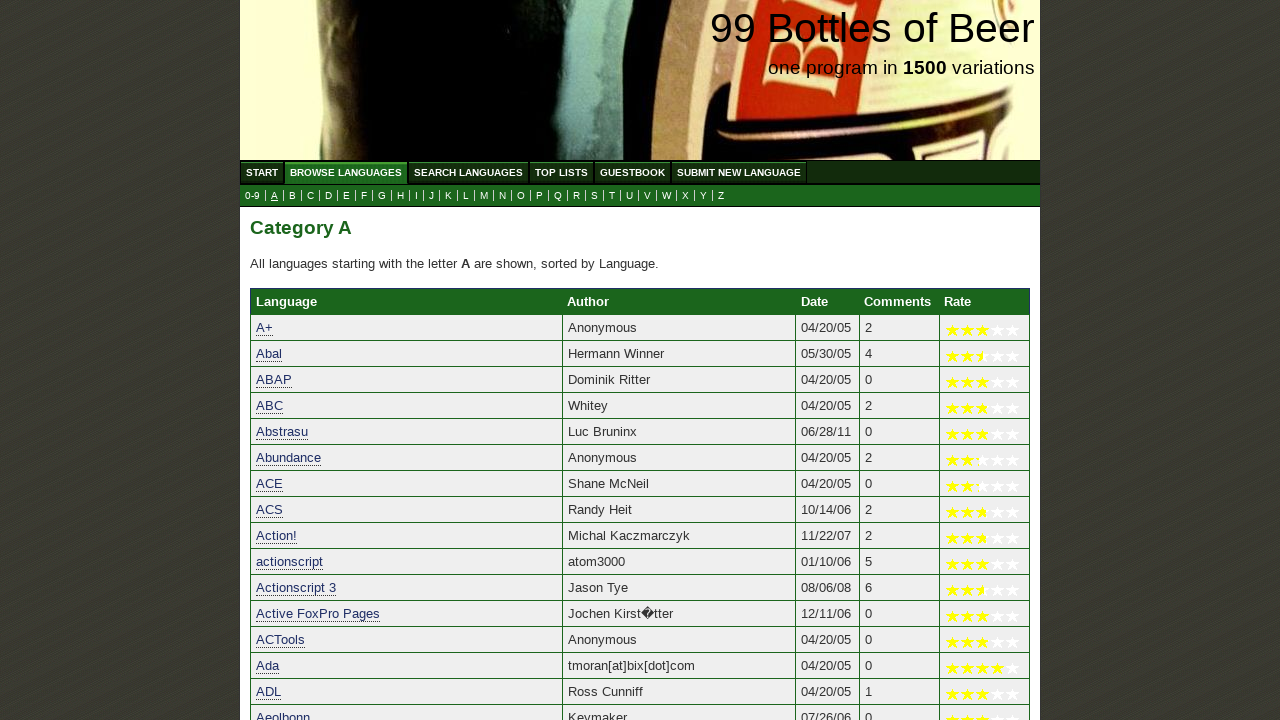

Verified programming language 'Argh!' starts with letter 'A'
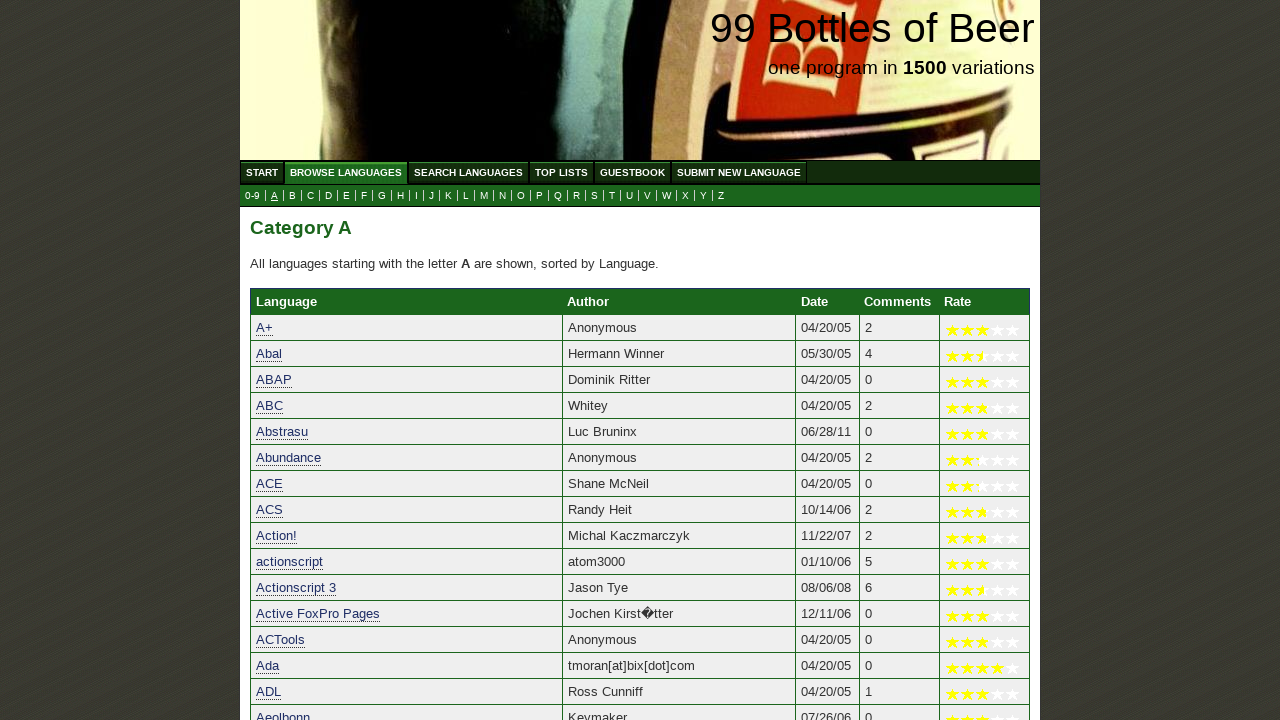

Verified programming language 'ArrowLISP' starts with letter 'A'
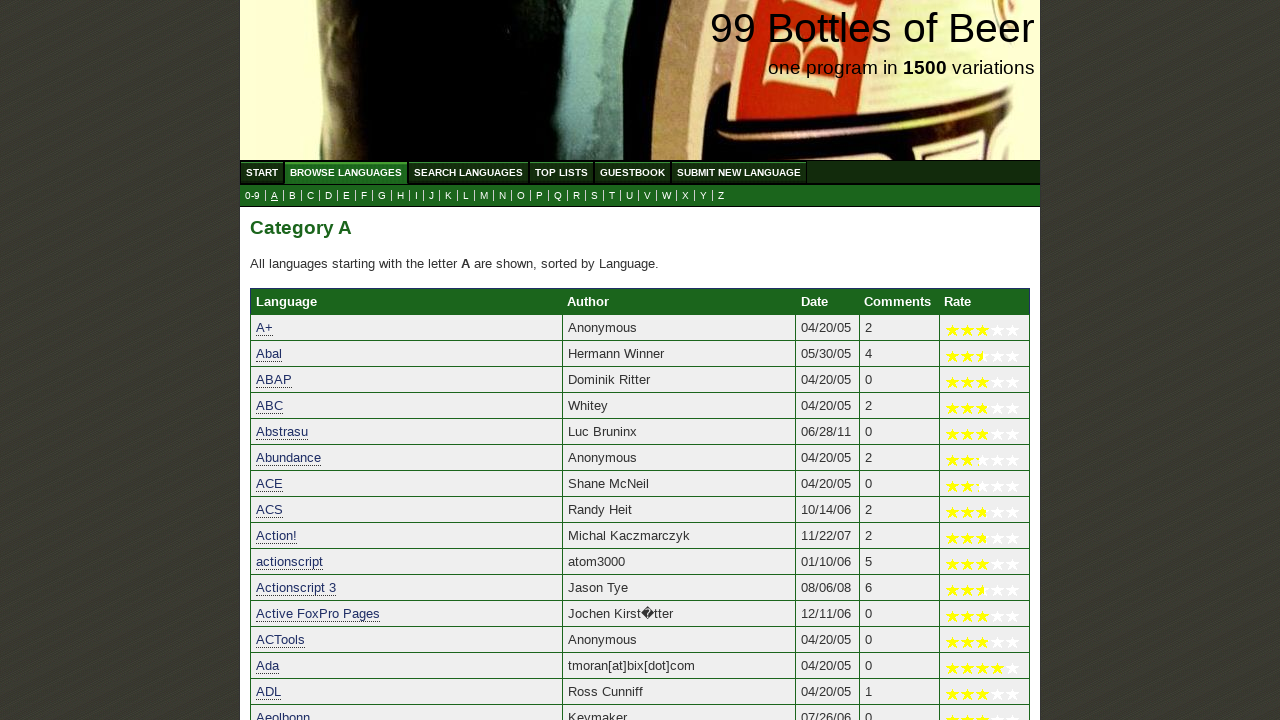

Verified programming language 'AS' starts with letter 'A'
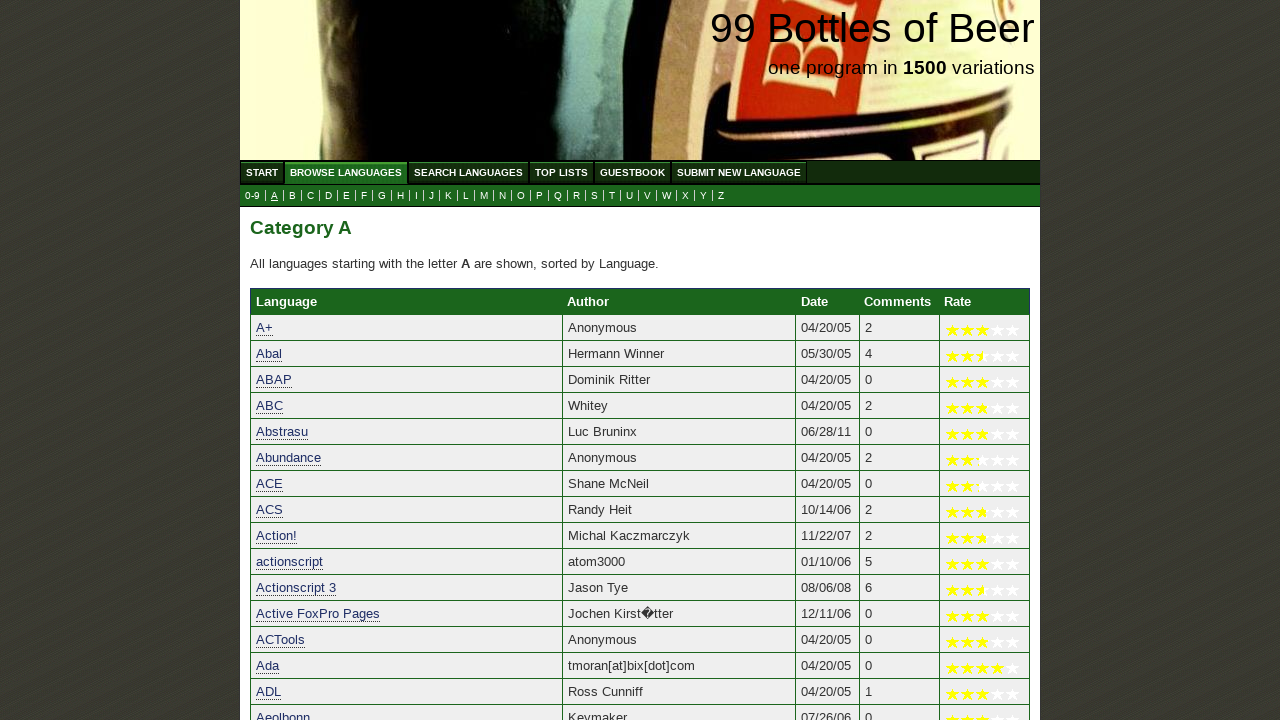

Verified programming language 'ASHE' starts with letter 'A'
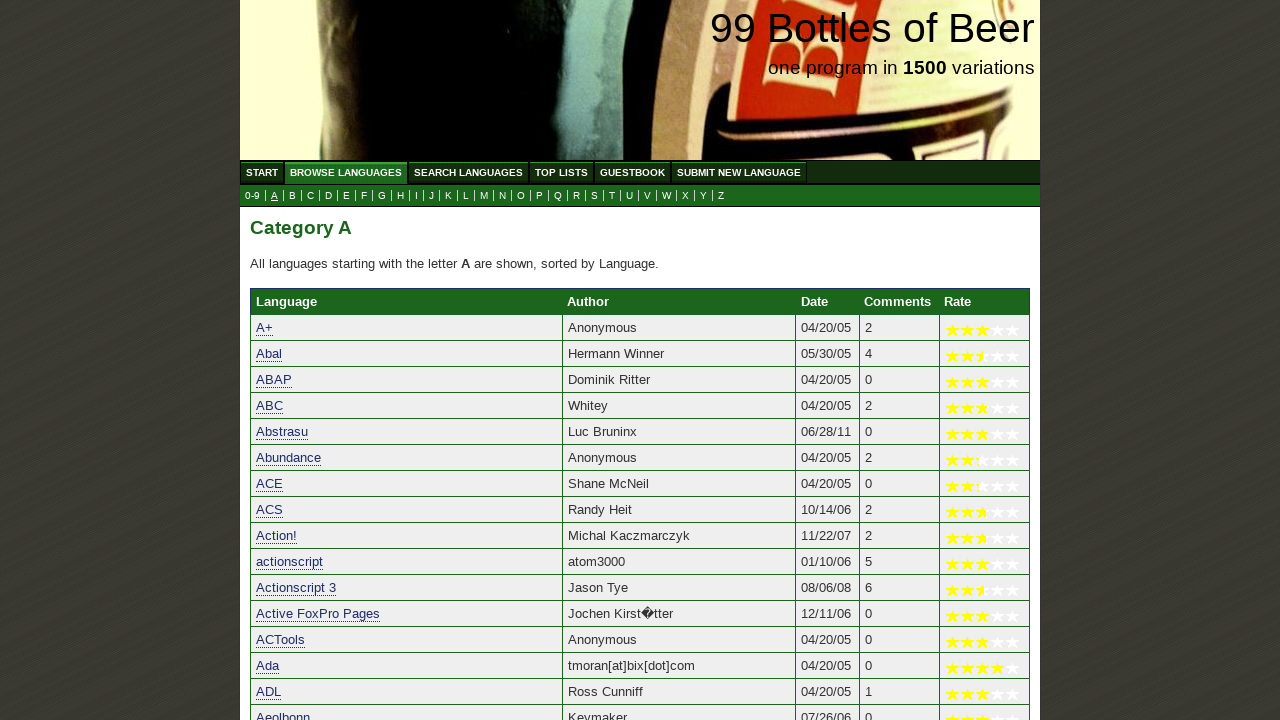

Verified programming language 'ASIC' starts with letter 'A'
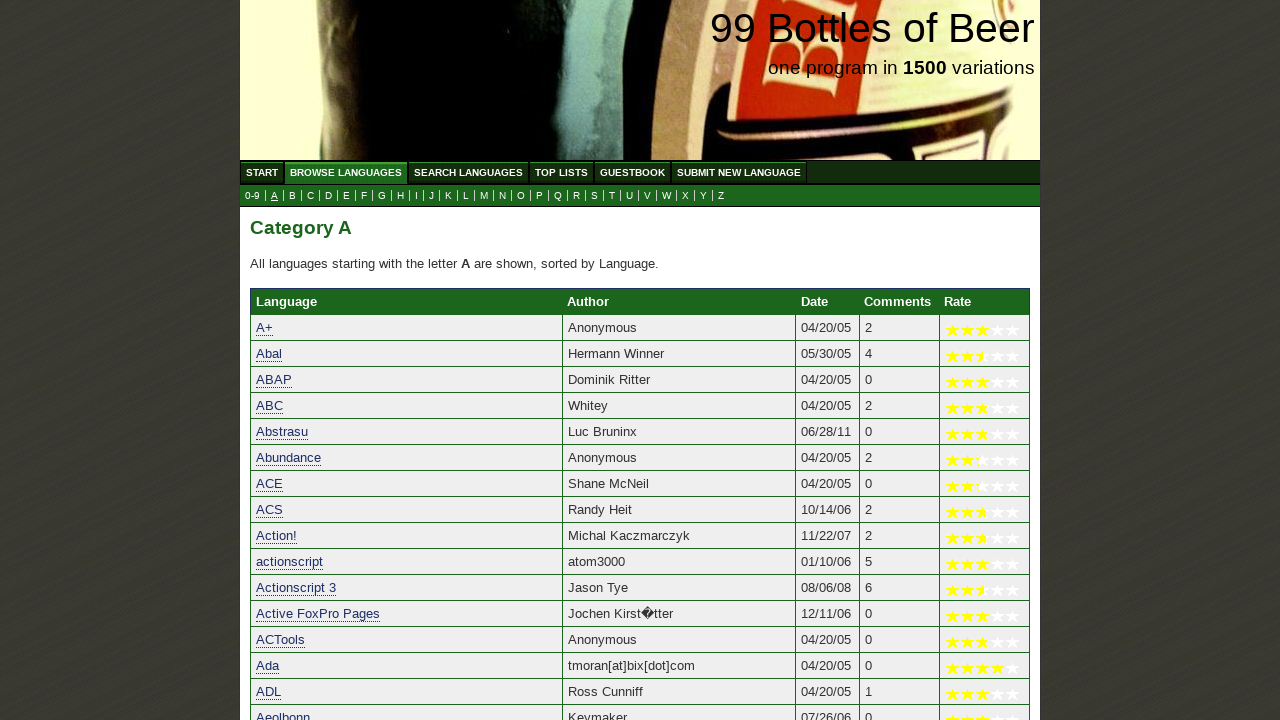

Verified programming language 'ASM-x86' starts with letter 'A'
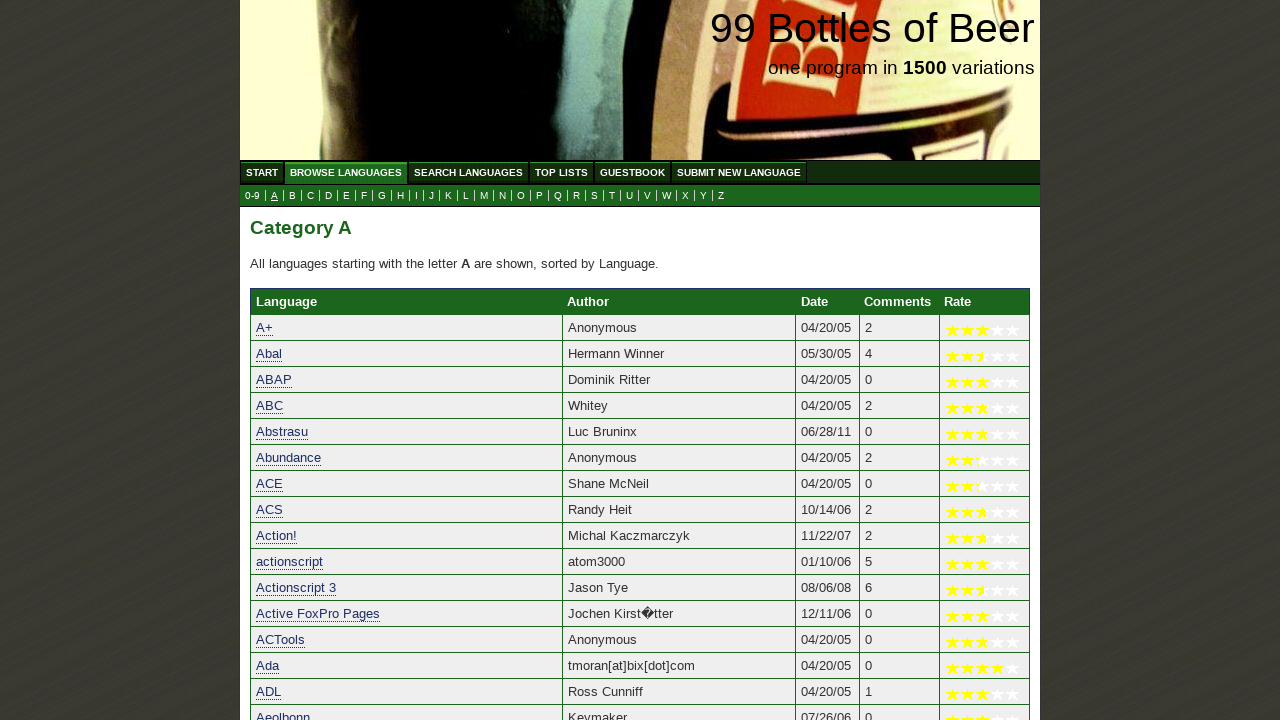

Verified programming language 'AsmL/NET' starts with letter 'A'
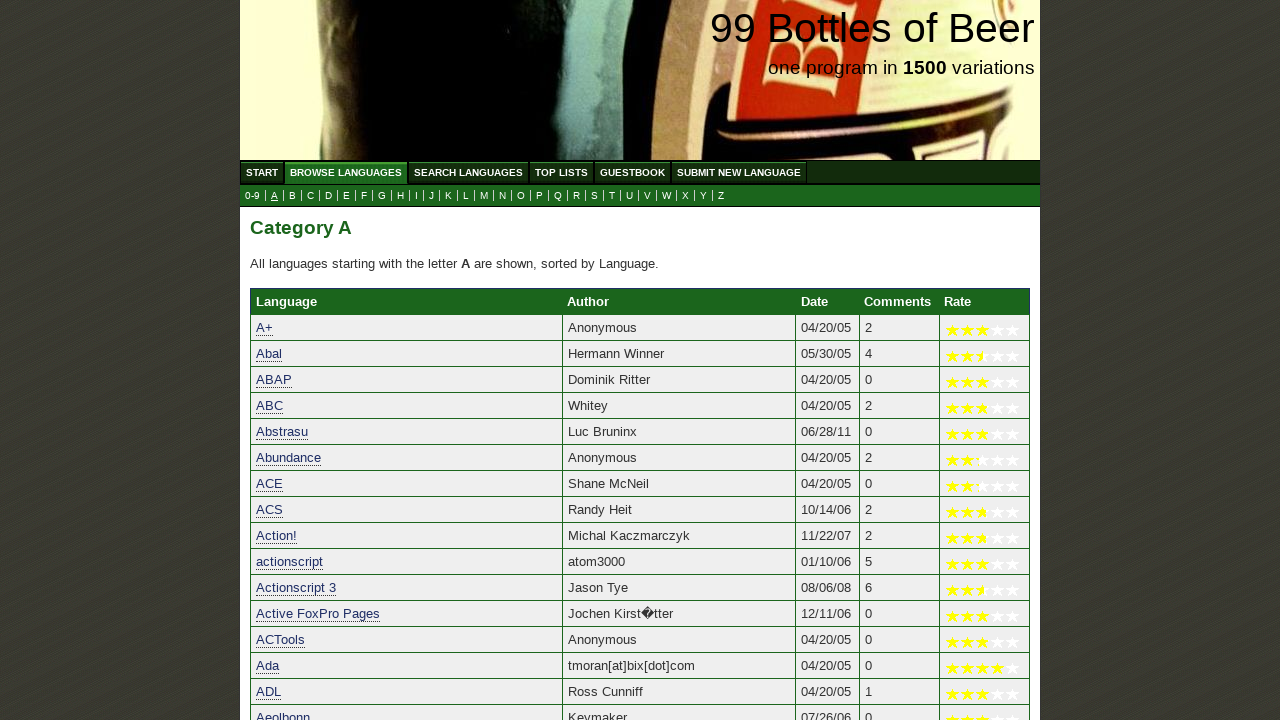

Verified programming language 'ASP' starts with letter 'A'
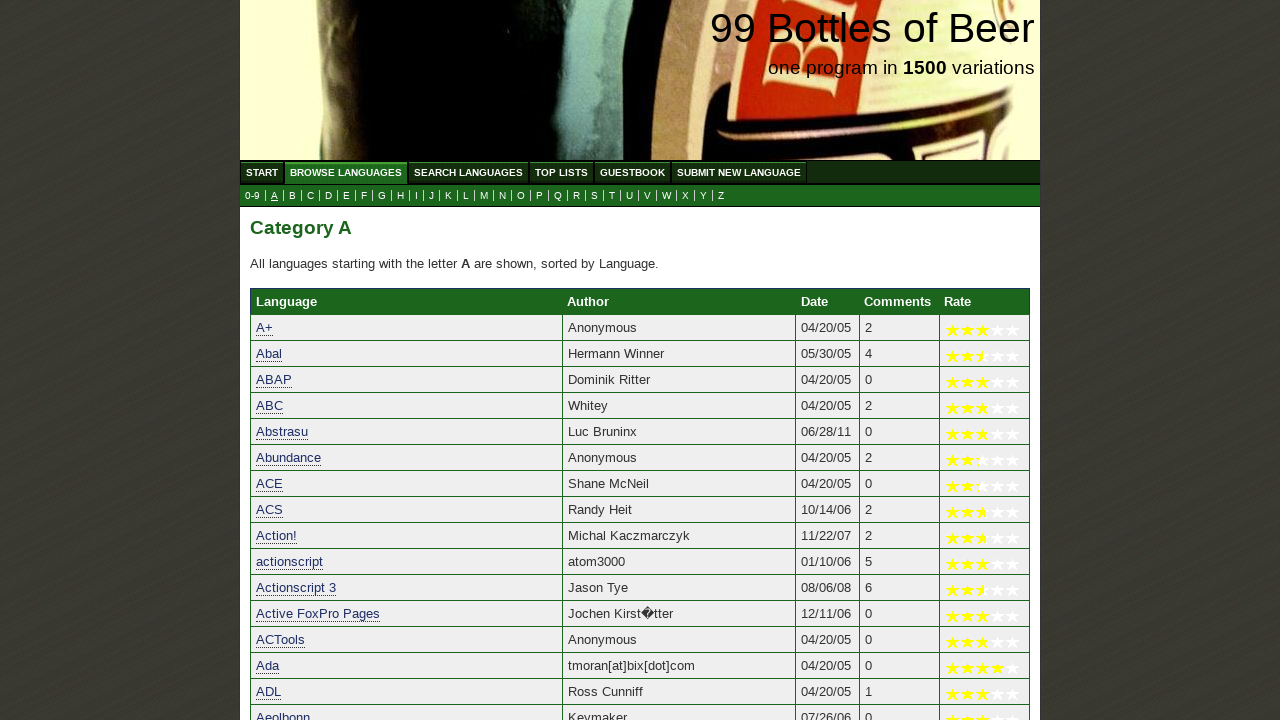

Verified programming language 'Aspect' starts with letter 'A'
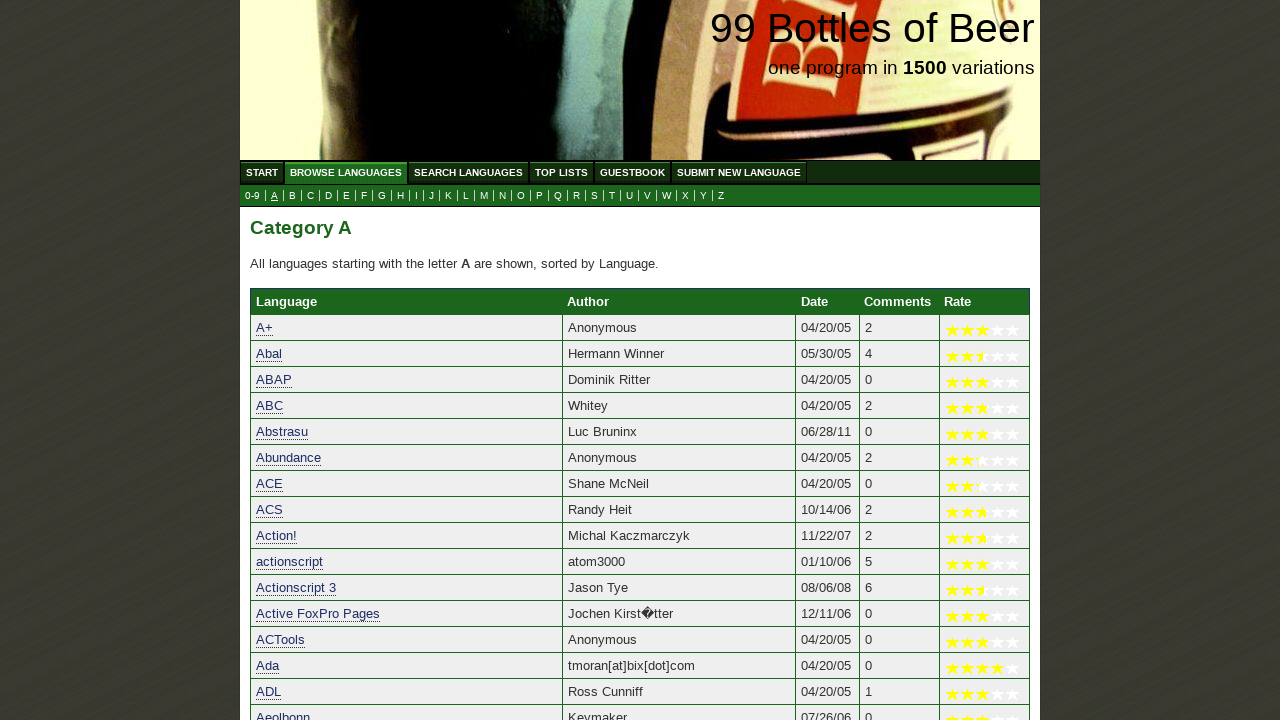

Verified programming language 'AspectJ' starts with letter 'A'
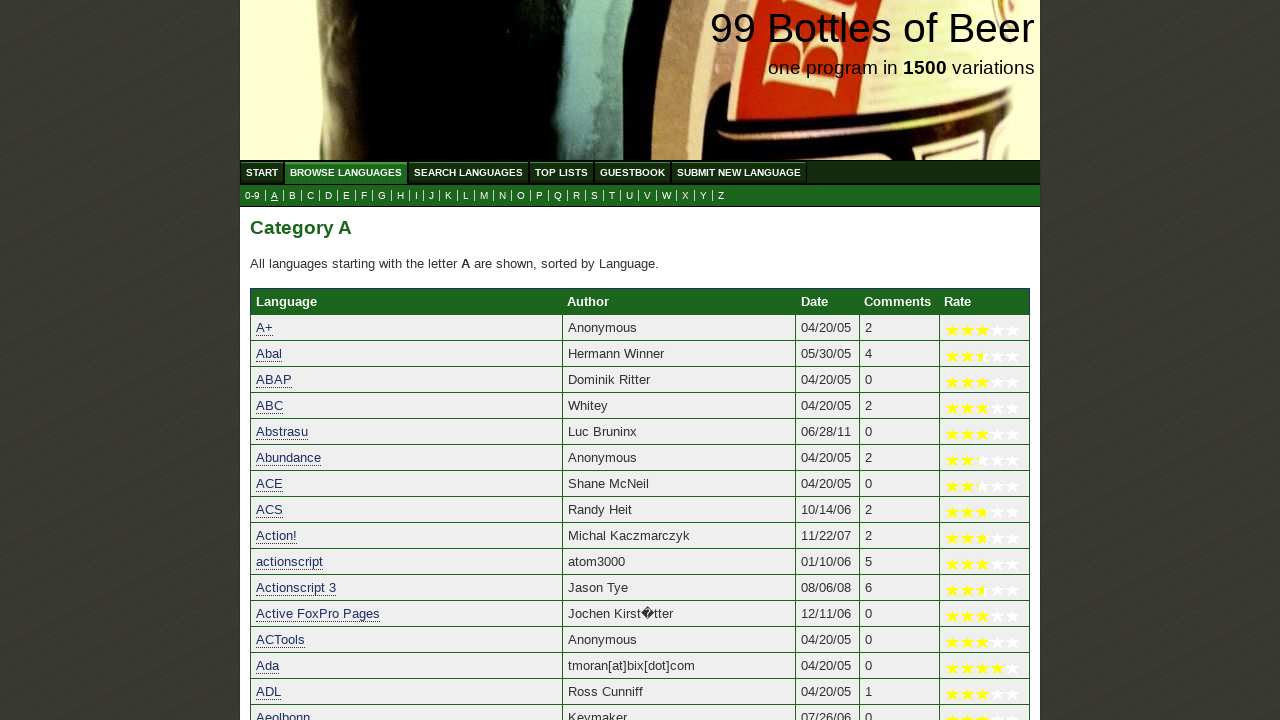

Verified programming language 'Assembler' starts with letter 'A'
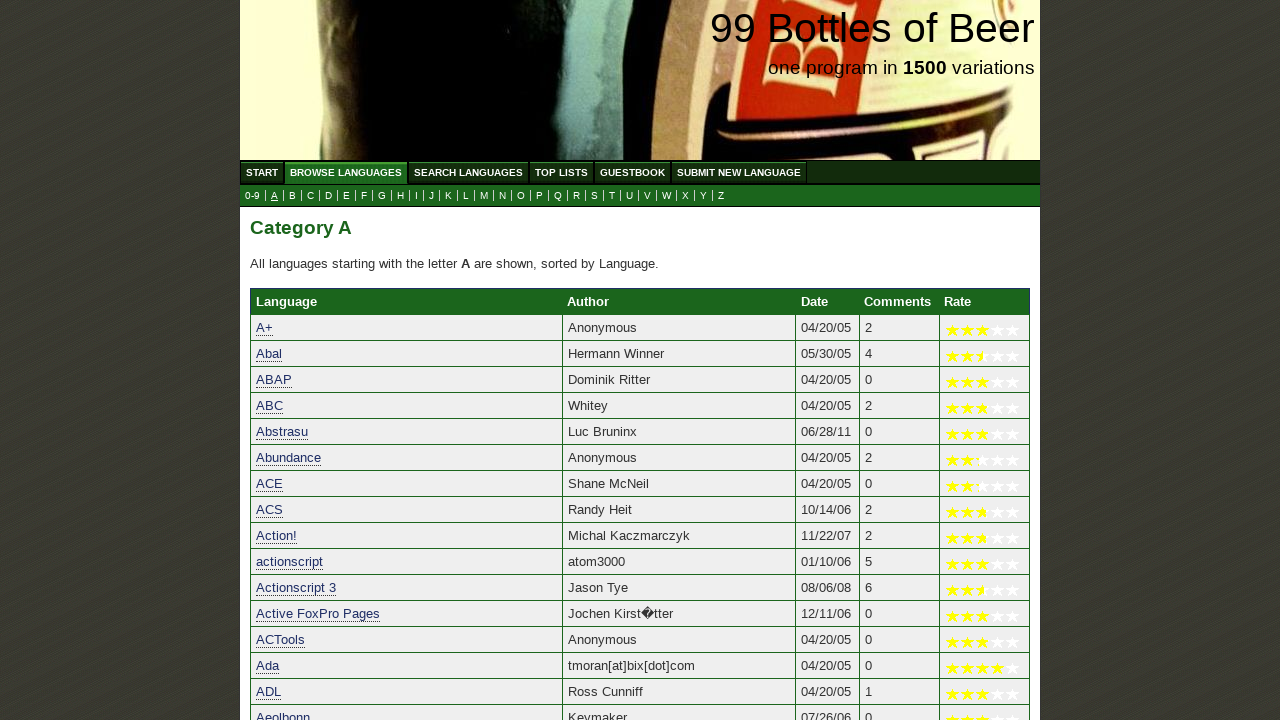

Verified programming language 'Assembler (1401 Autocoder)' starts with letter 'A'
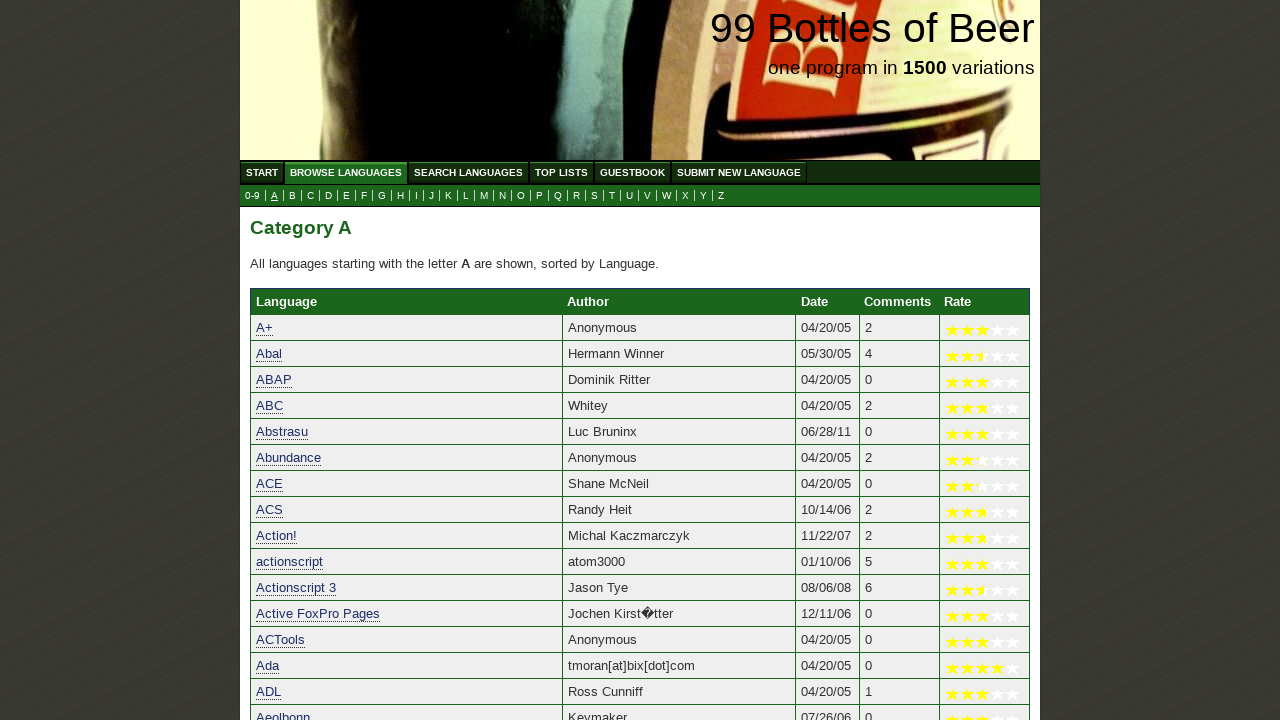

Verified programming language 'Assembler (6510)' starts with letter 'A'
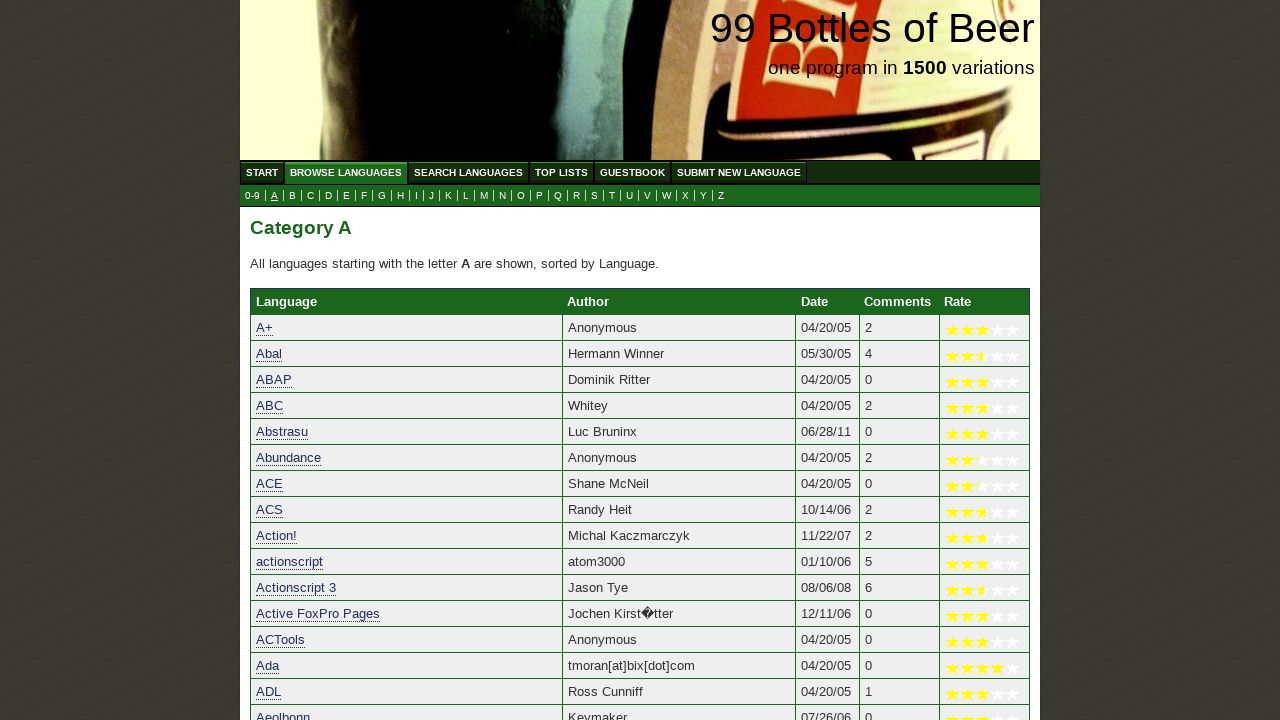

Verified programming language 'Assembler (68K)' starts with letter 'A'
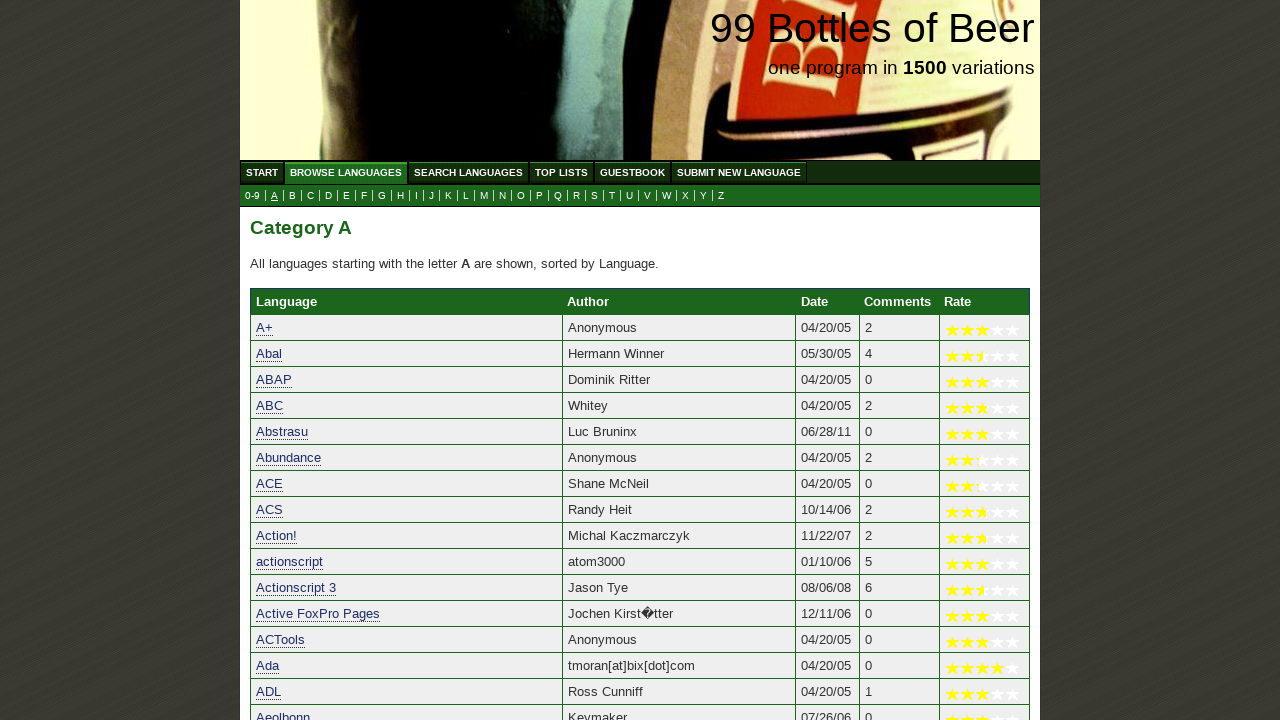

Verified programming language 'Assembler (8051)' starts with letter 'A'
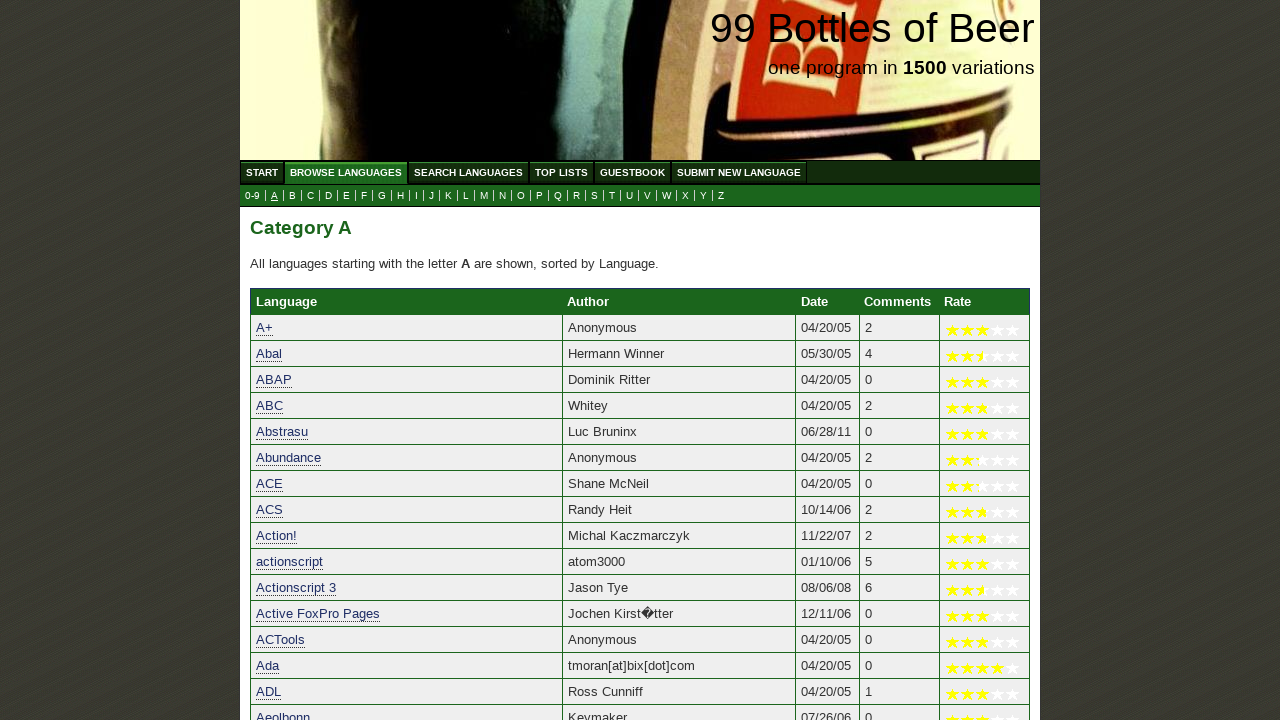

Verified programming language 'Assembler (8080)' starts with letter 'A'
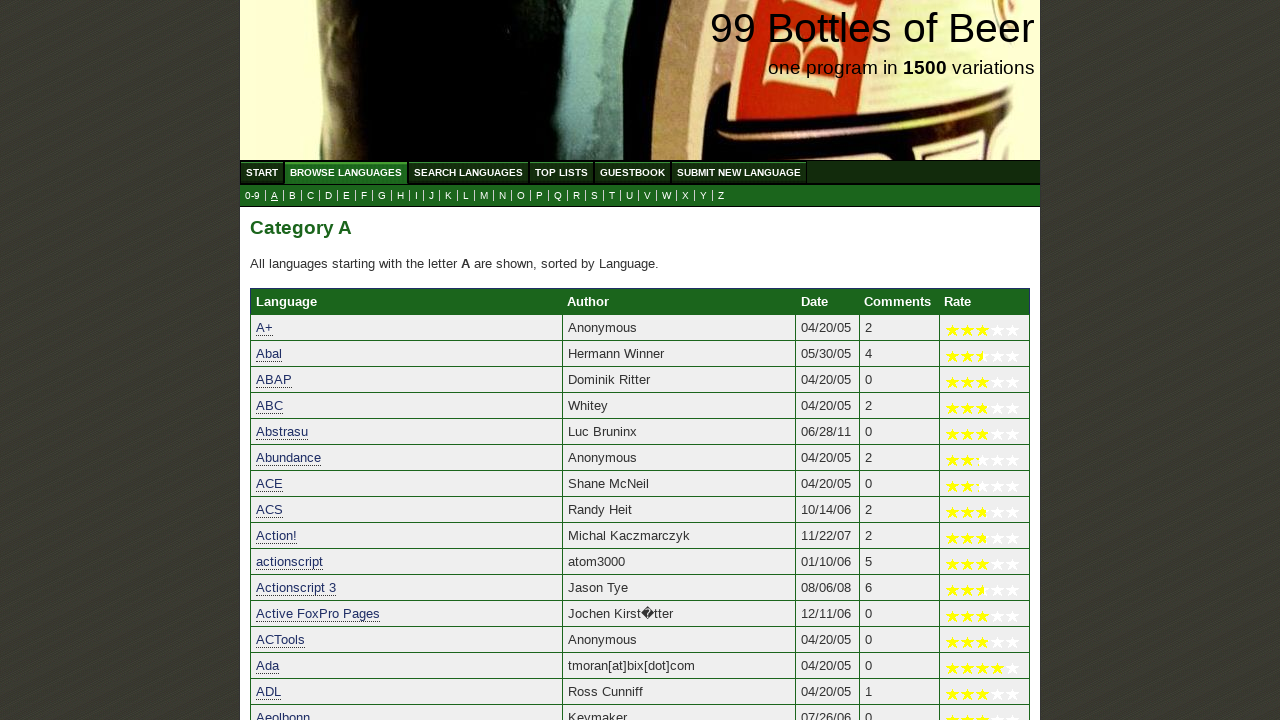

Verified programming language 'Assembler (8080/8085)' starts with letter 'A'
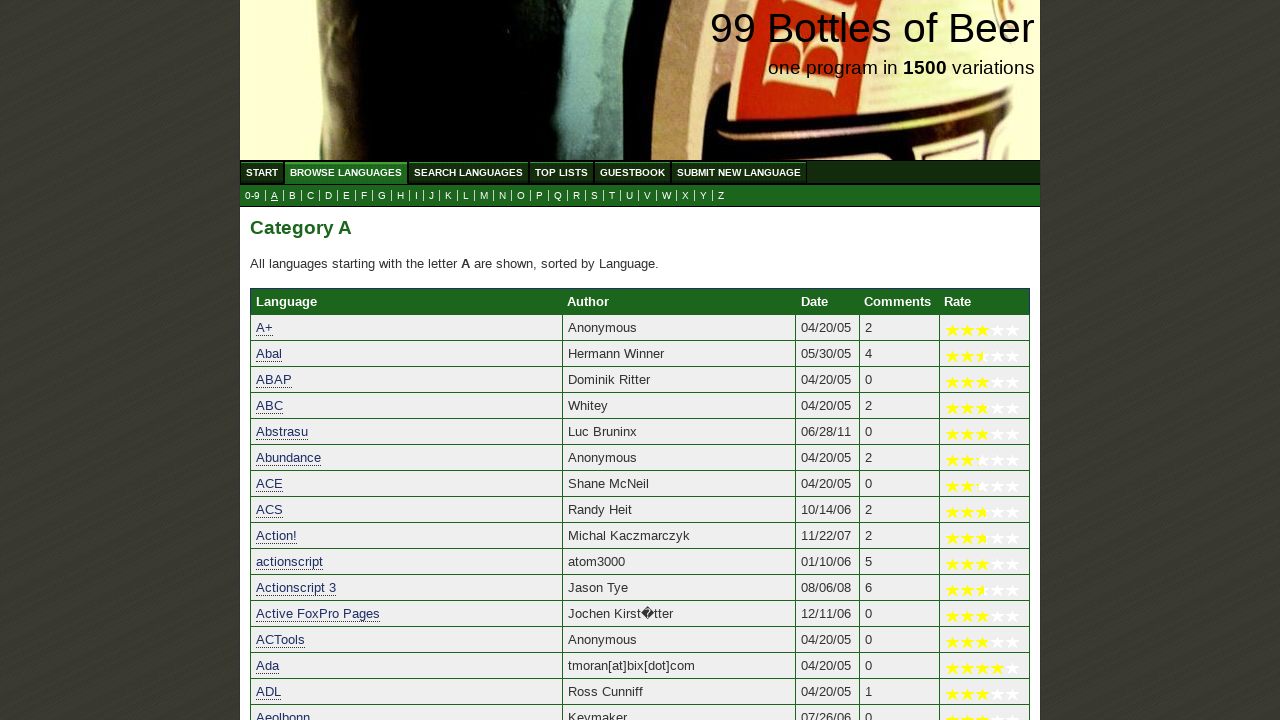

Verified programming language 'Assembler (AMD64)' starts with letter 'A'
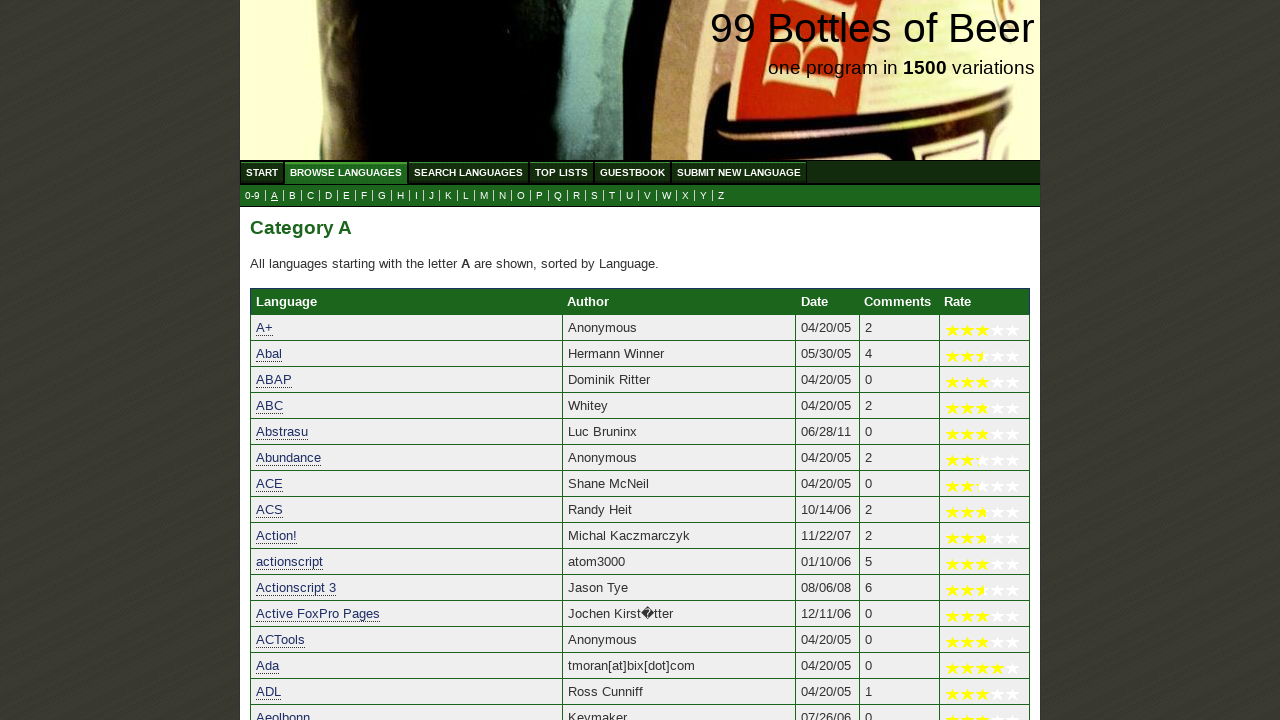

Verified programming language 'Assembler (ARM)' starts with letter 'A'
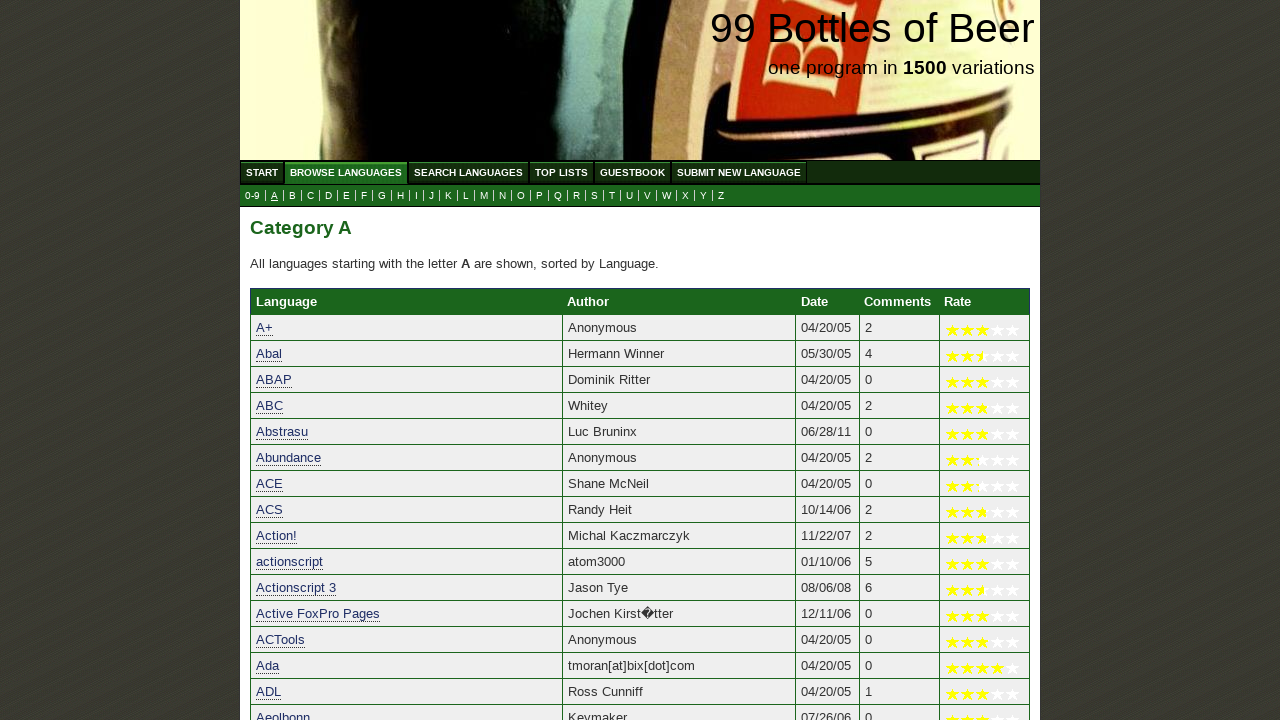

Verified programming language 'Assembler (DEC PDP-11)' starts with letter 'A'
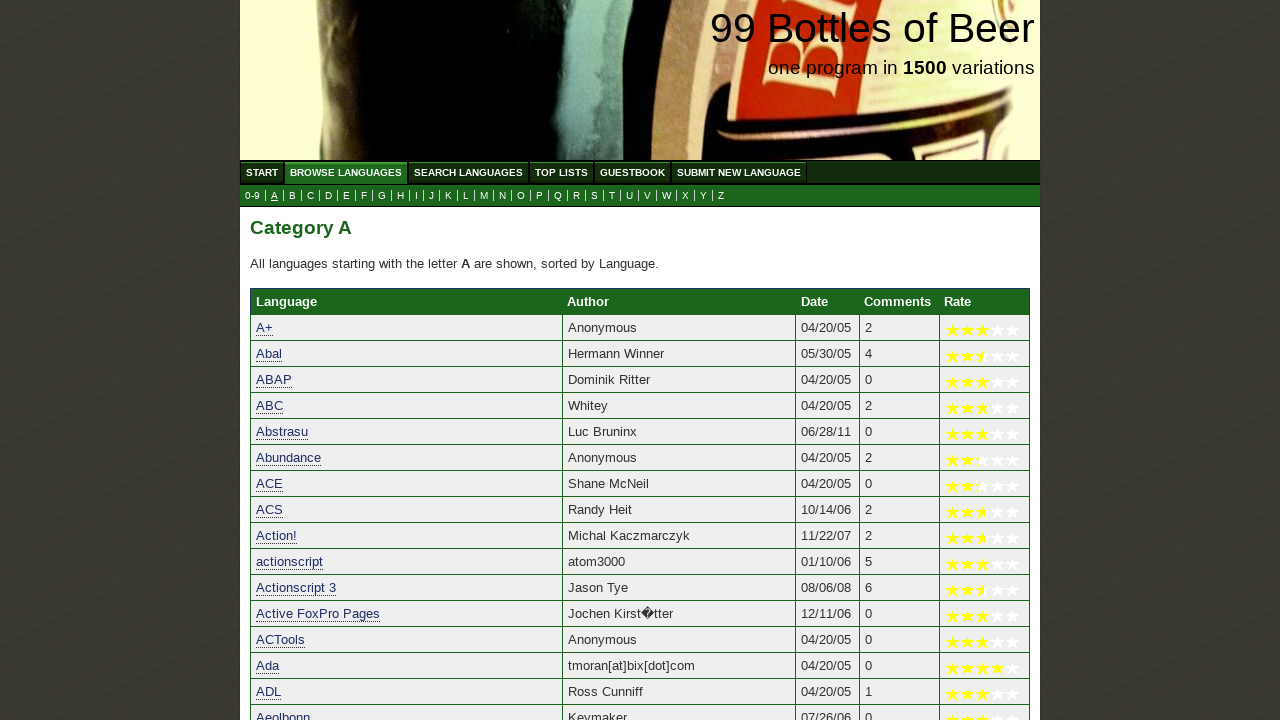

Verified programming language 'Assembler (DEC VAX)' starts with letter 'A'
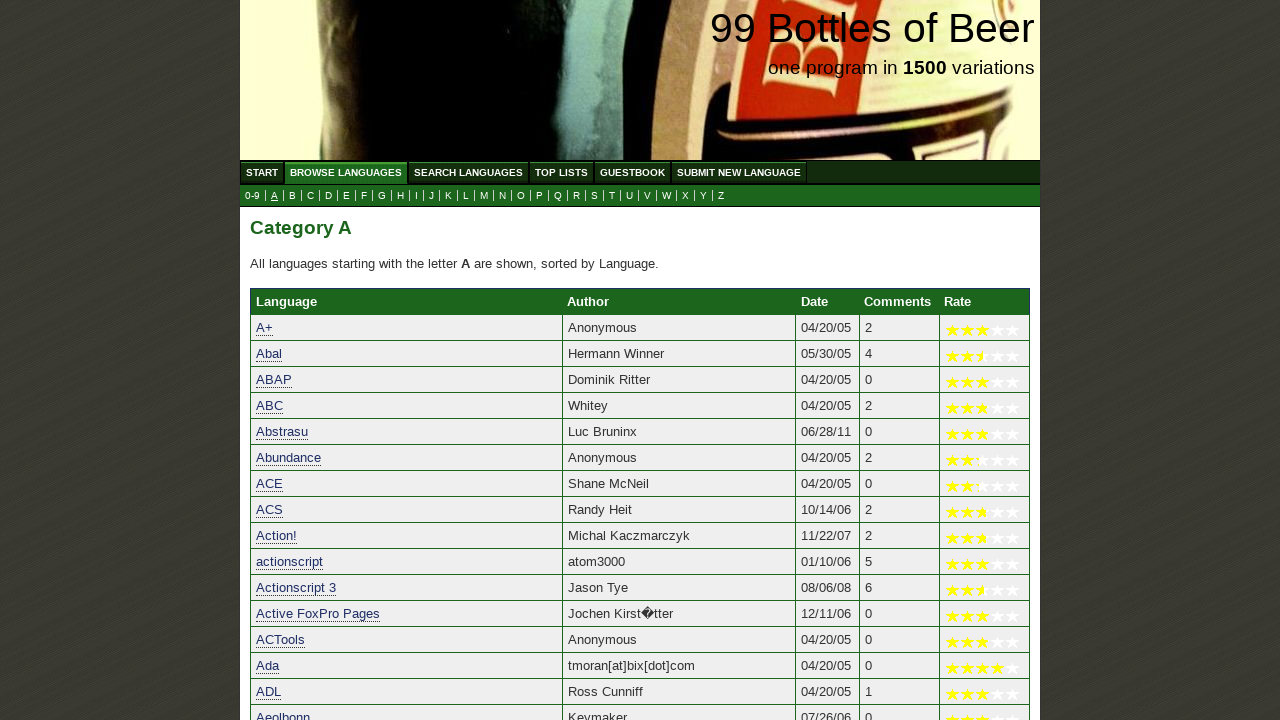

Verified programming language 'Assembler (EDSAC)' starts with letter 'A'
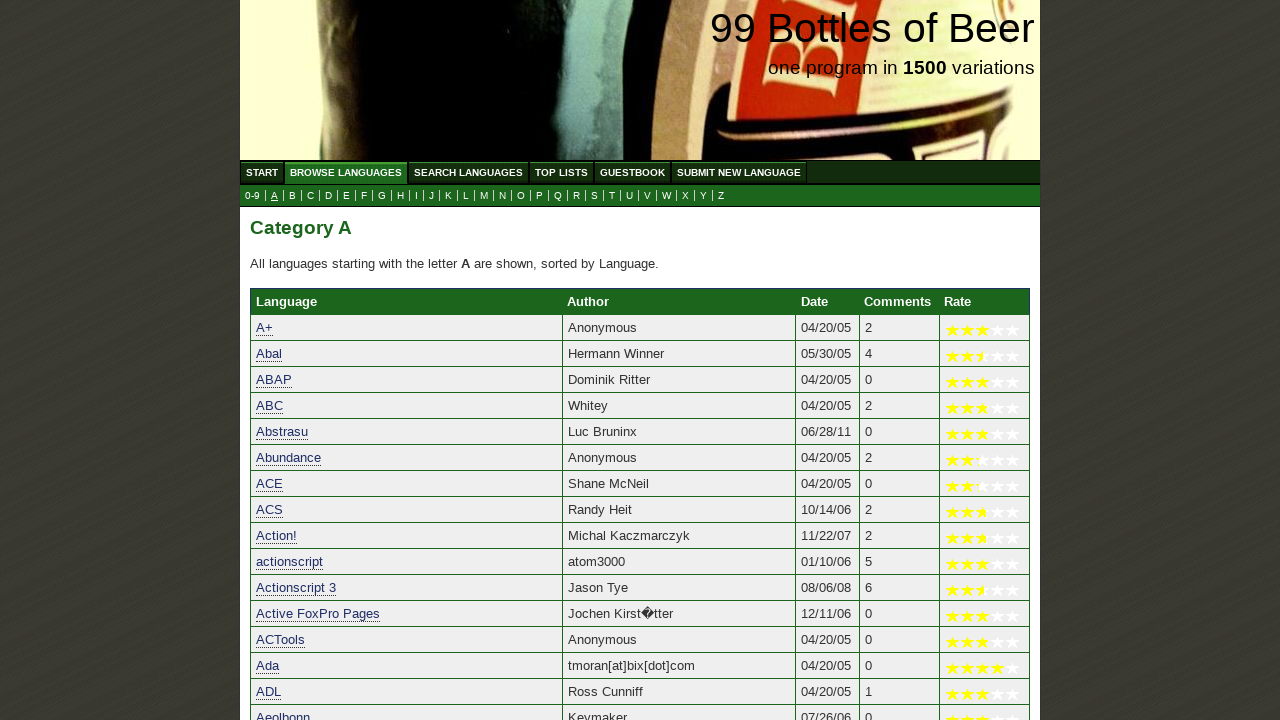

Verified programming language 'Assembler (Intel 8086)' starts with letter 'A'
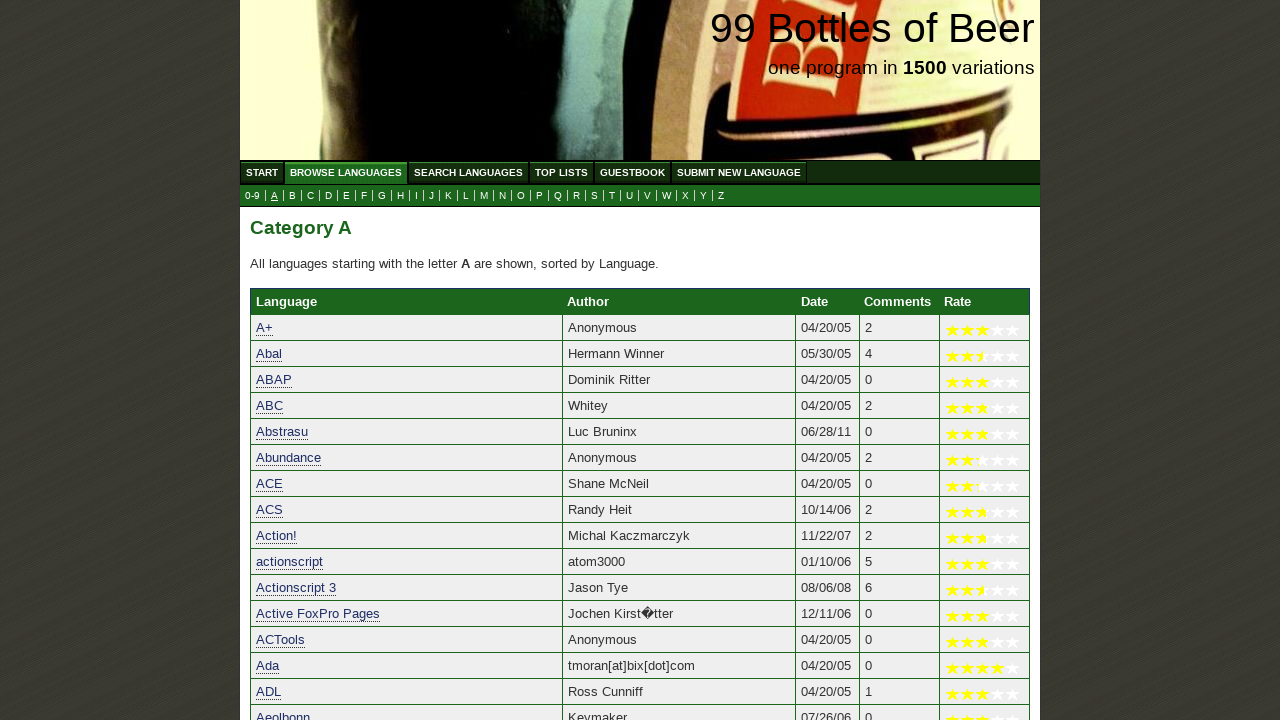

Verified programming language 'Assembler (Intel x86)' starts with letter 'A'
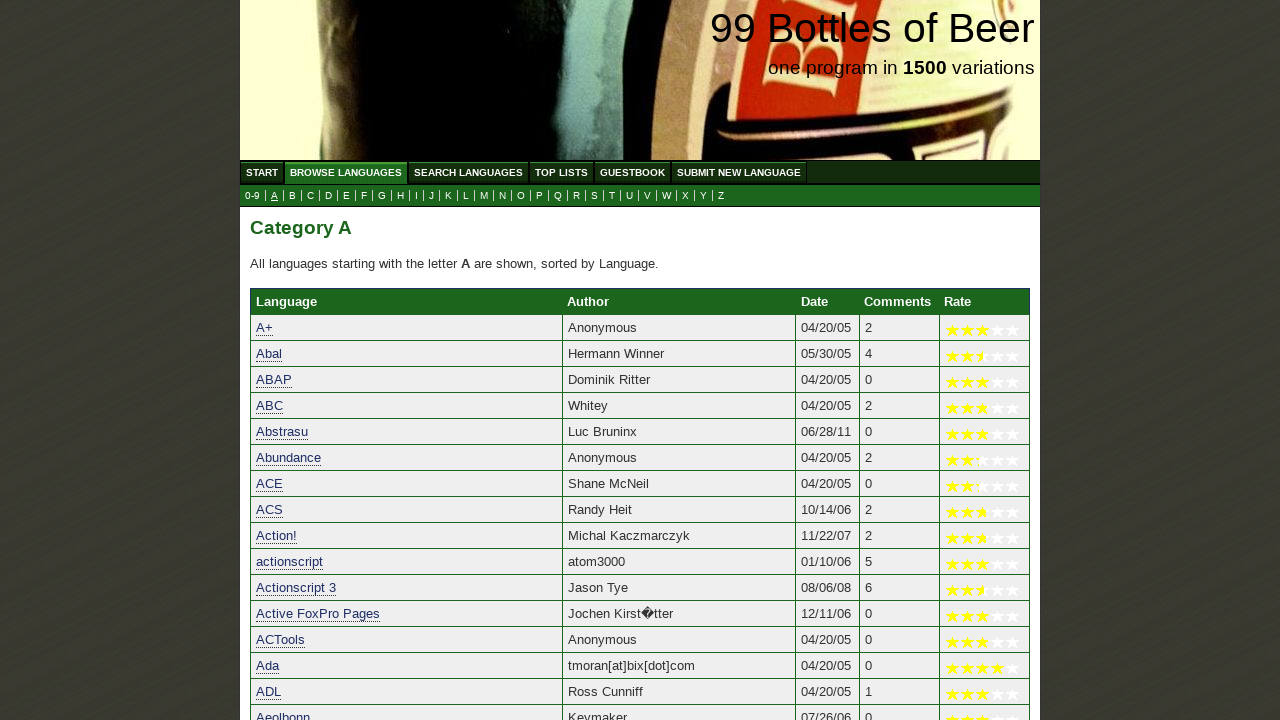

Verified programming language 'Assembler (MIPS)' starts with letter 'A'
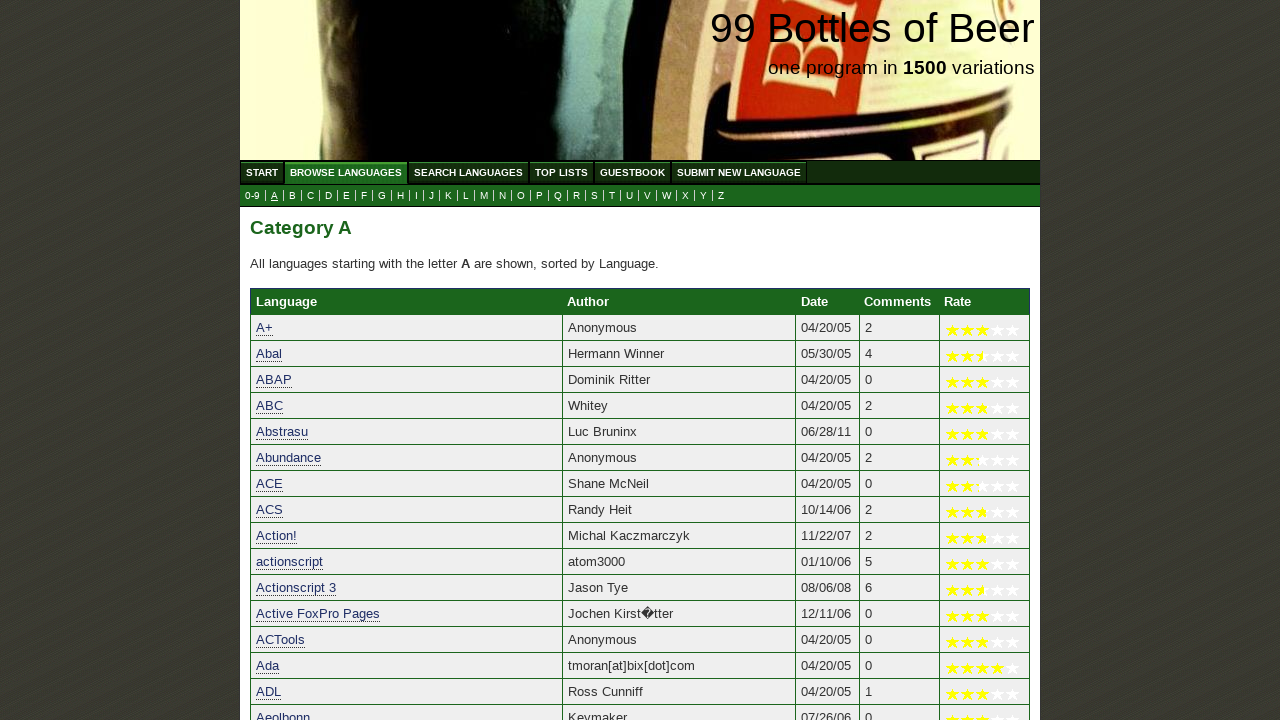

Verified programming language 'Assembler (motorola 6809)' starts with letter 'A'
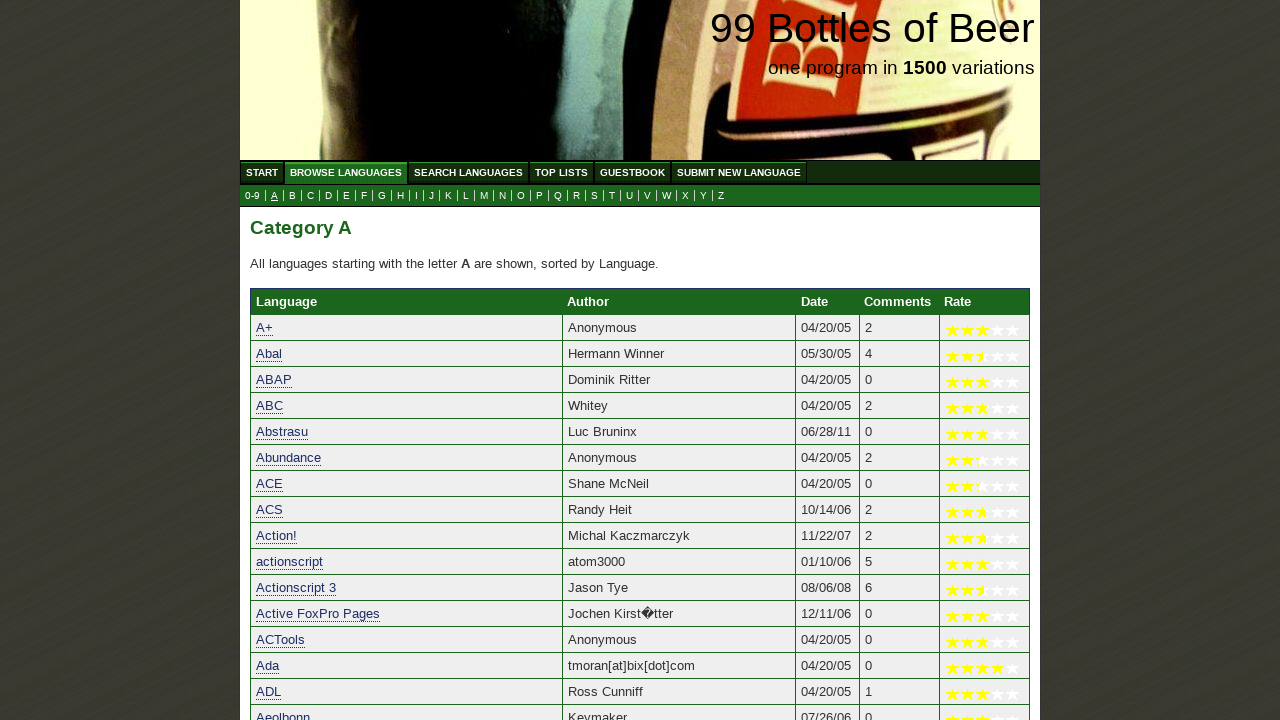

Verified programming language 'Assembler (PA-RISC)' starts with letter 'A'
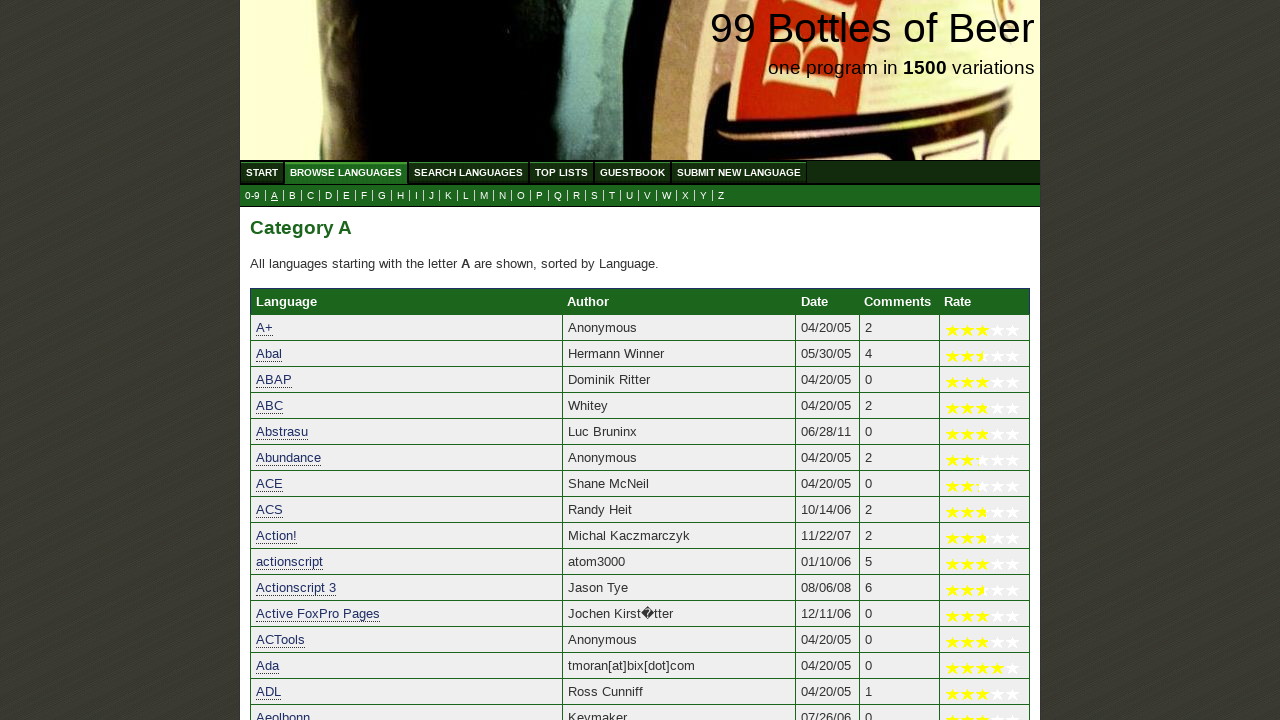

Verified programming language 'Assembler (PIC/14bit)' starts with letter 'A'
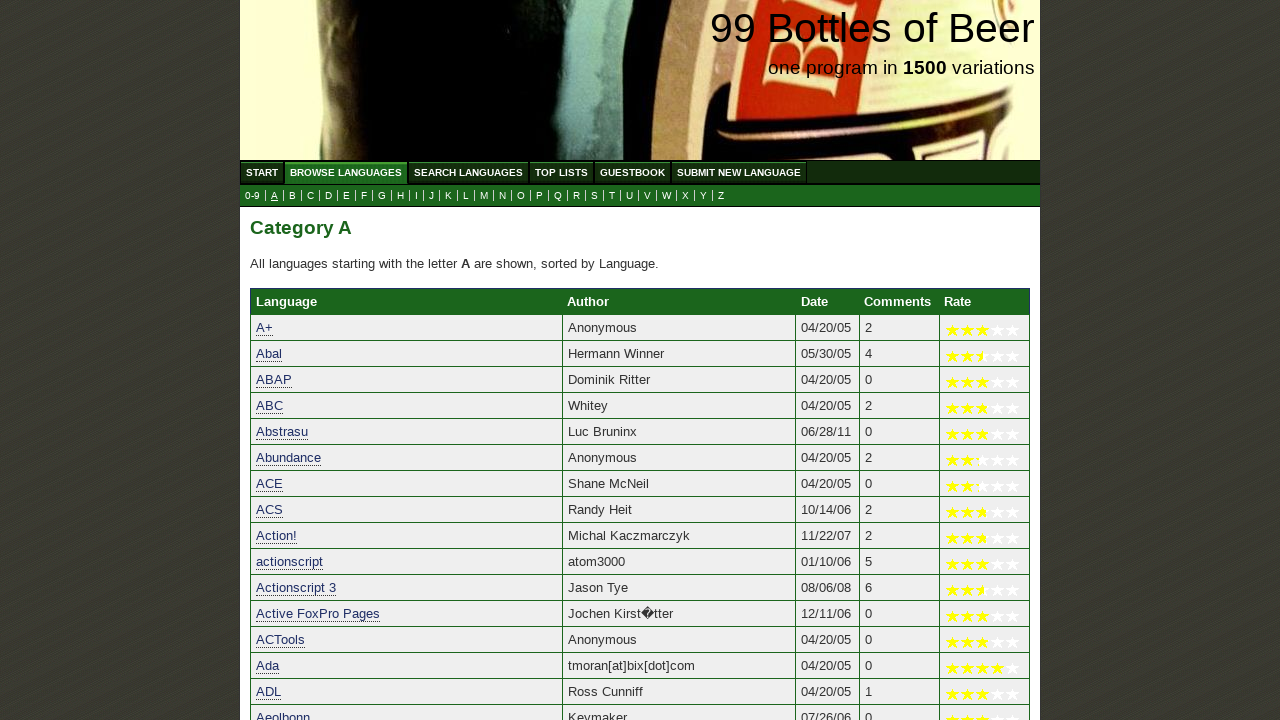

Verified programming language 'Assembler (PowerPC)' starts with letter 'A'
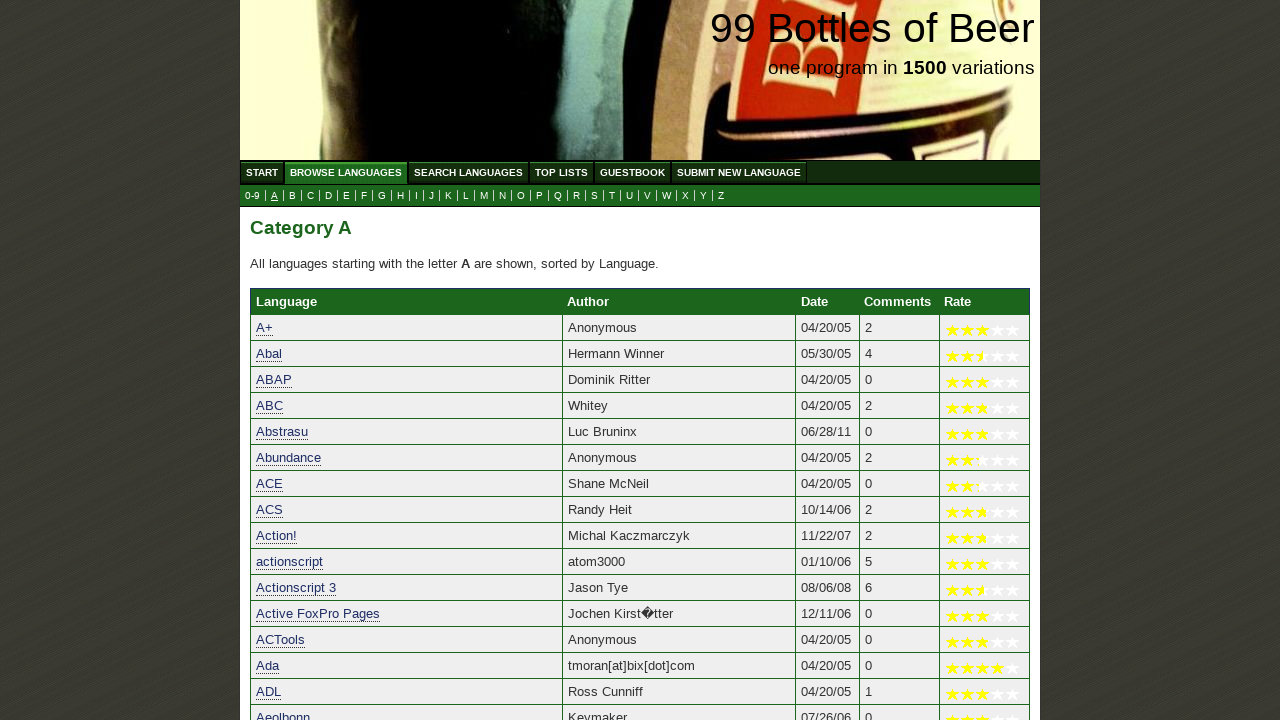

Verified programming language 'Assembler (S/390)' starts with letter 'A'
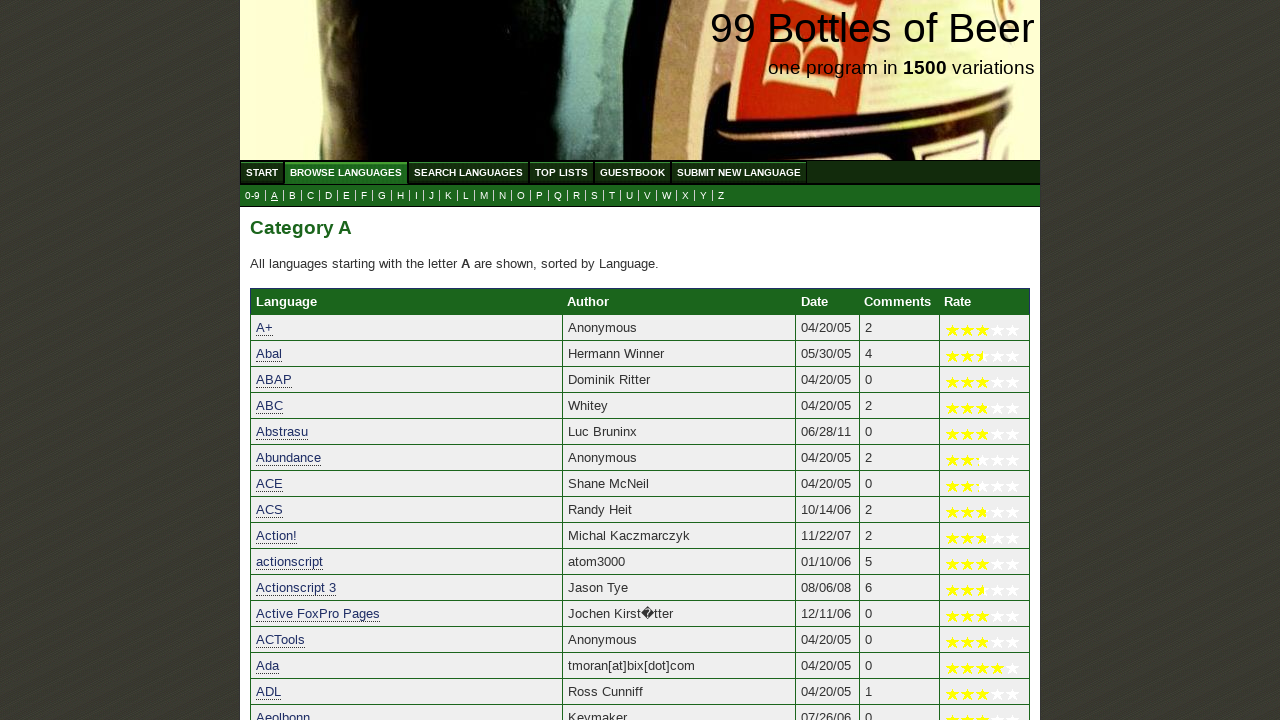

Verified programming language 'Assembler (Singer Friden System 10)' starts with letter 'A'
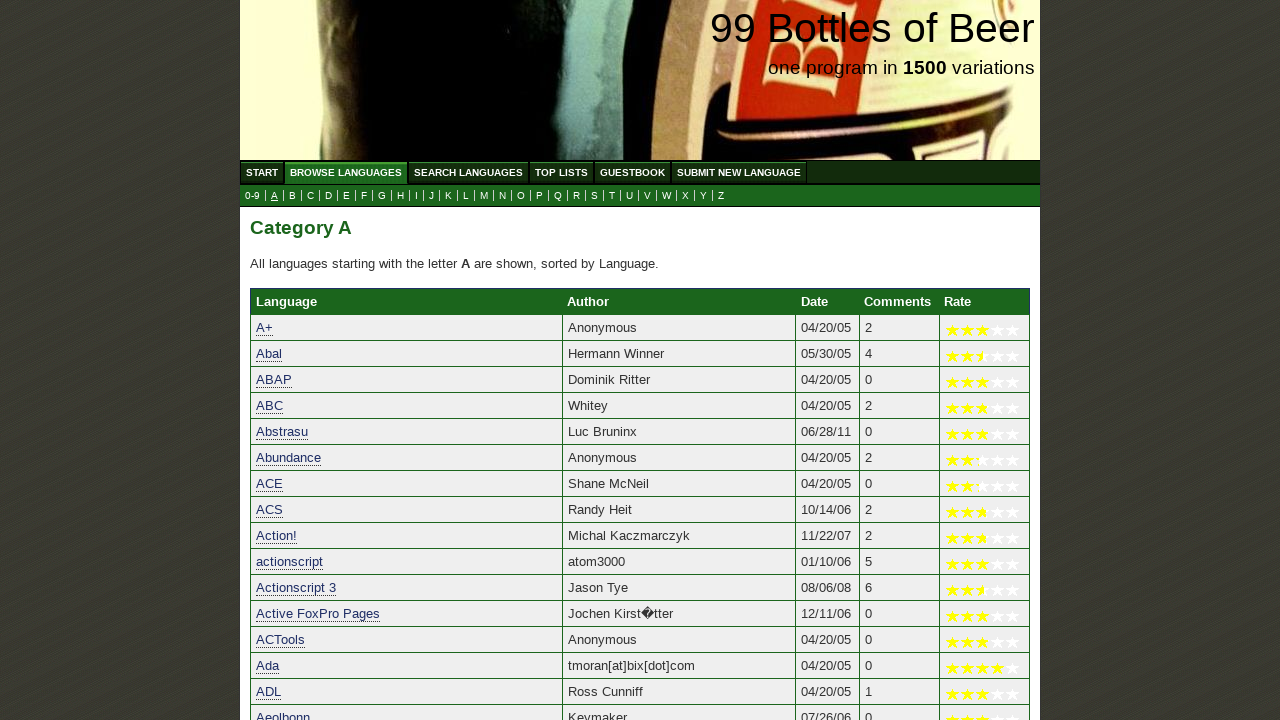

Verified programming language 'Assembler (SPARC)' starts with letter 'A'
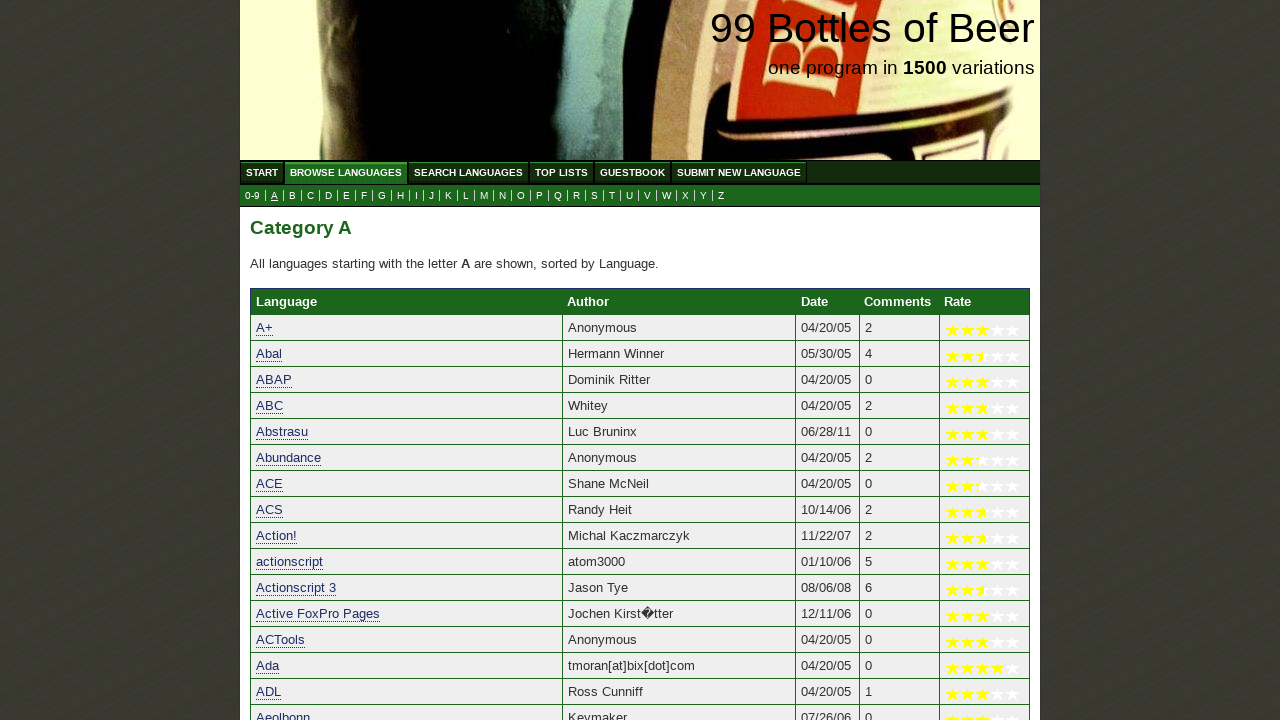

Verified programming language 'Assembler (System/370)' starts with letter 'A'
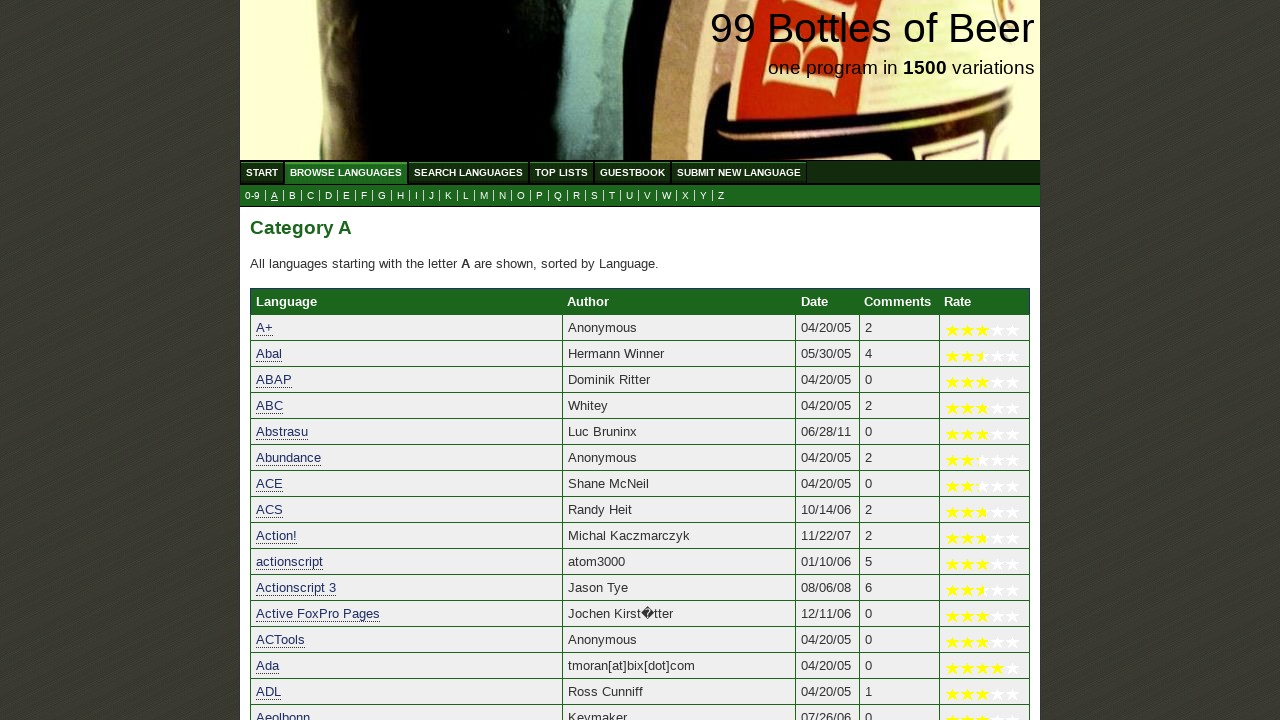

Verified programming language 'Assembler (UDVM)' starts with letter 'A'
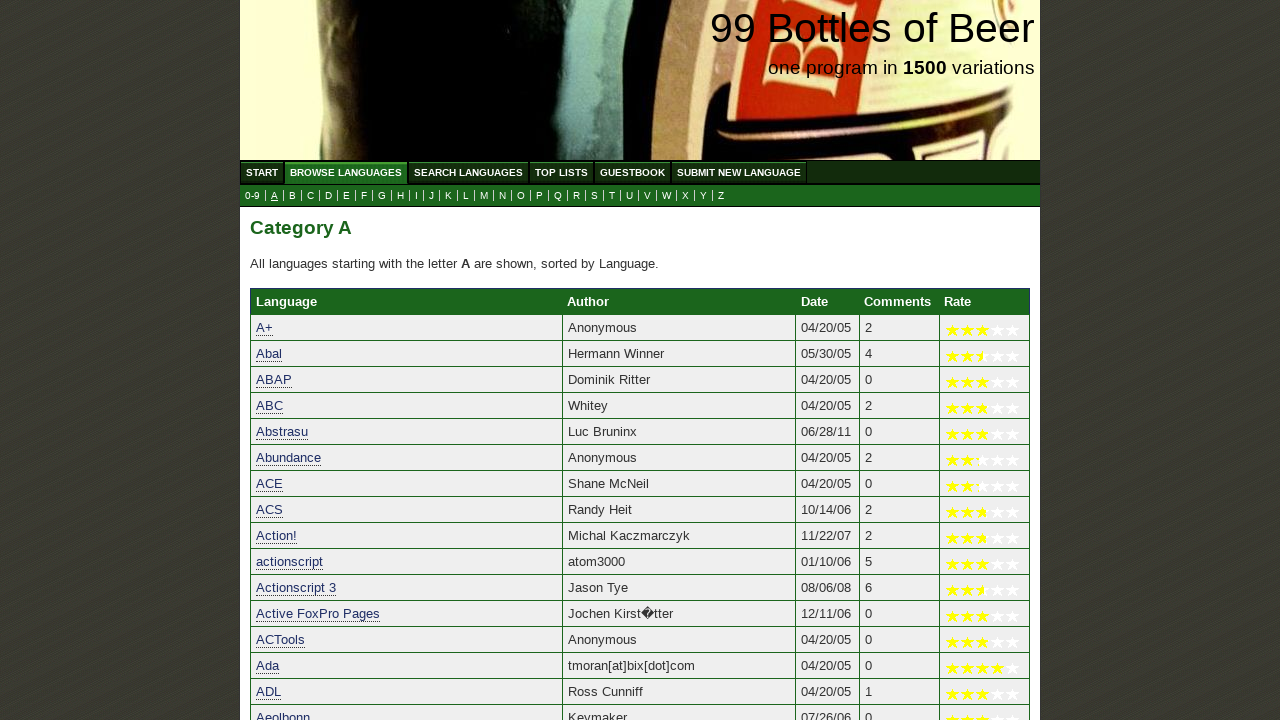

Verified programming language 'Assembler (Z80)' starts with letter 'A'
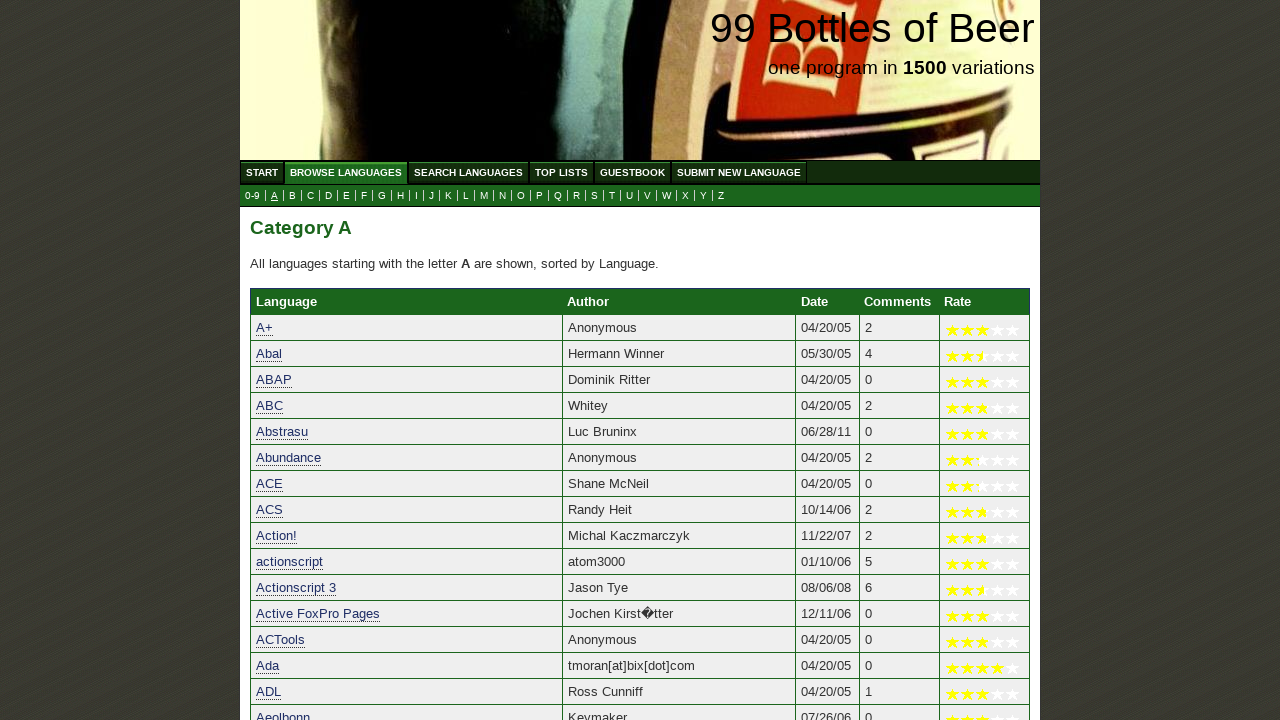

Verified programming language 'Assembler x86 (TASM Flavour)' starts with letter 'A'
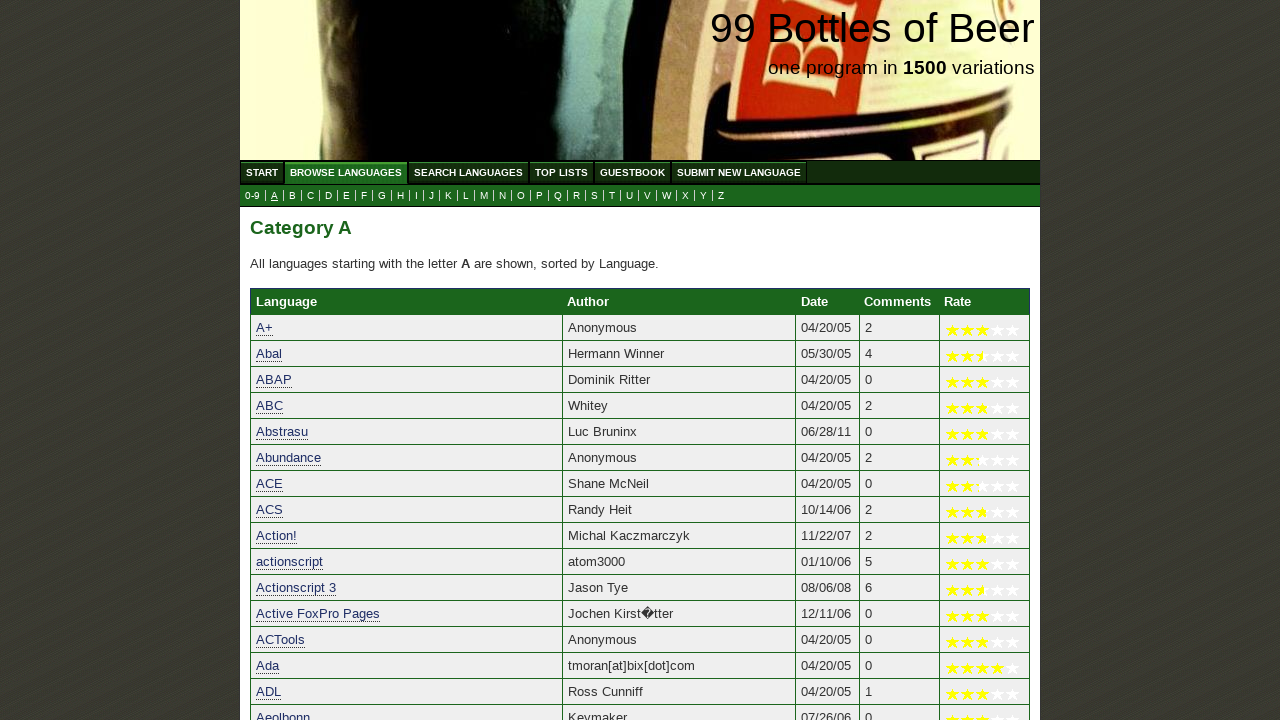

Verified programming language 'Asterix' starts with letter 'A'
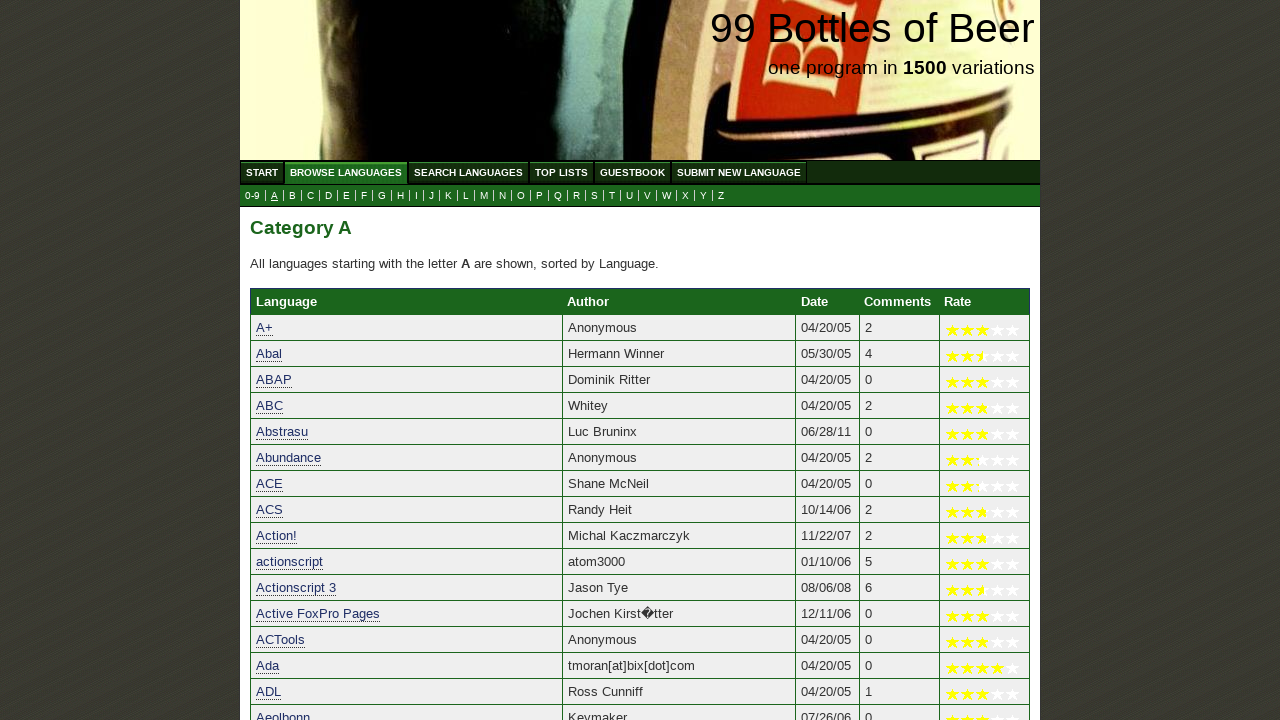

Verified programming language 'Asymptote' starts with letter 'A'
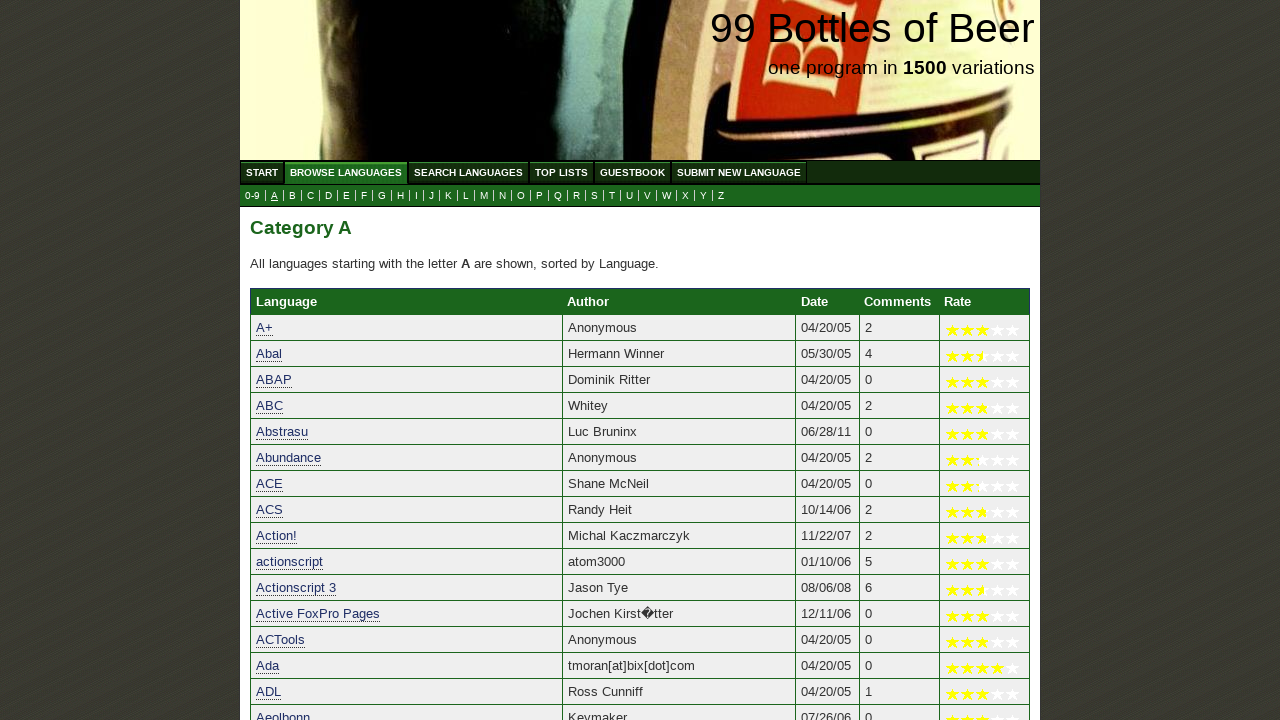

Verified programming language 'Aurora' starts with letter 'A'
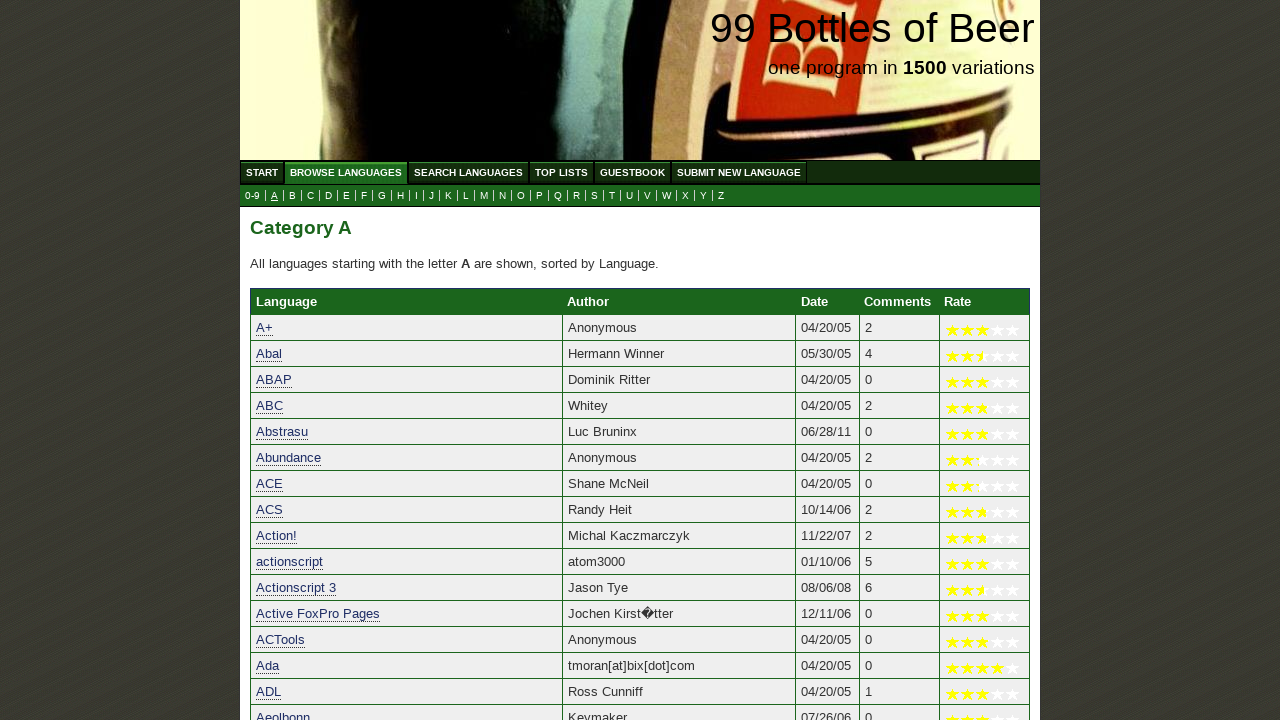

Verified programming language 'Aurora Macro Language (AML)' starts with letter 'A'
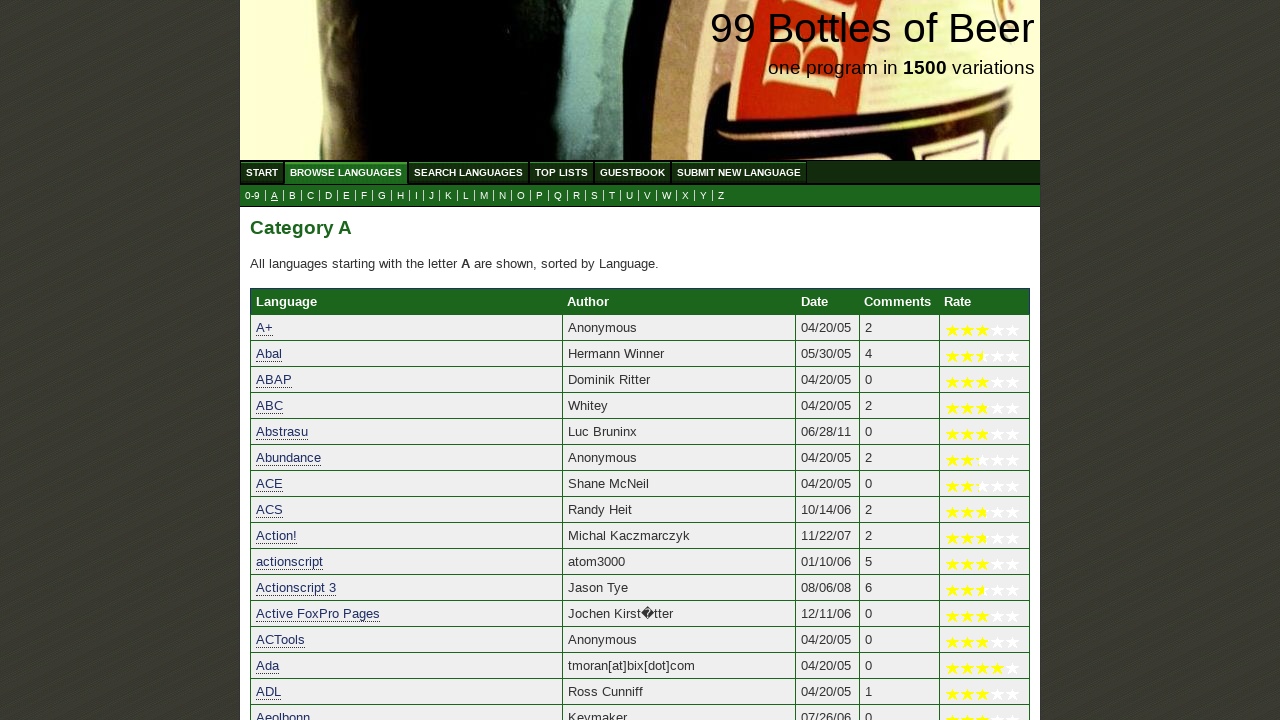

Verified programming language 'AutoHotkey' starts with letter 'A'
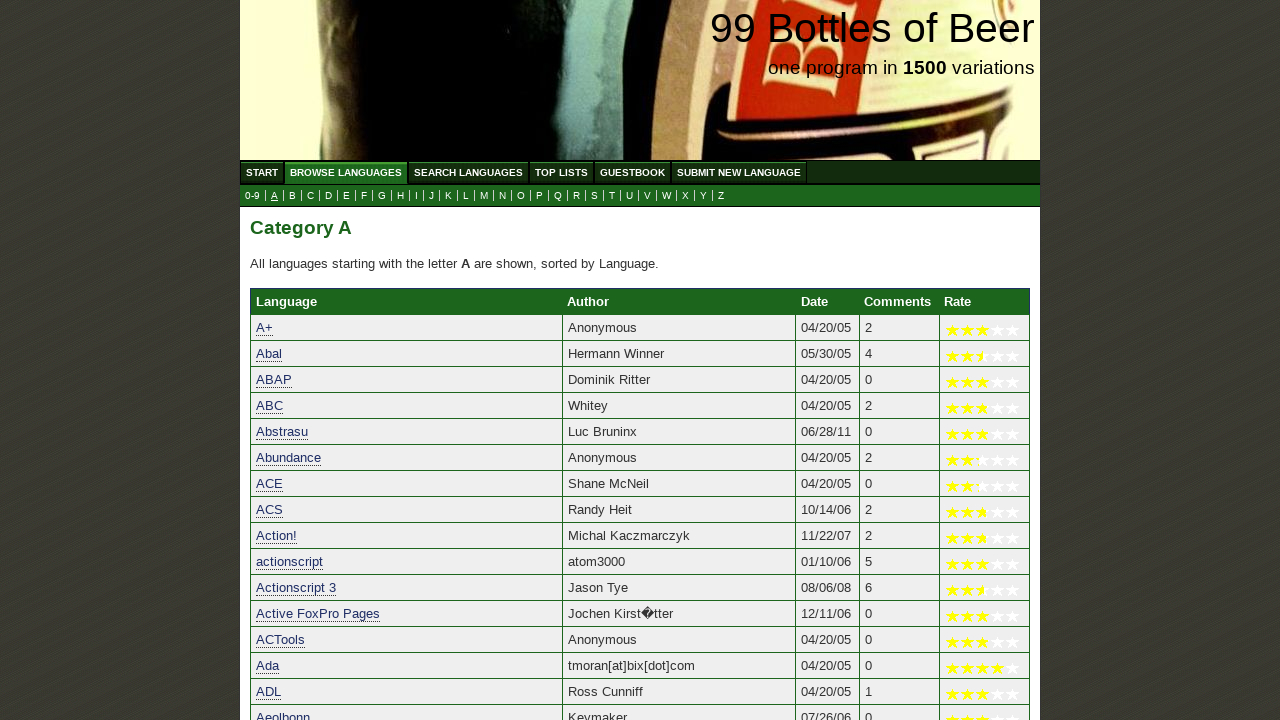

Verified programming language 'AutoIt' starts with letter 'A'
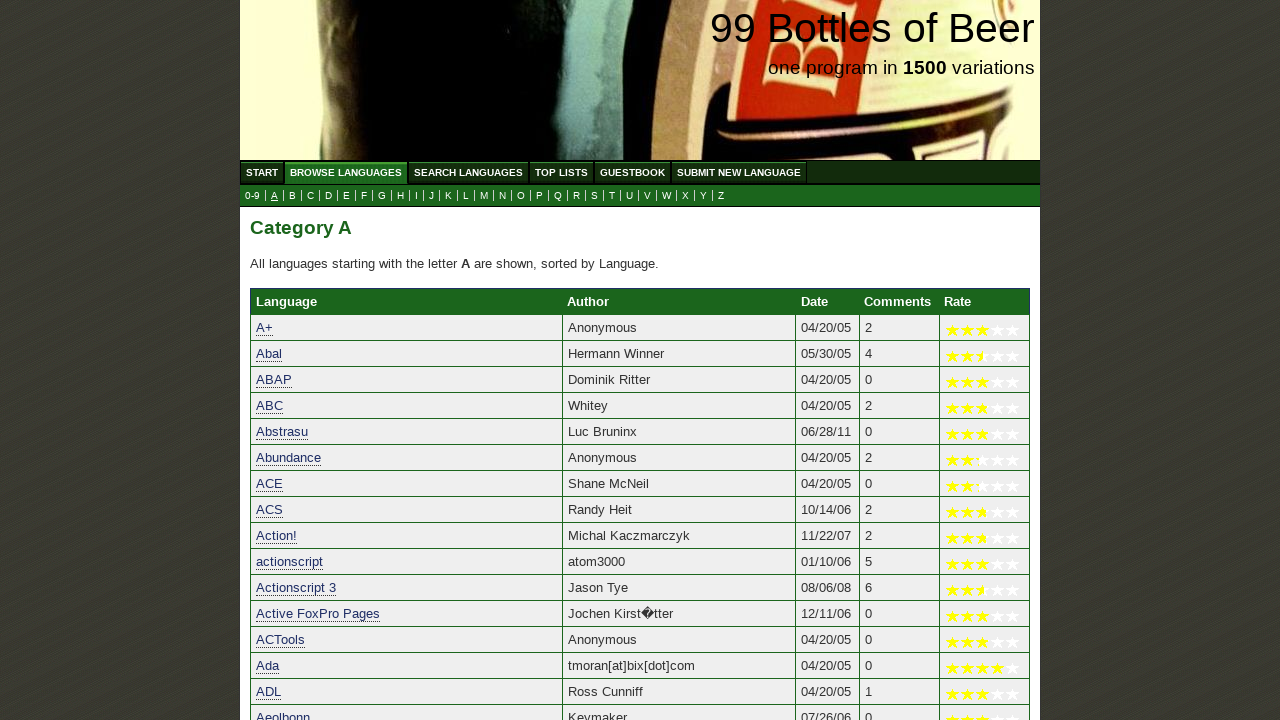

Verified programming language 'AutoLISP' starts with letter 'A'
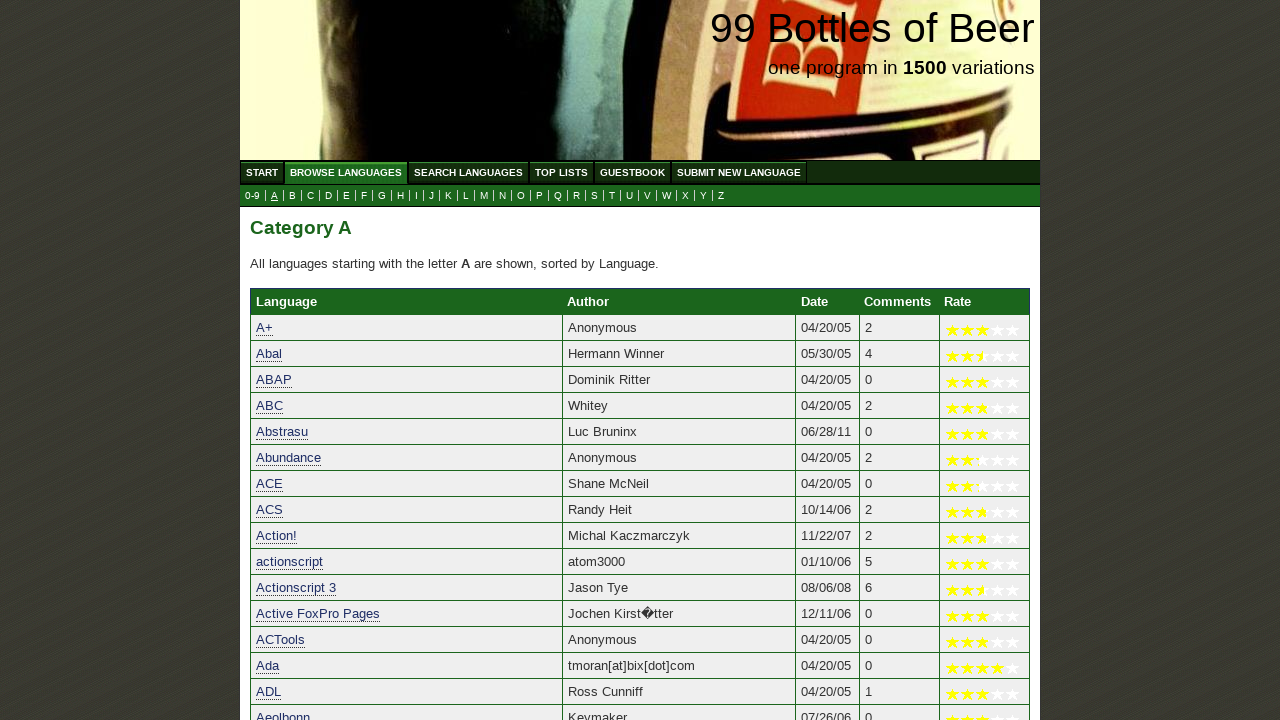

Verified programming language 'Avenue' starts with letter 'A'
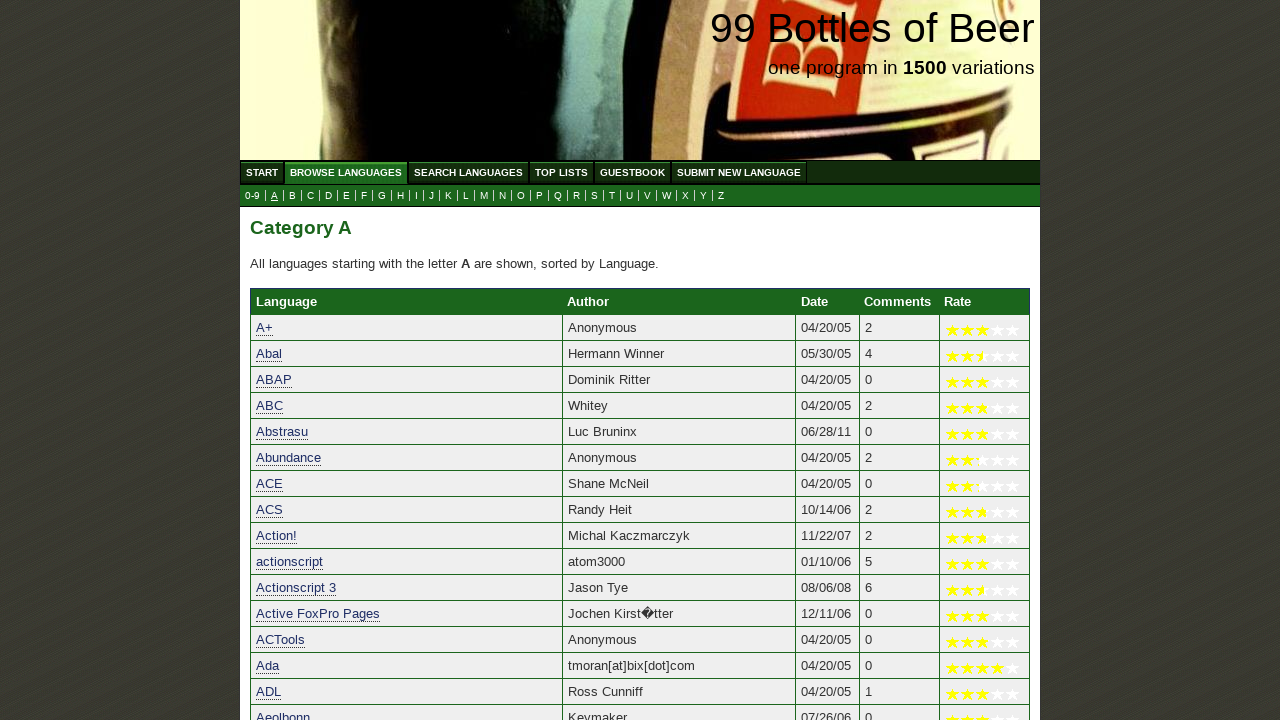

Verified programming language 'Aviarc Workflow' starts with letter 'A'
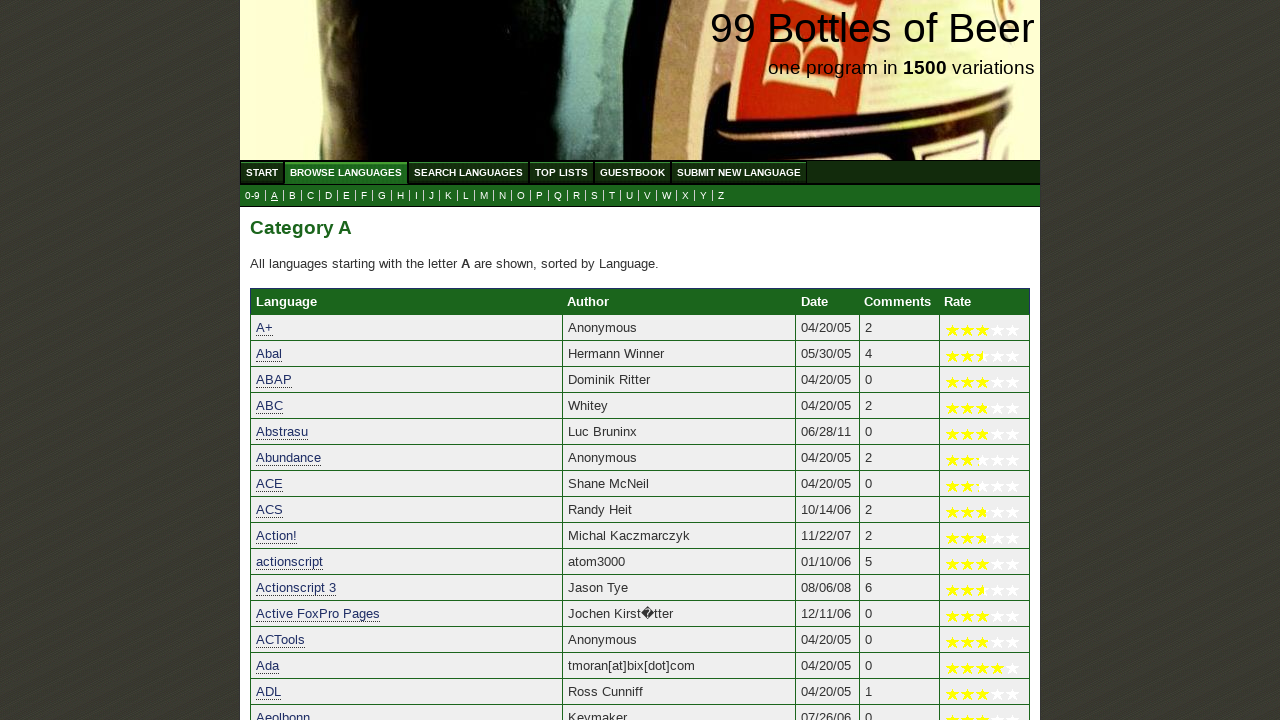

Verified programming language 'AWK' starts with letter 'A'
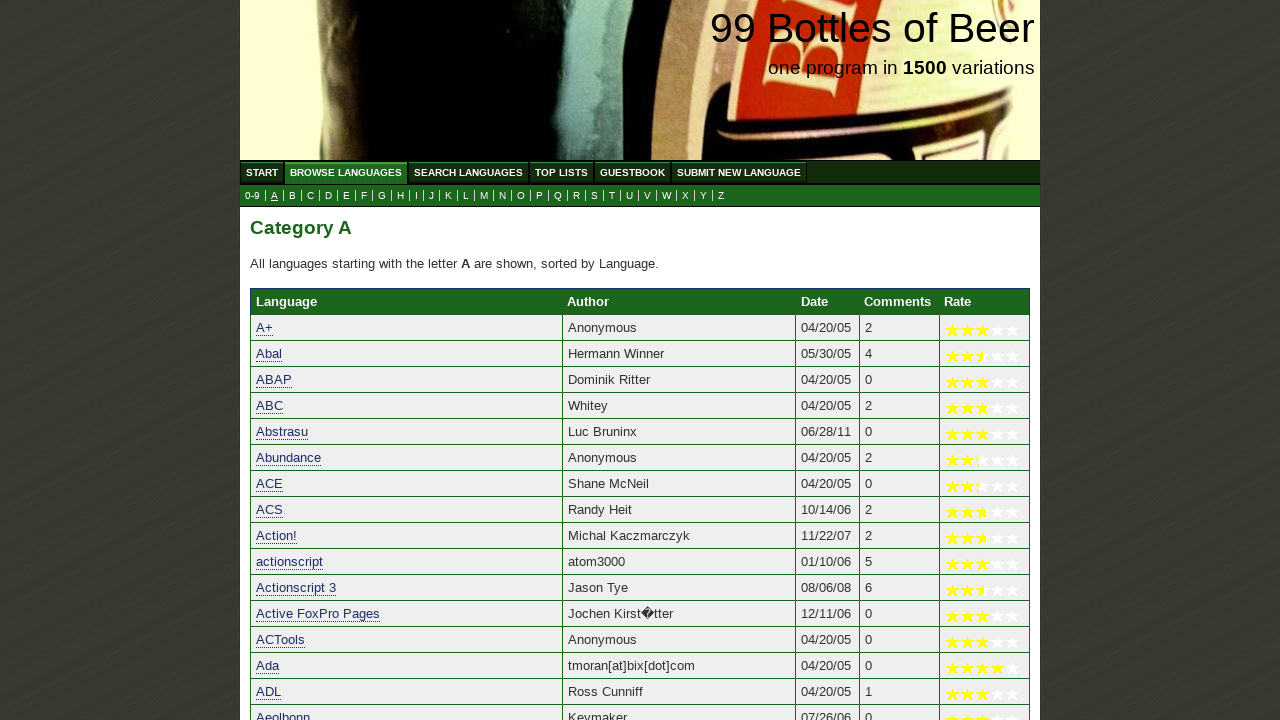

Verified programming language 'AWL' starts with letter 'A'
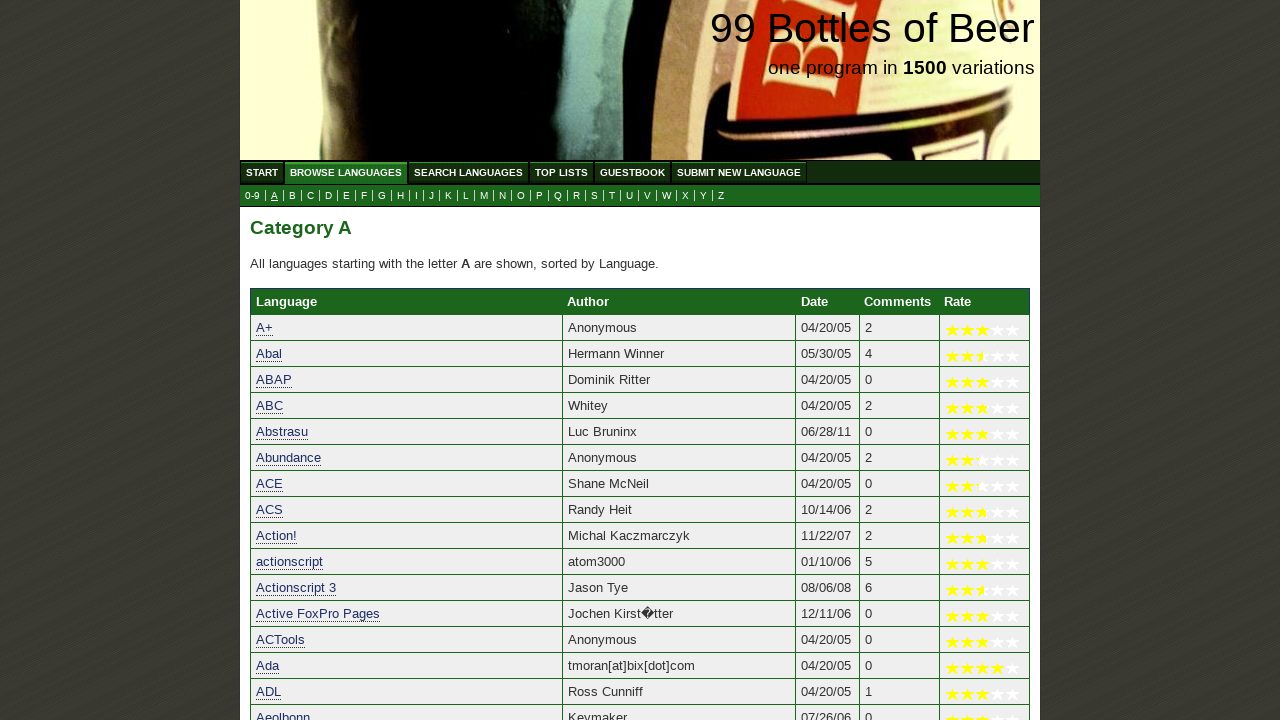

Verified programming language 'axo' starts with letter 'A'
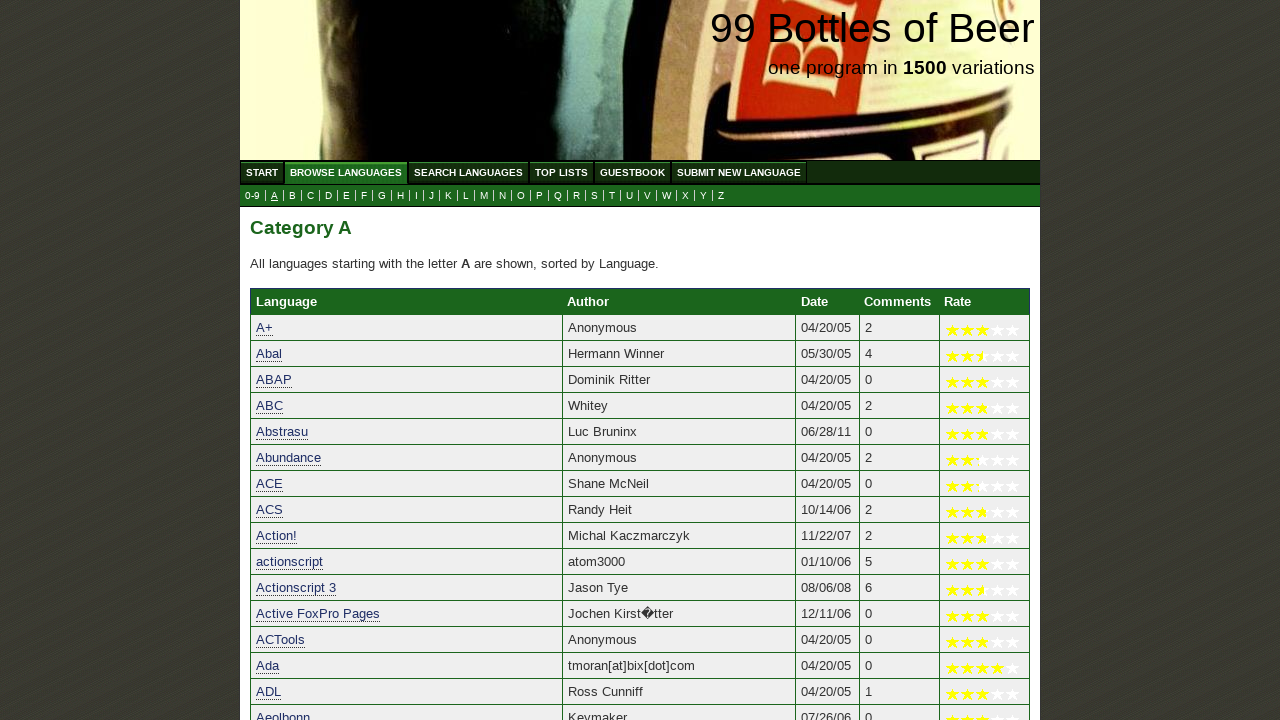

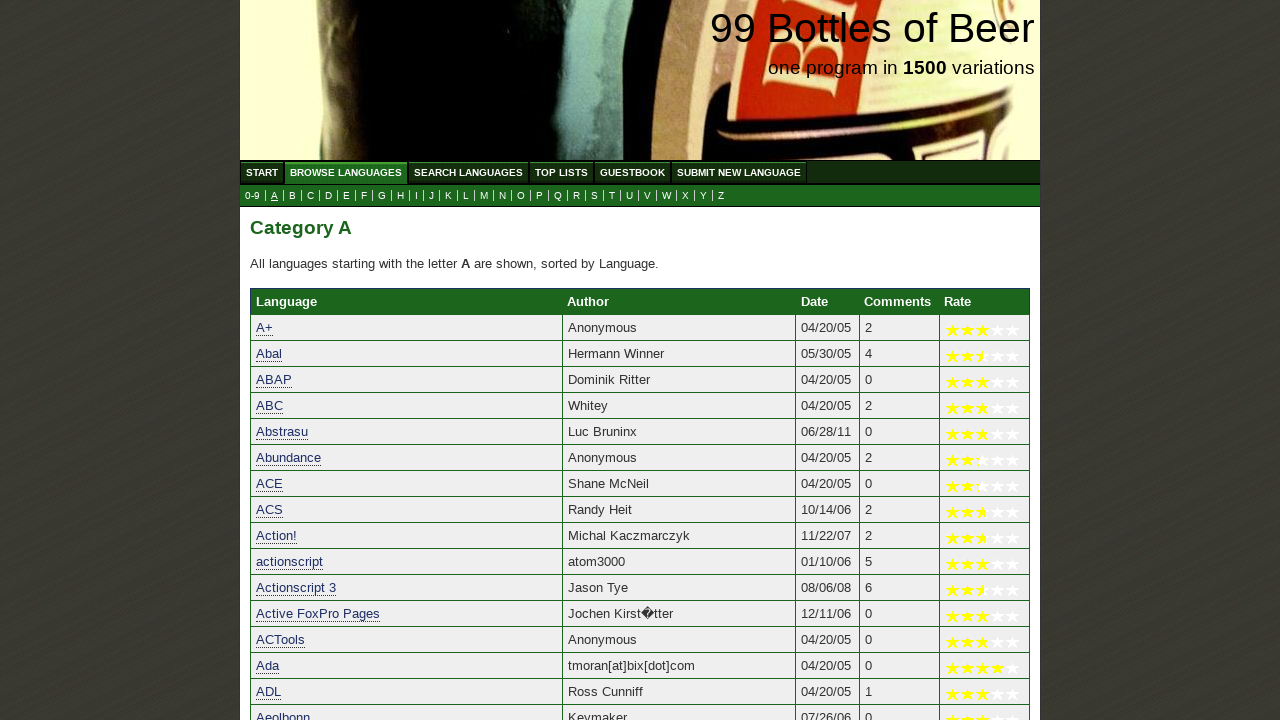